Fills out a large form by entering text into all input fields and submitting it

Starting URL: http://suninjuly.github.io/huge_form.html

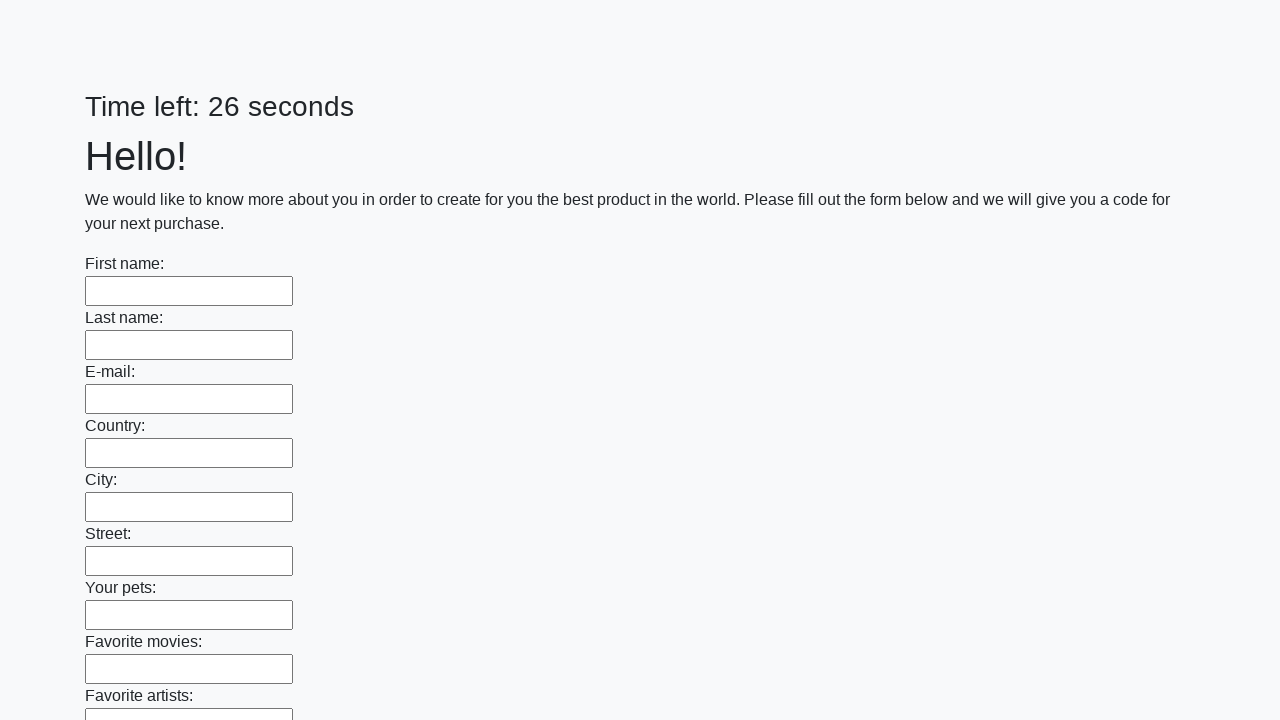

Located all input elements on the page
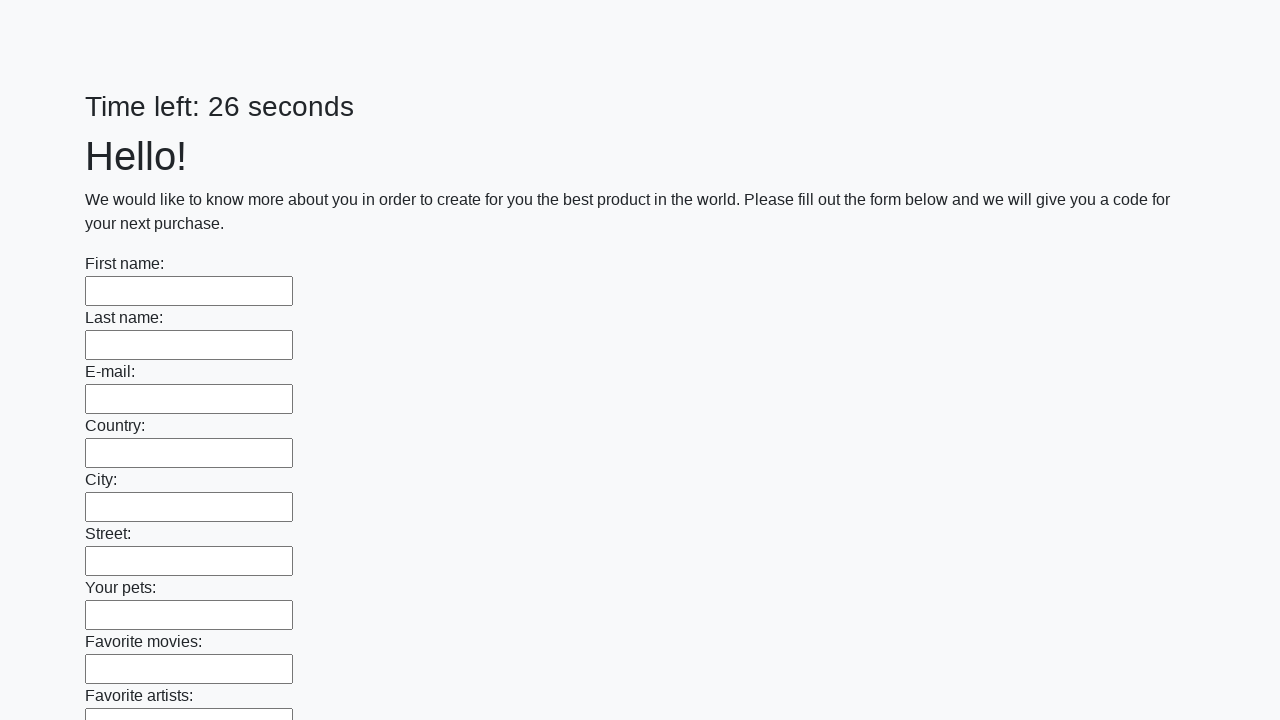

Filled input field with 'automation' on input >> nth=0
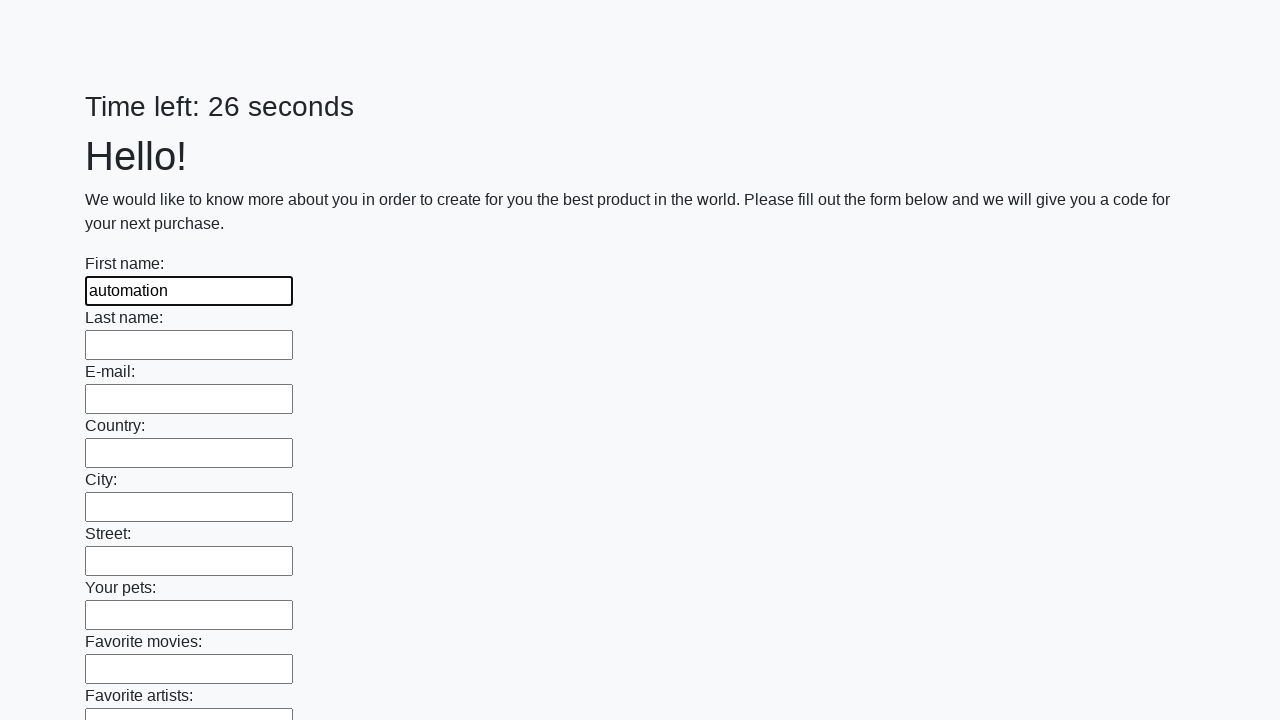

Filled input field with 'automation' on input >> nth=1
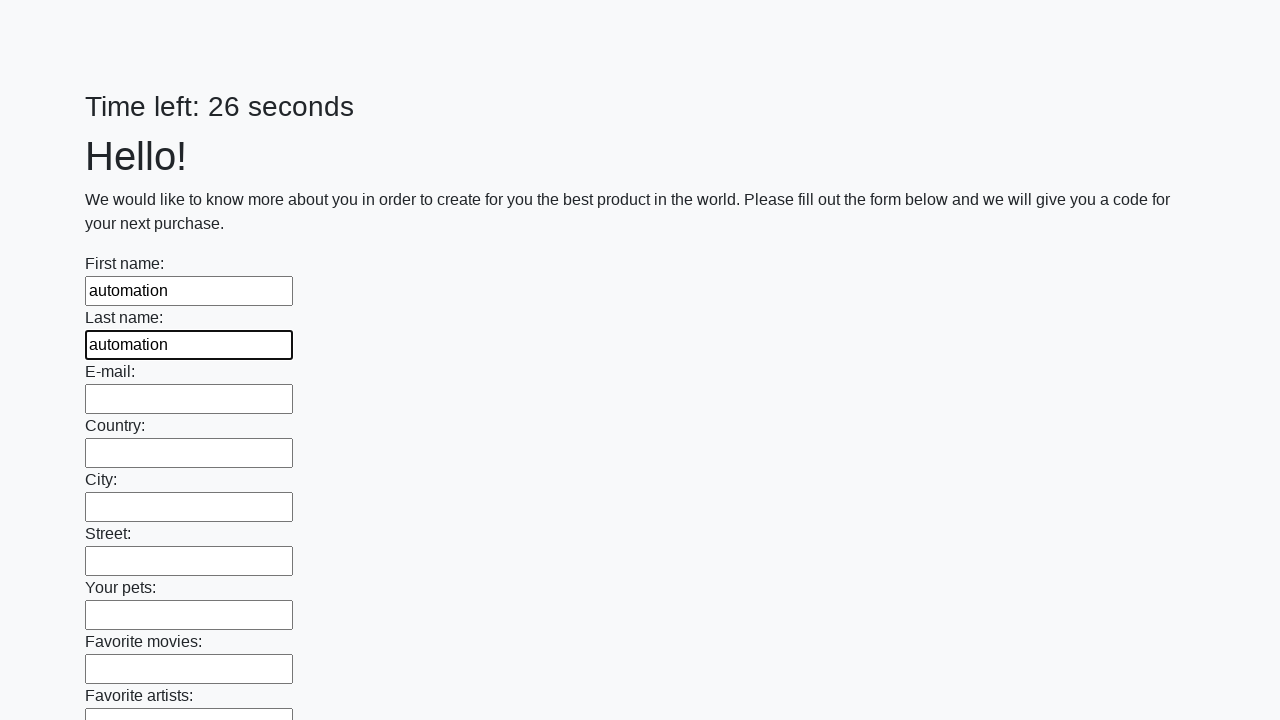

Filled input field with 'automation' on input >> nth=2
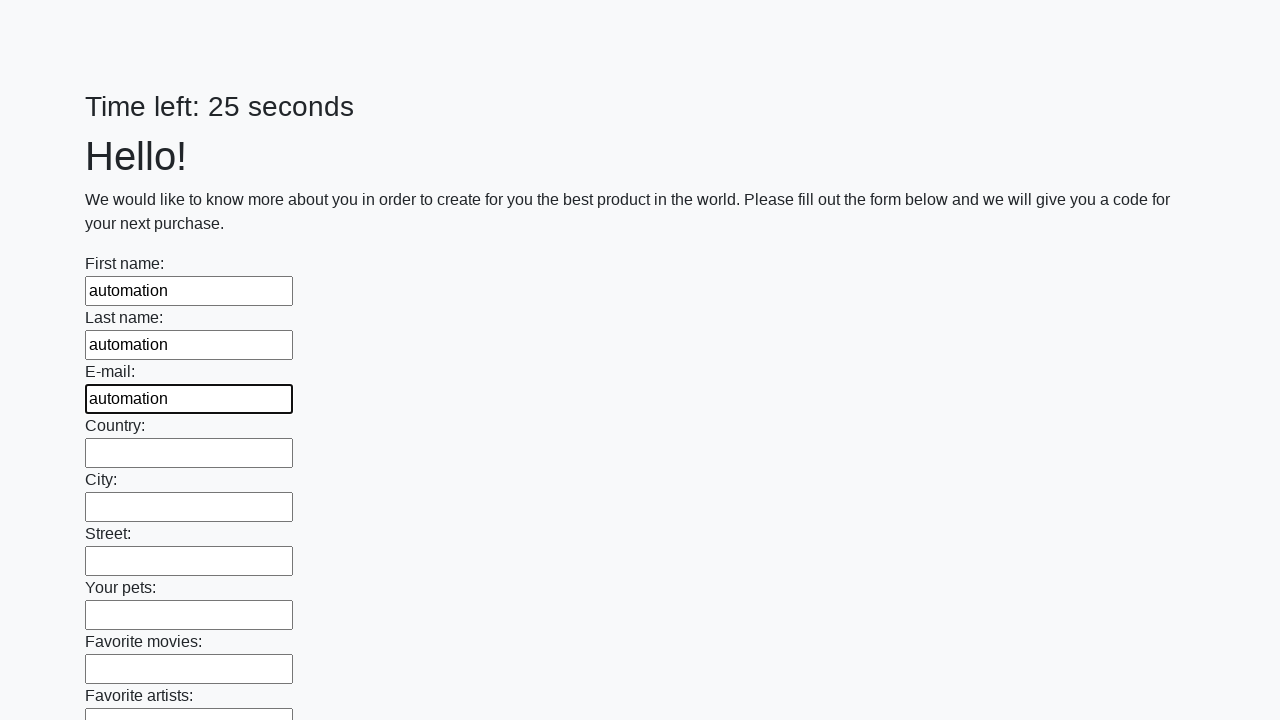

Filled input field with 'automation' on input >> nth=3
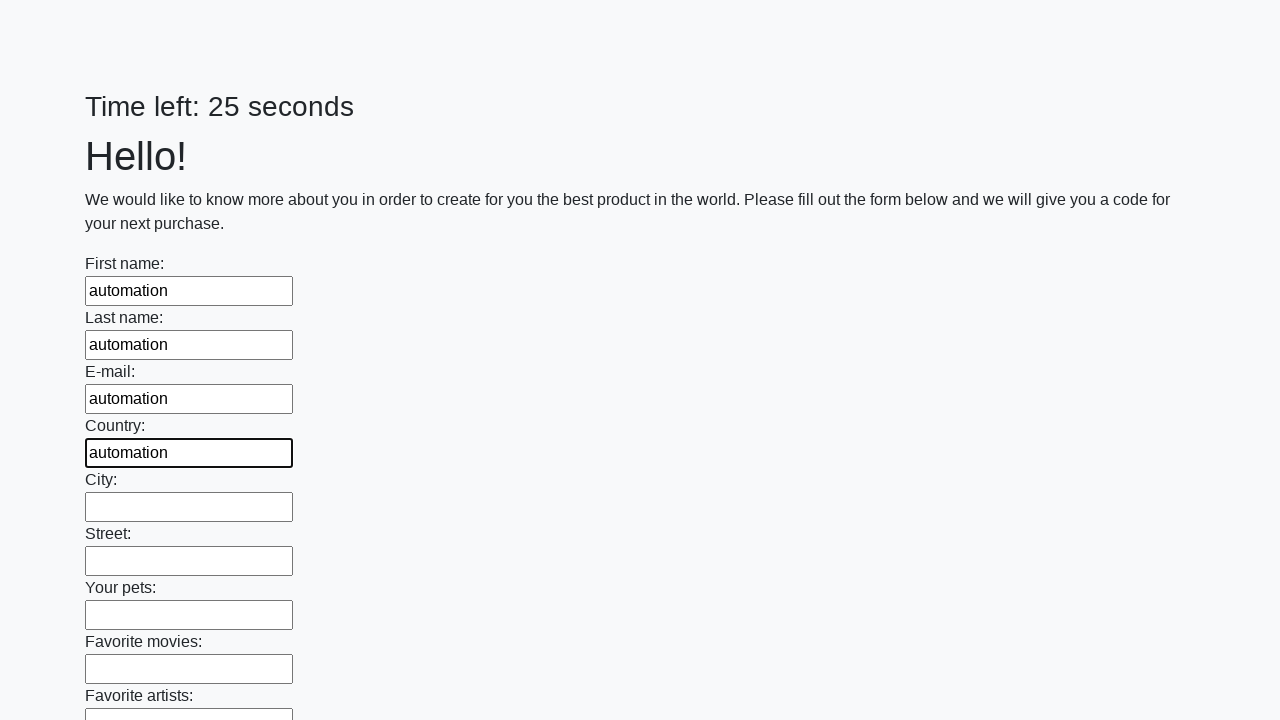

Filled input field with 'automation' on input >> nth=4
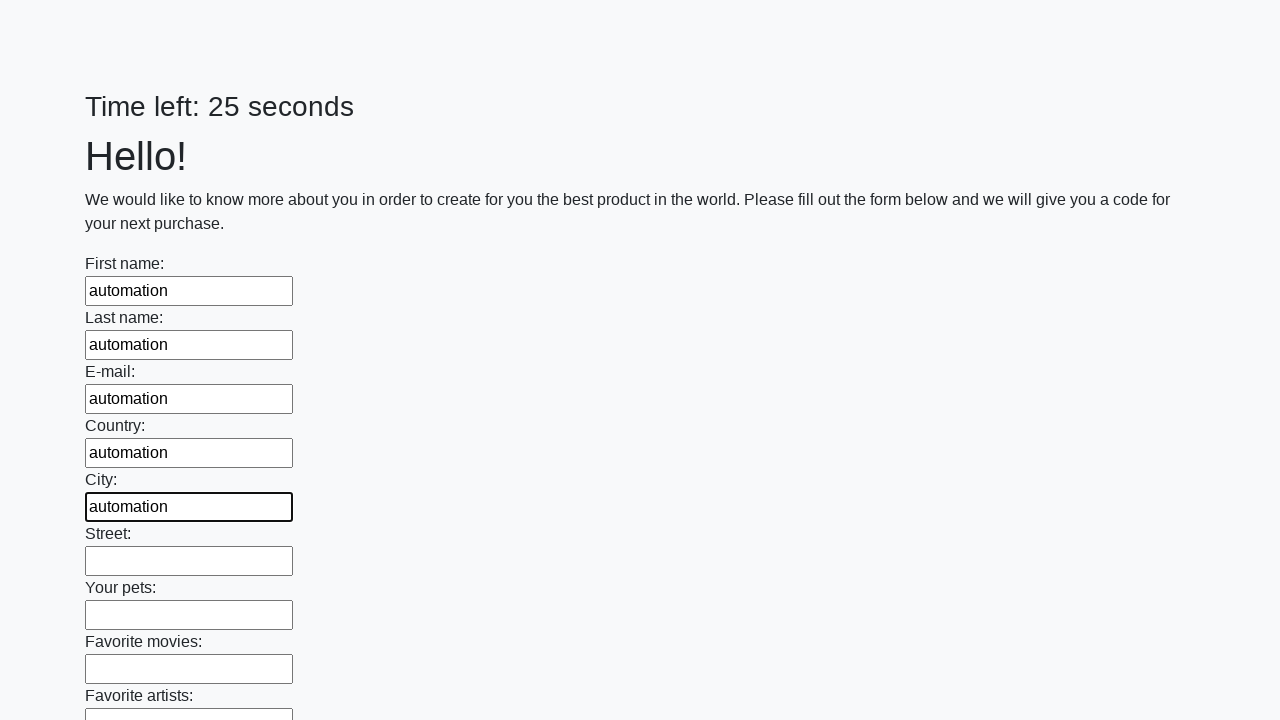

Filled input field with 'automation' on input >> nth=5
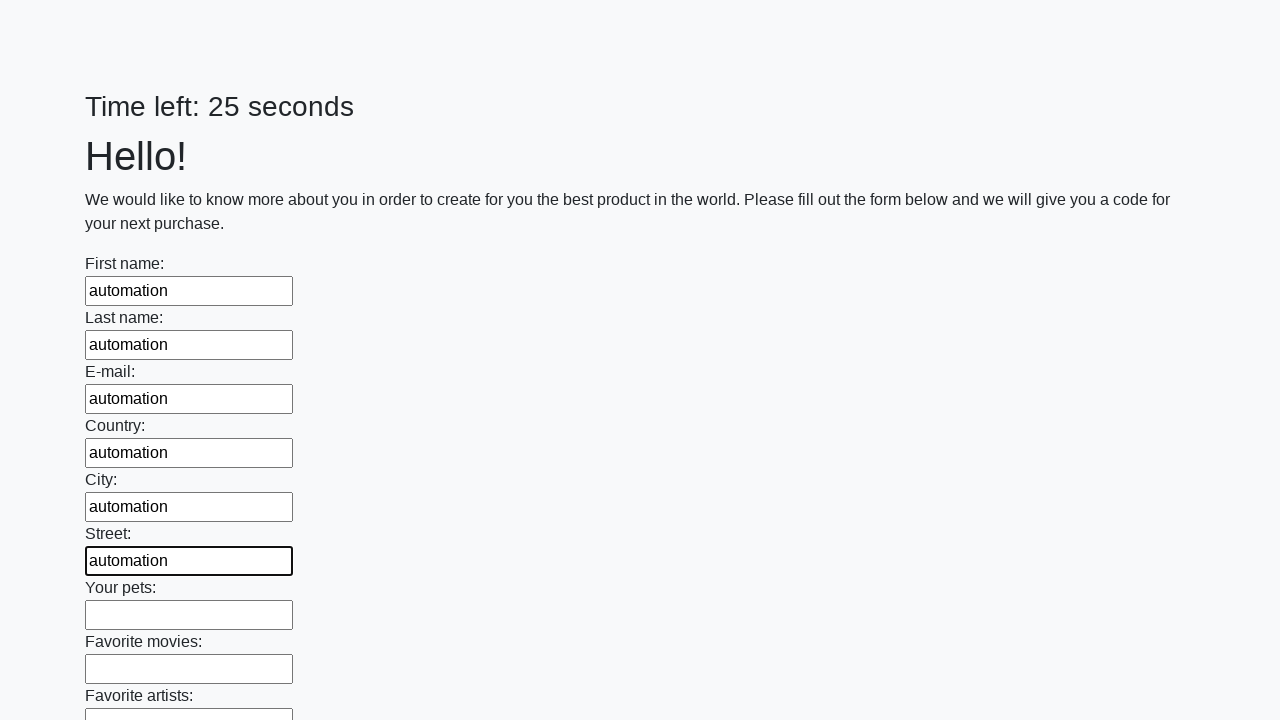

Filled input field with 'automation' on input >> nth=6
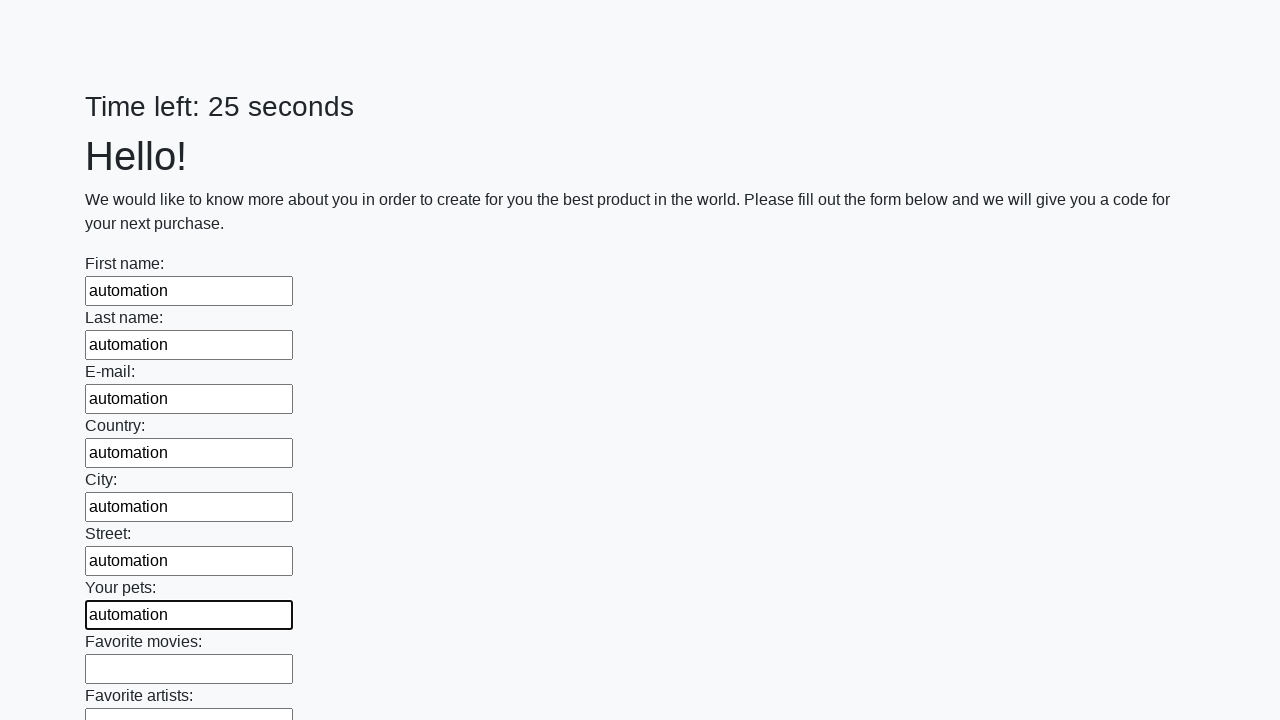

Filled input field with 'automation' on input >> nth=7
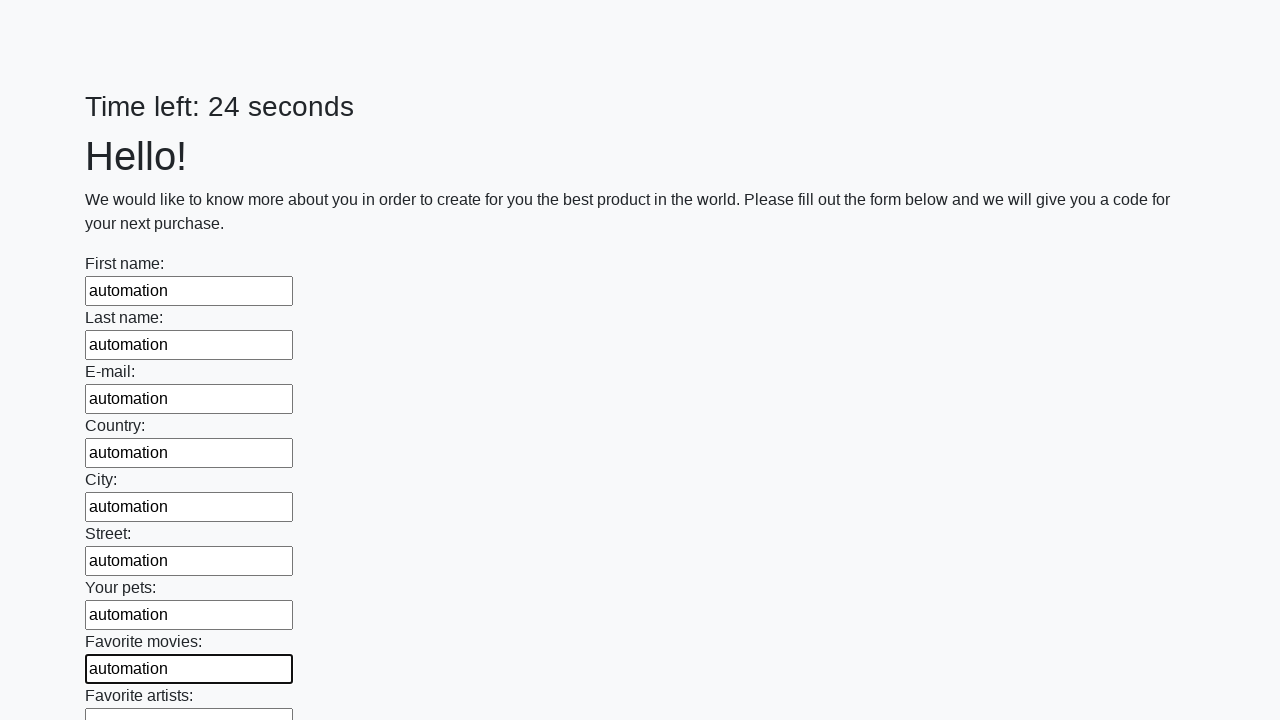

Filled input field with 'automation' on input >> nth=8
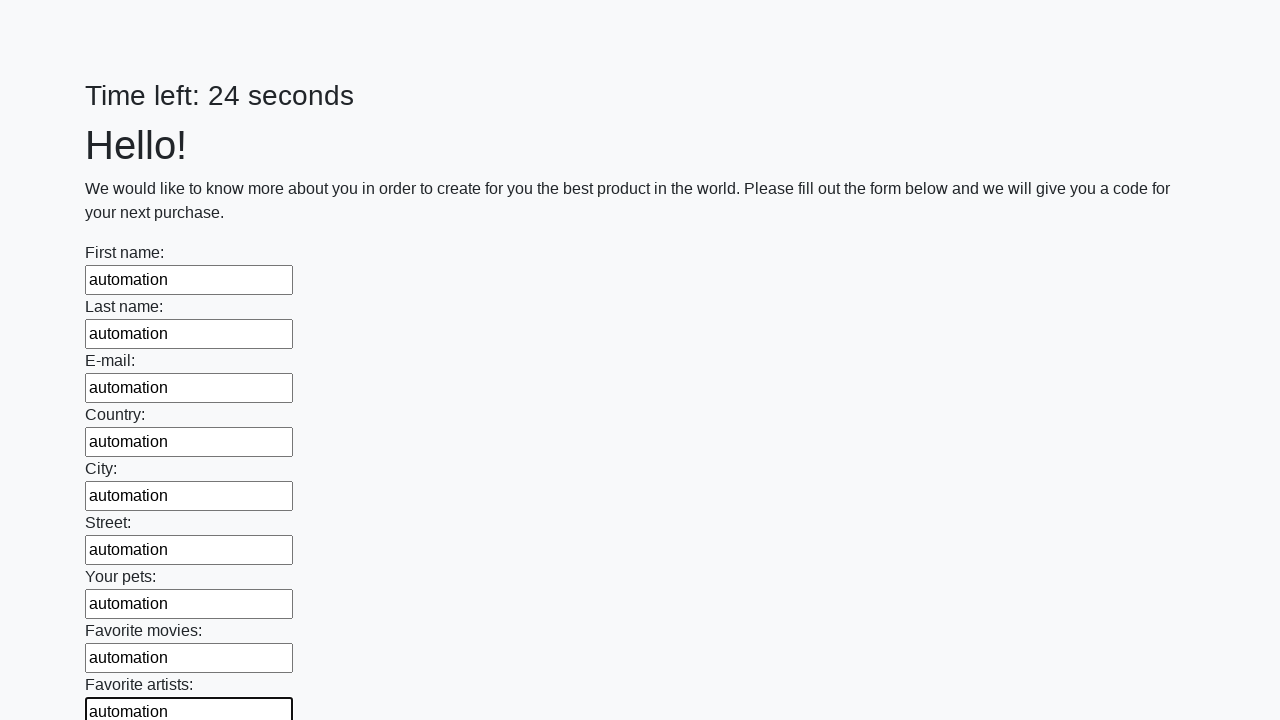

Filled input field with 'automation' on input >> nth=9
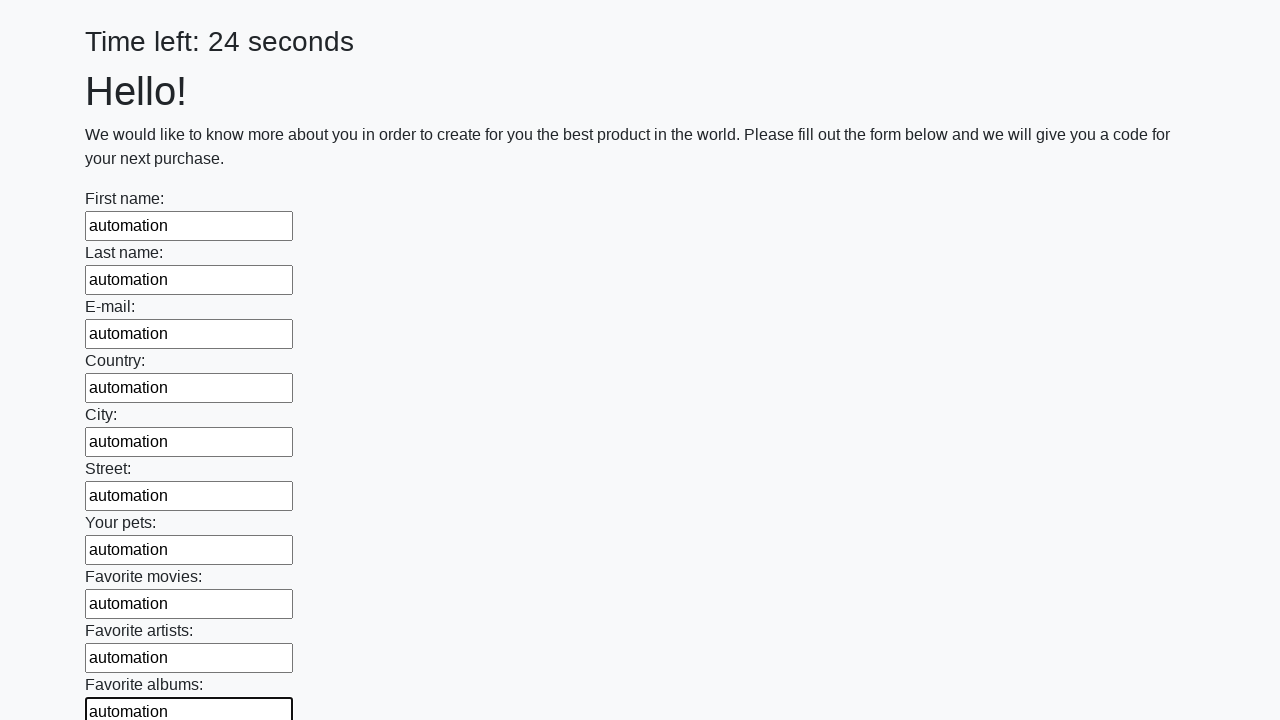

Filled input field with 'automation' on input >> nth=10
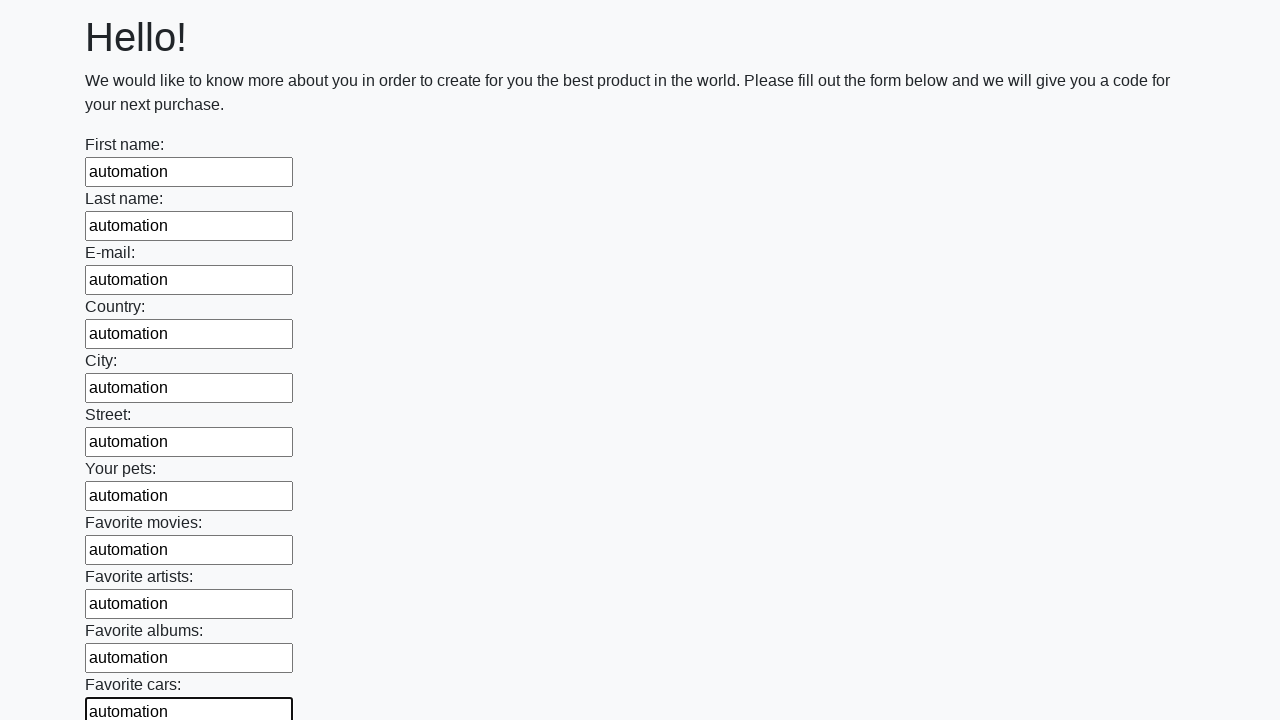

Filled input field with 'automation' on input >> nth=11
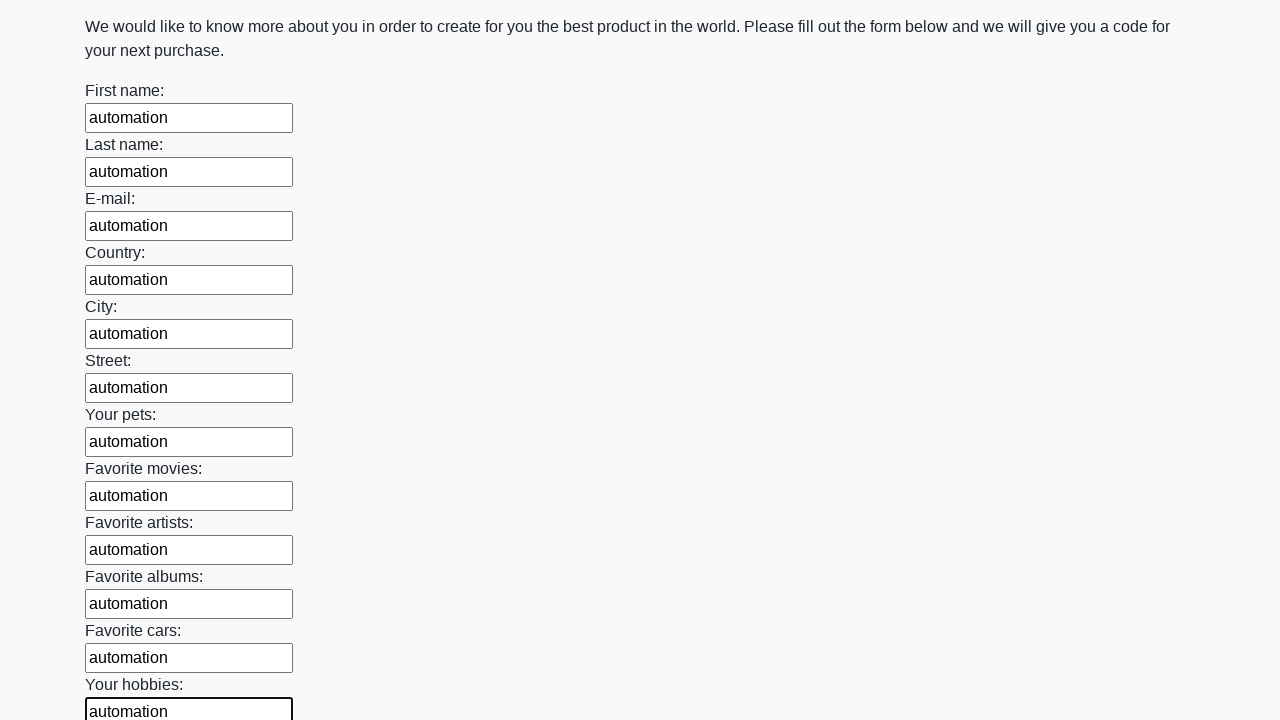

Filled input field with 'automation' on input >> nth=12
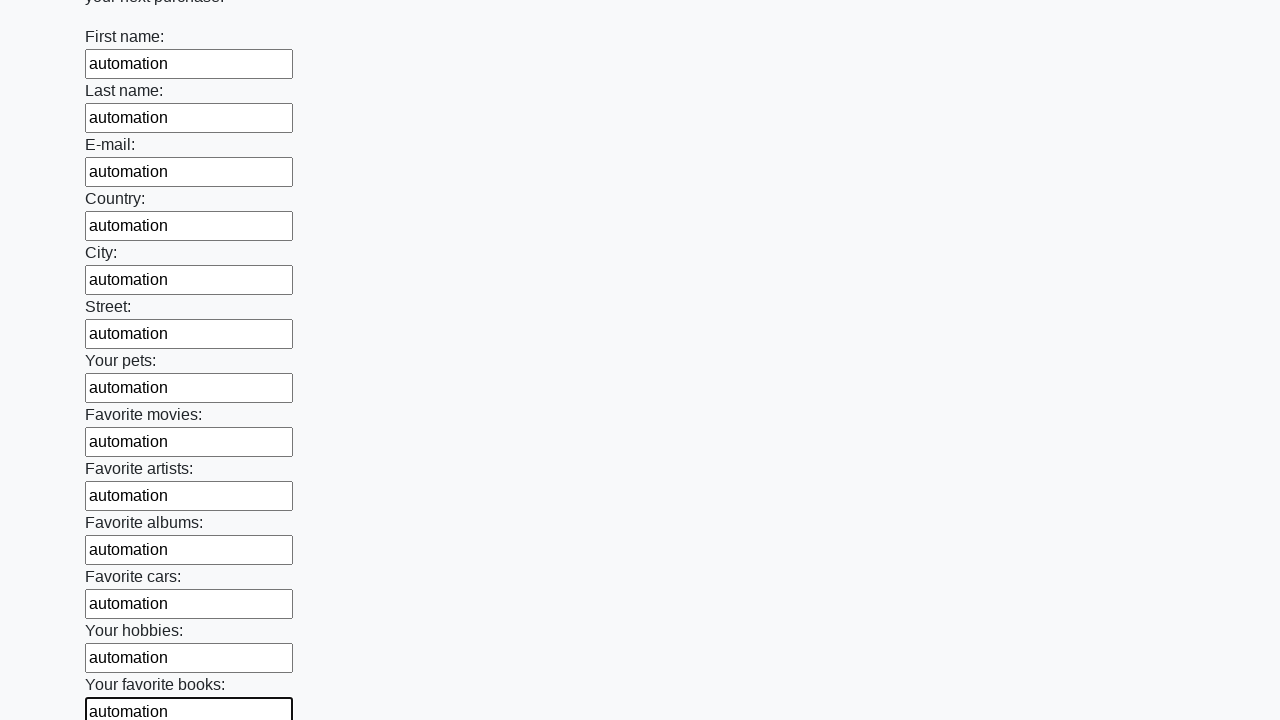

Filled input field with 'automation' on input >> nth=13
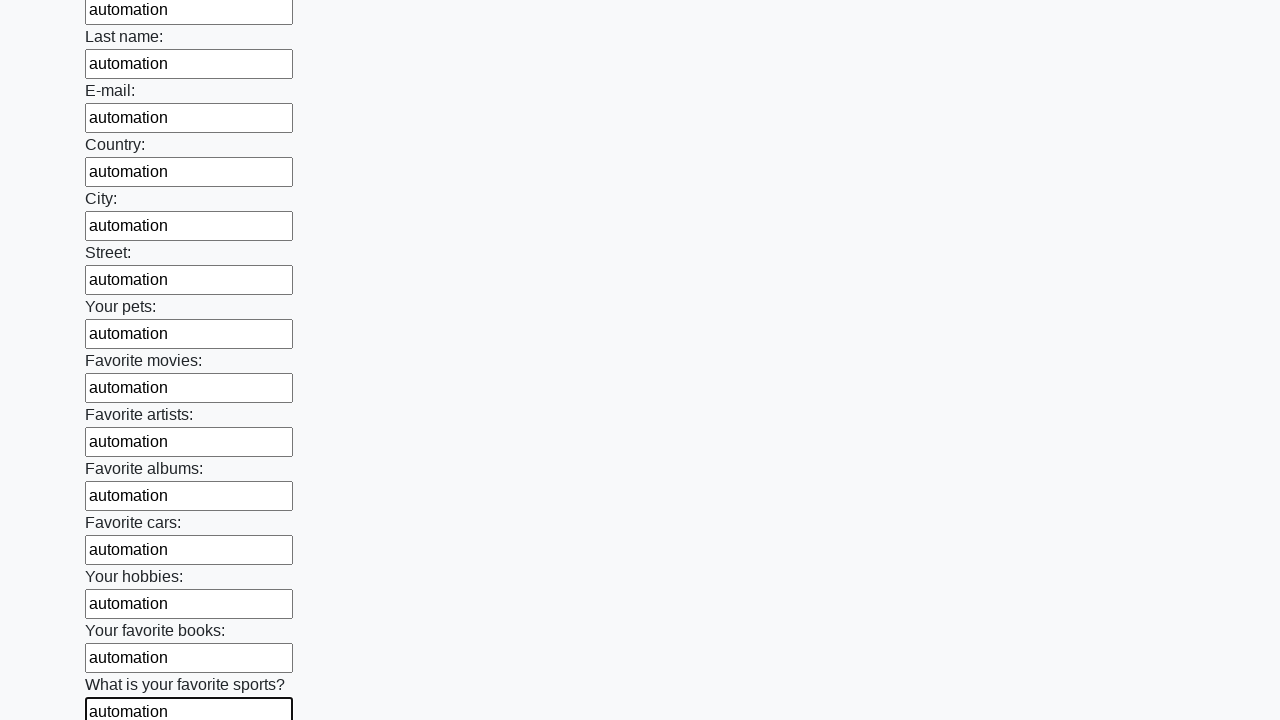

Filled input field with 'automation' on input >> nth=14
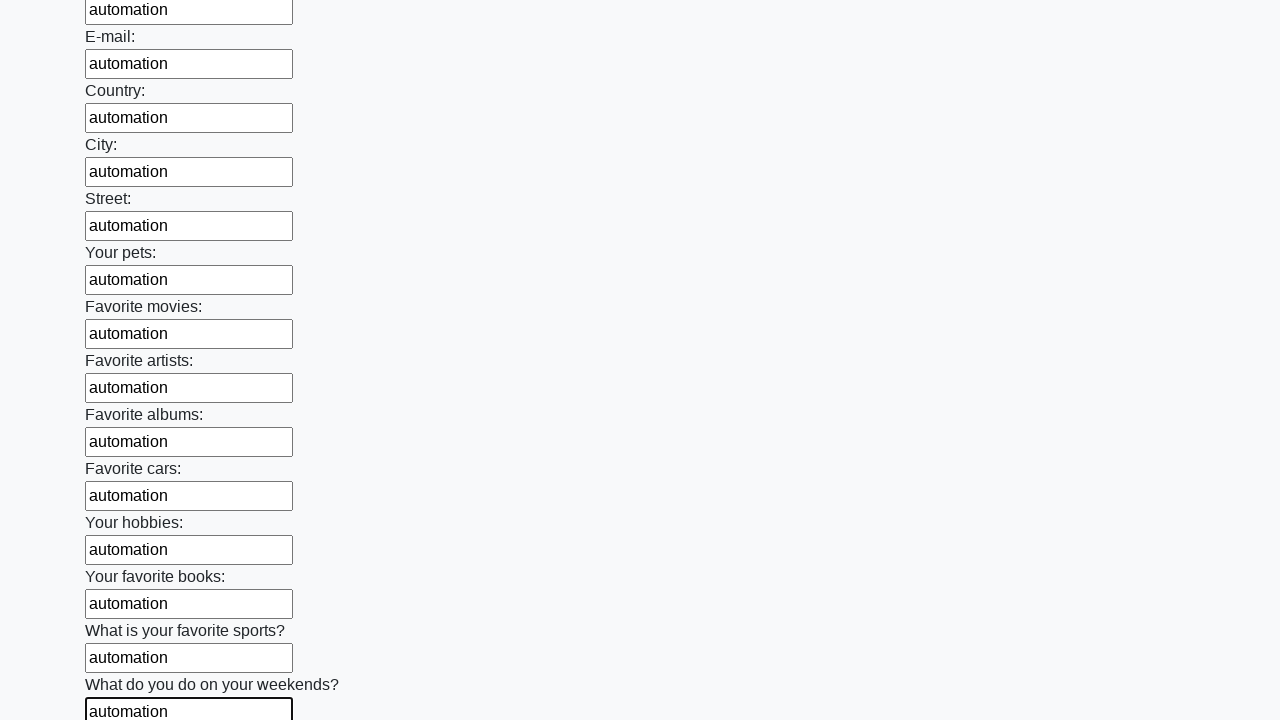

Filled input field with 'automation' on input >> nth=15
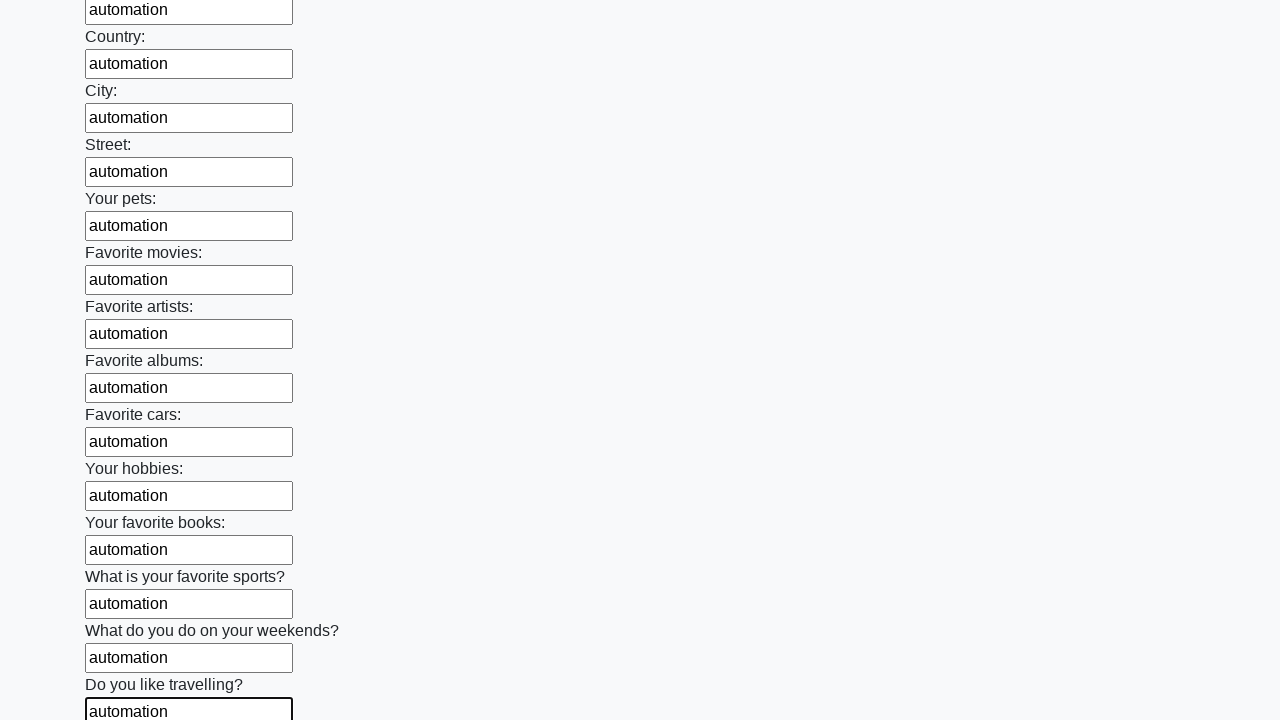

Filled input field with 'automation' on input >> nth=16
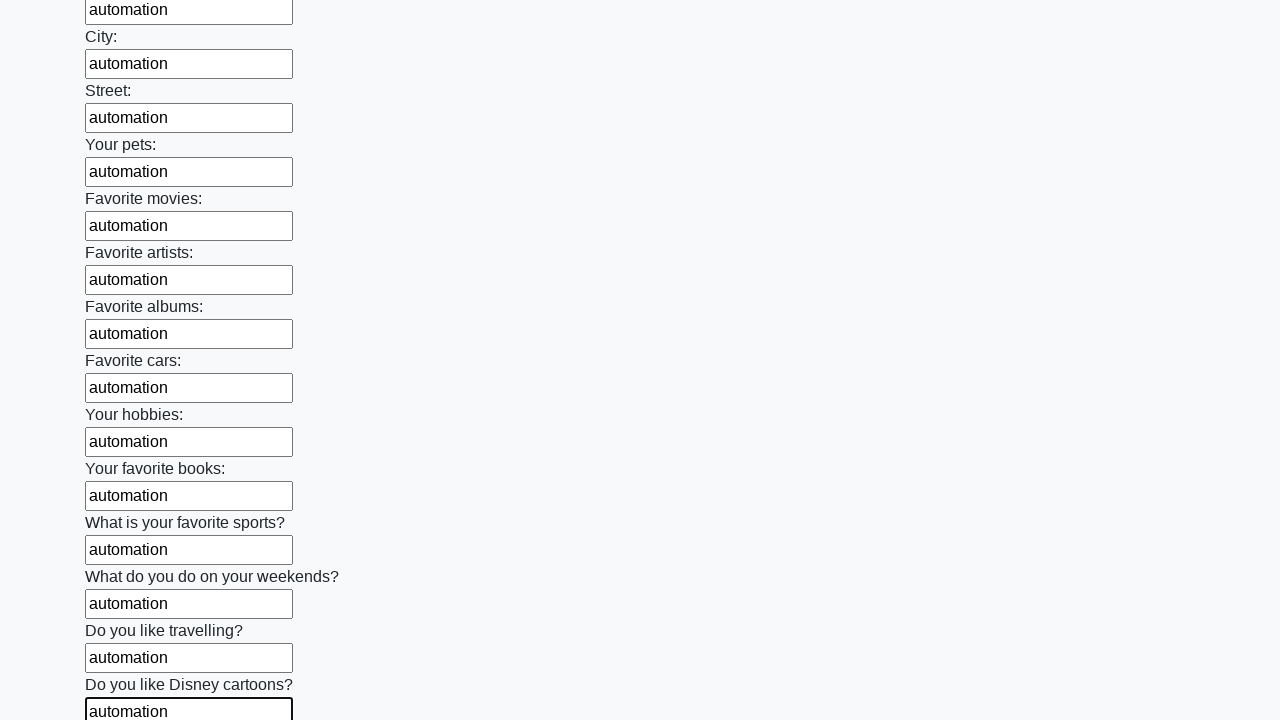

Filled input field with 'automation' on input >> nth=17
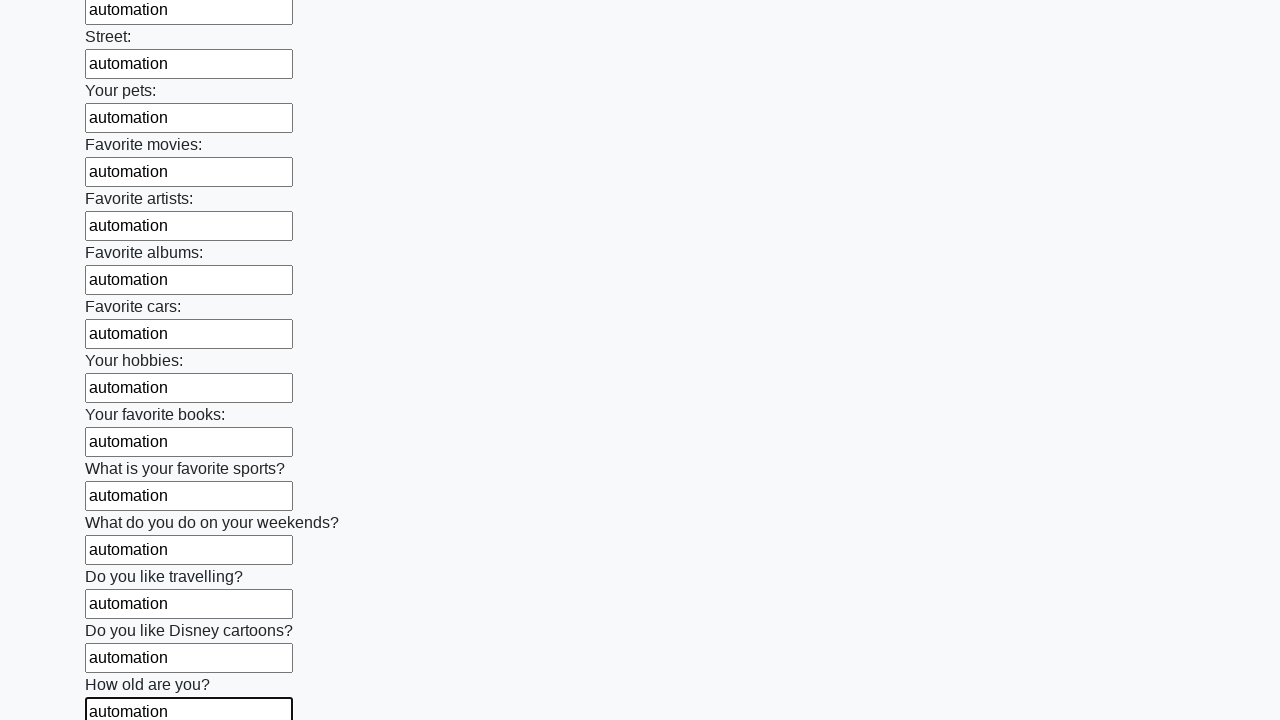

Filled input field with 'automation' on input >> nth=18
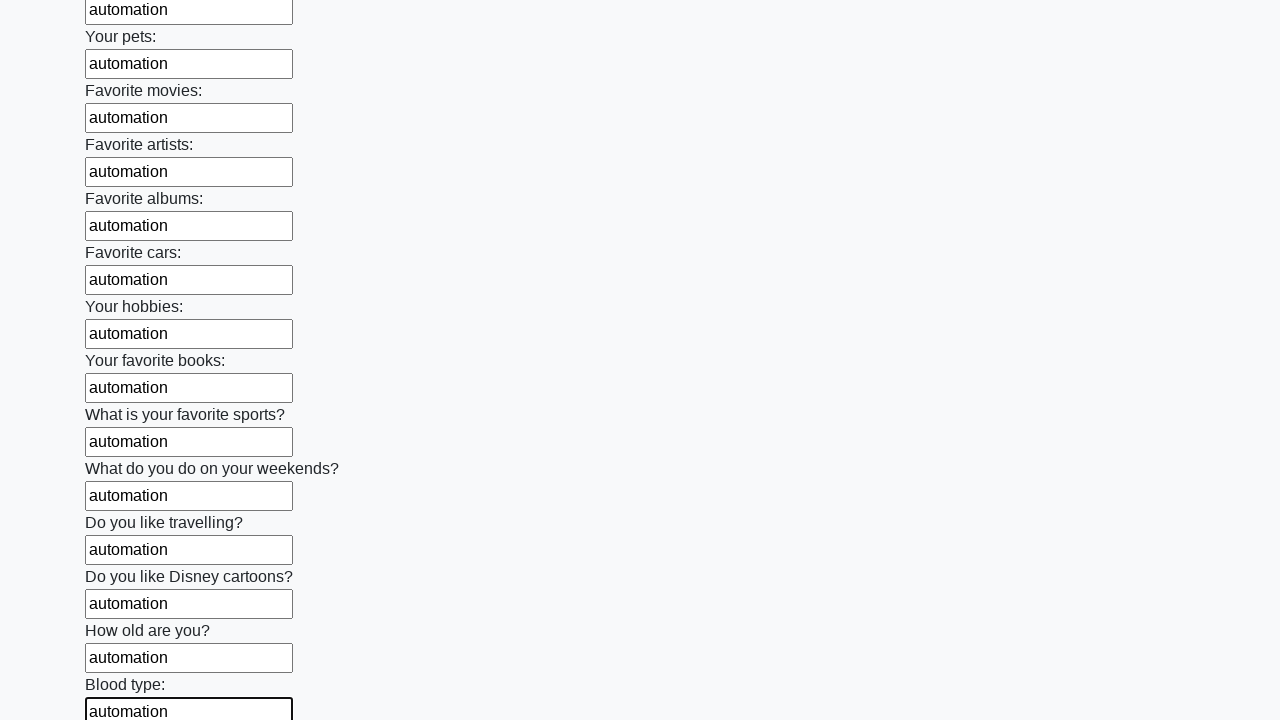

Filled input field with 'automation' on input >> nth=19
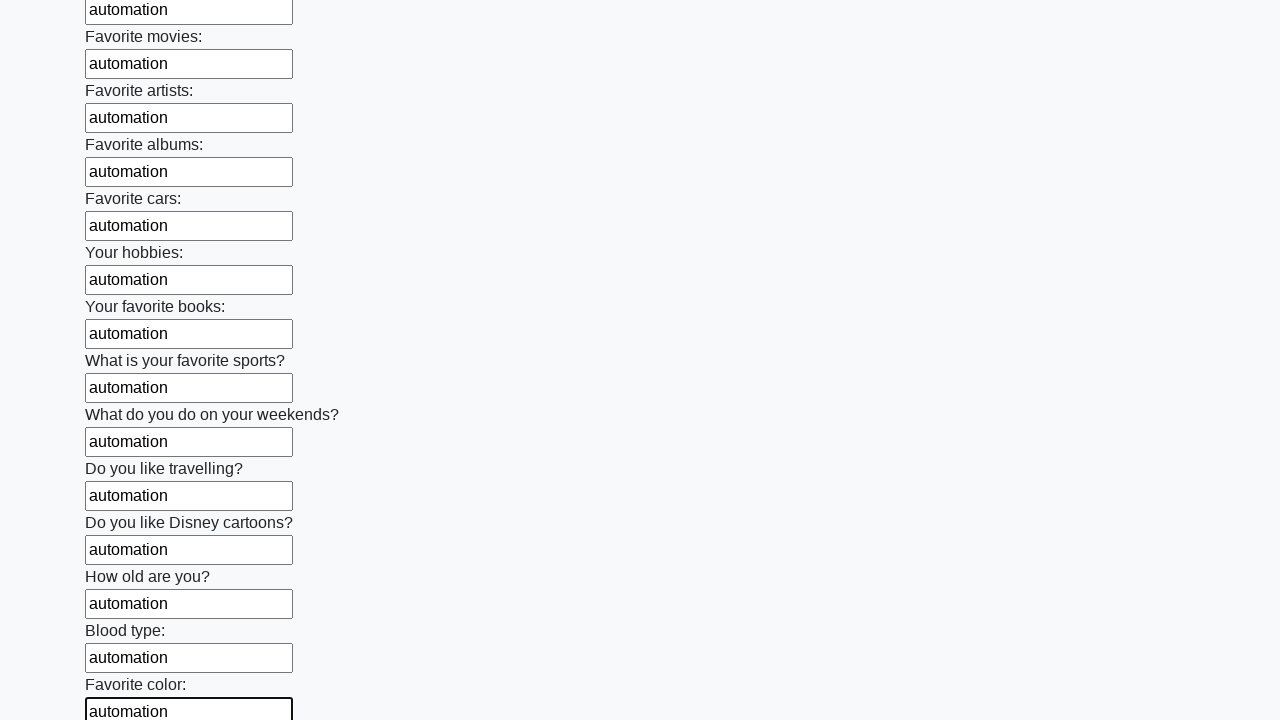

Filled input field with 'automation' on input >> nth=20
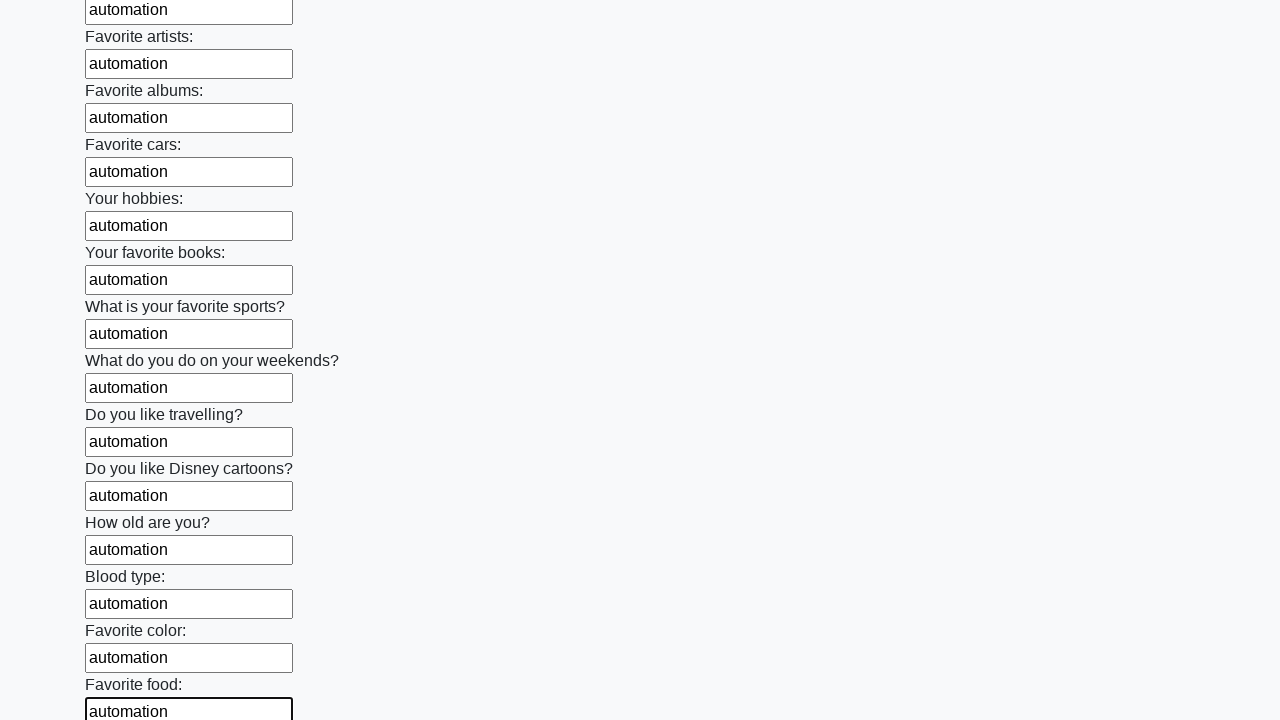

Filled input field with 'automation' on input >> nth=21
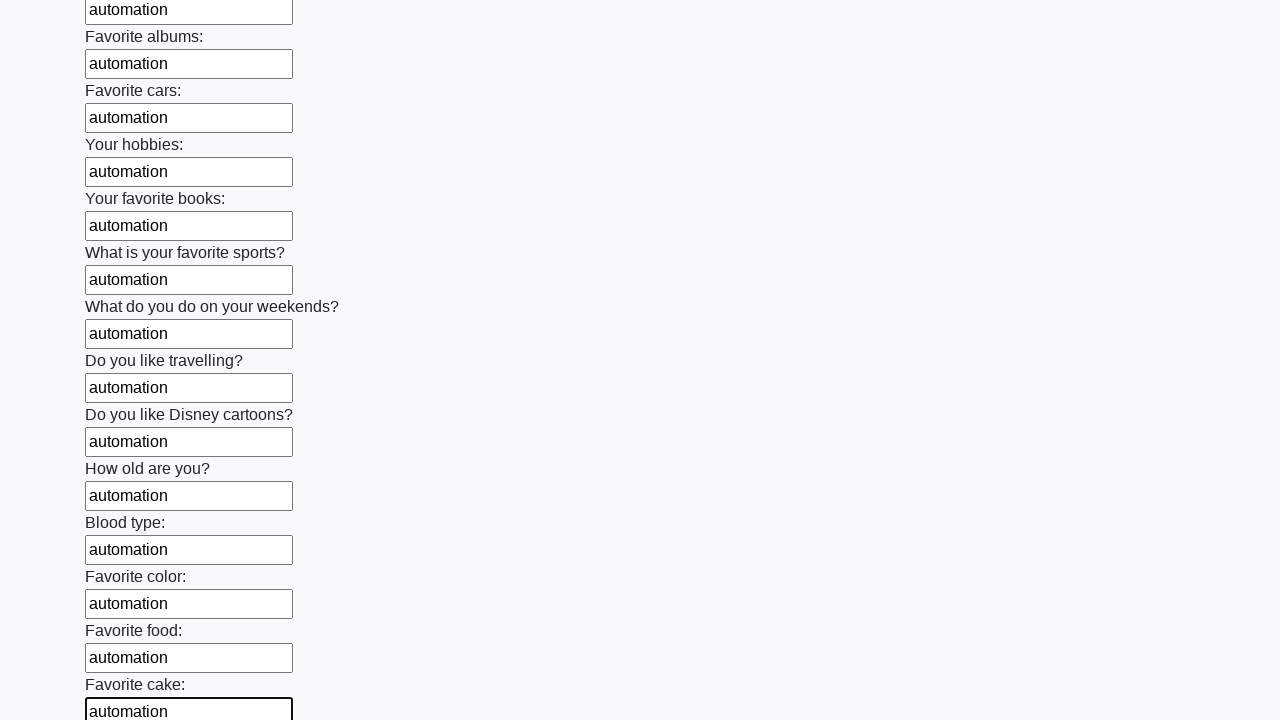

Filled input field with 'automation' on input >> nth=22
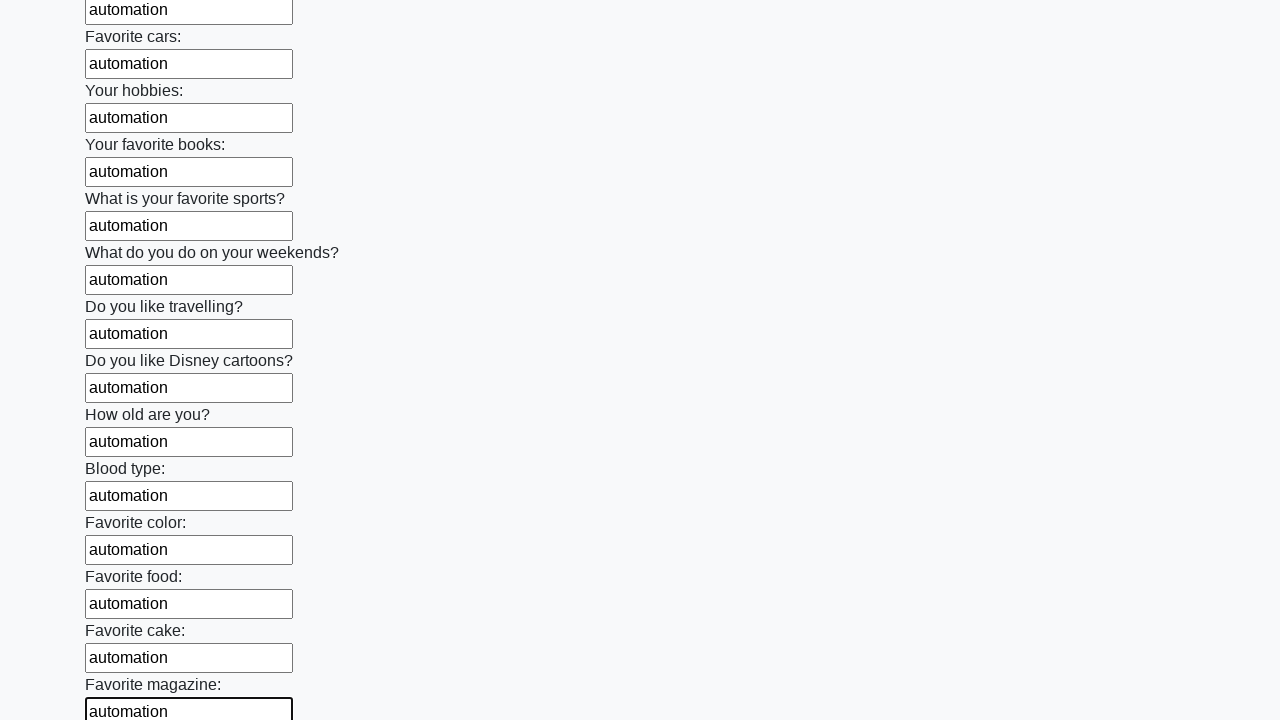

Filled input field with 'automation' on input >> nth=23
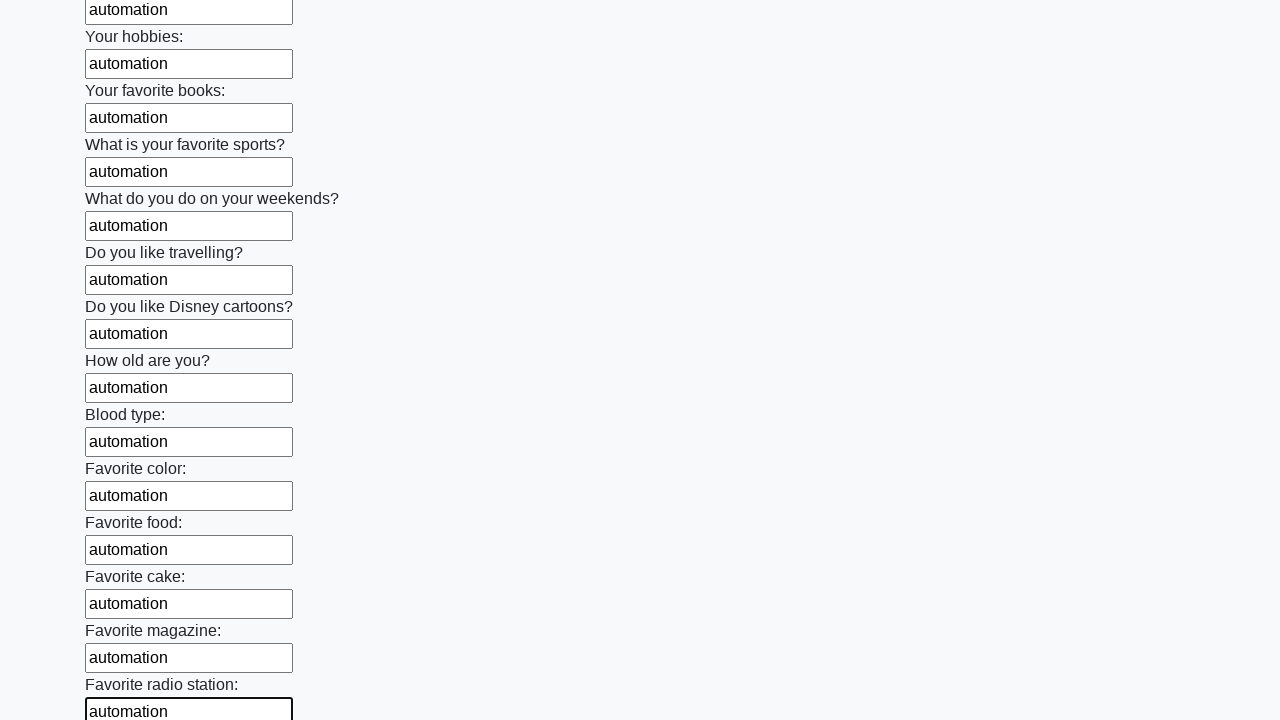

Filled input field with 'automation' on input >> nth=24
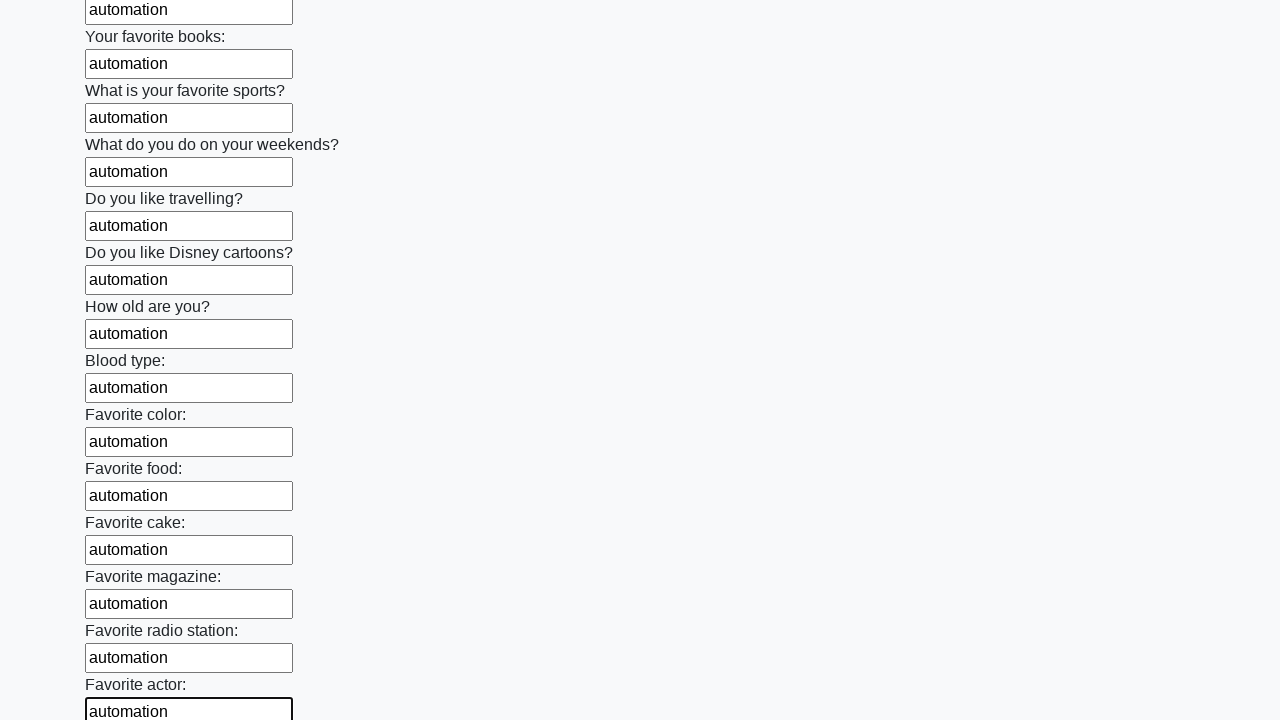

Filled input field with 'automation' on input >> nth=25
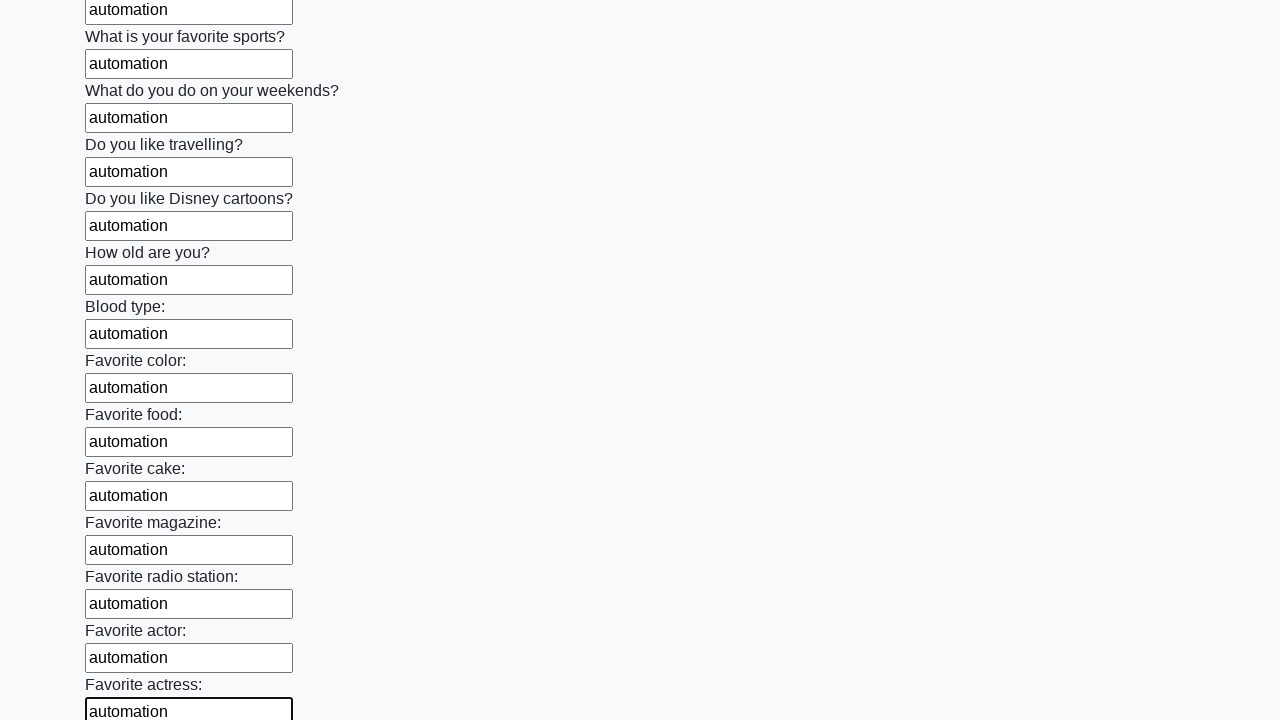

Filled input field with 'automation' on input >> nth=26
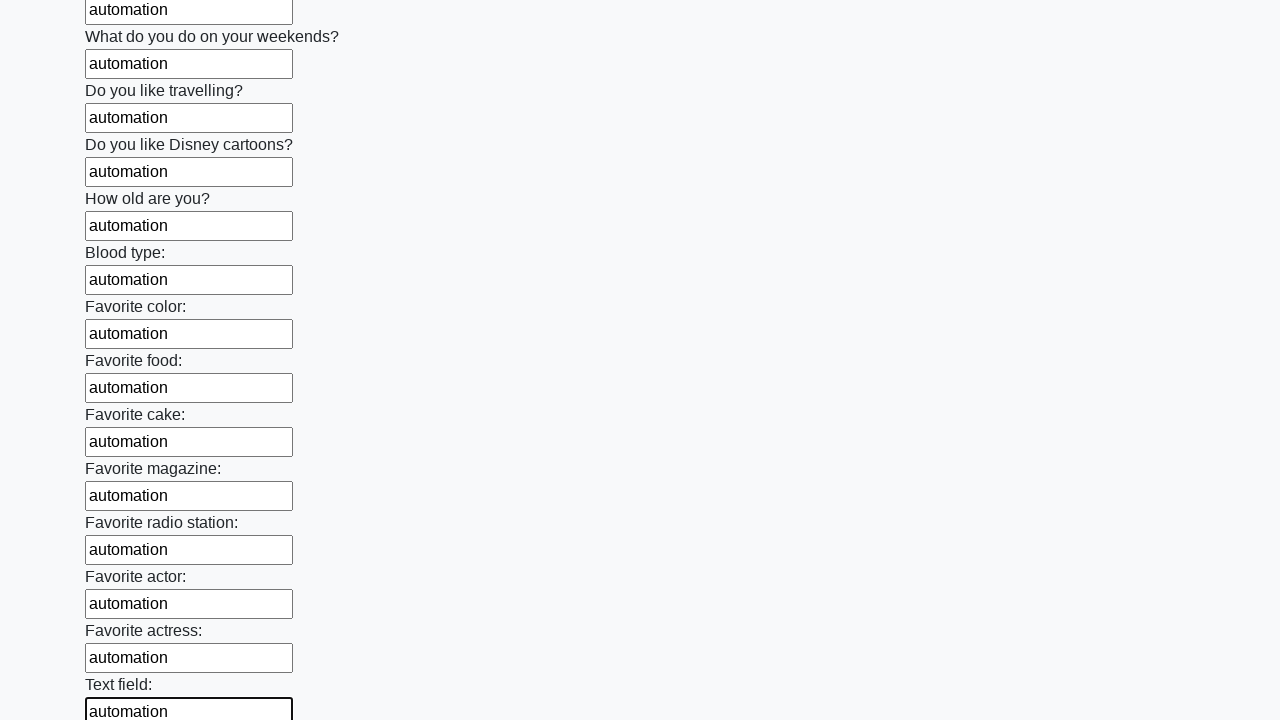

Filled input field with 'automation' on input >> nth=27
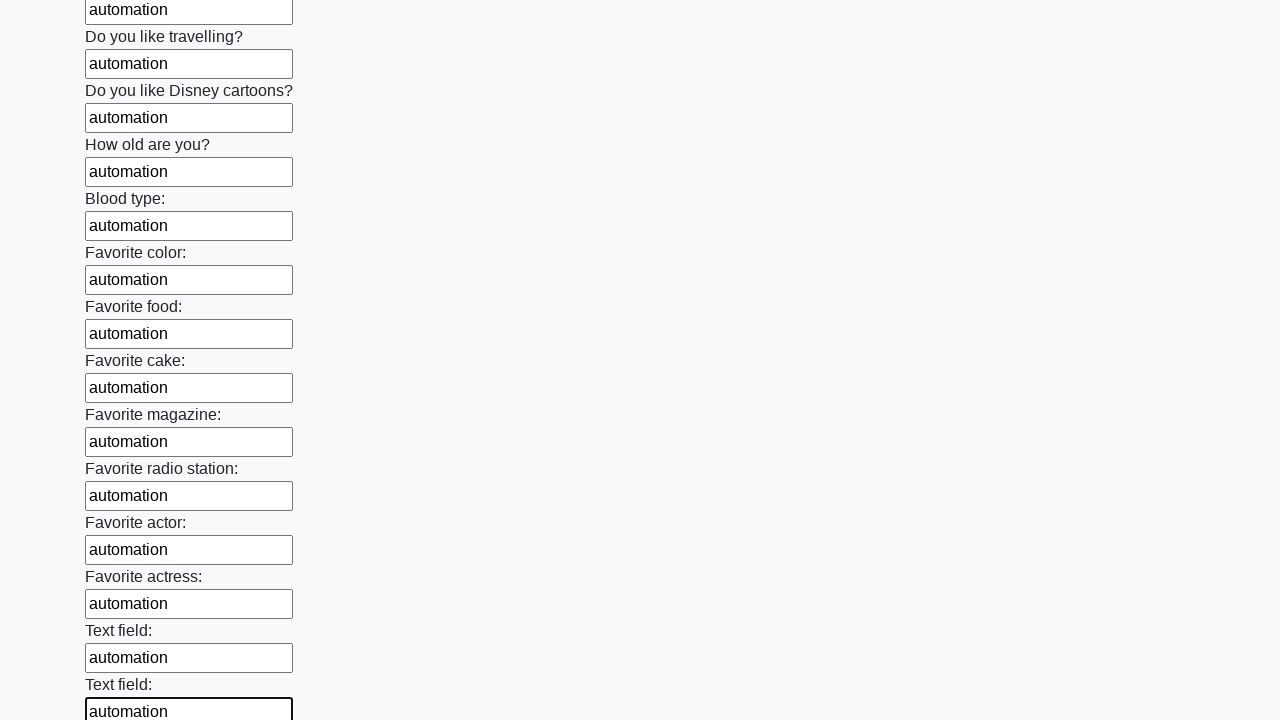

Filled input field with 'automation' on input >> nth=28
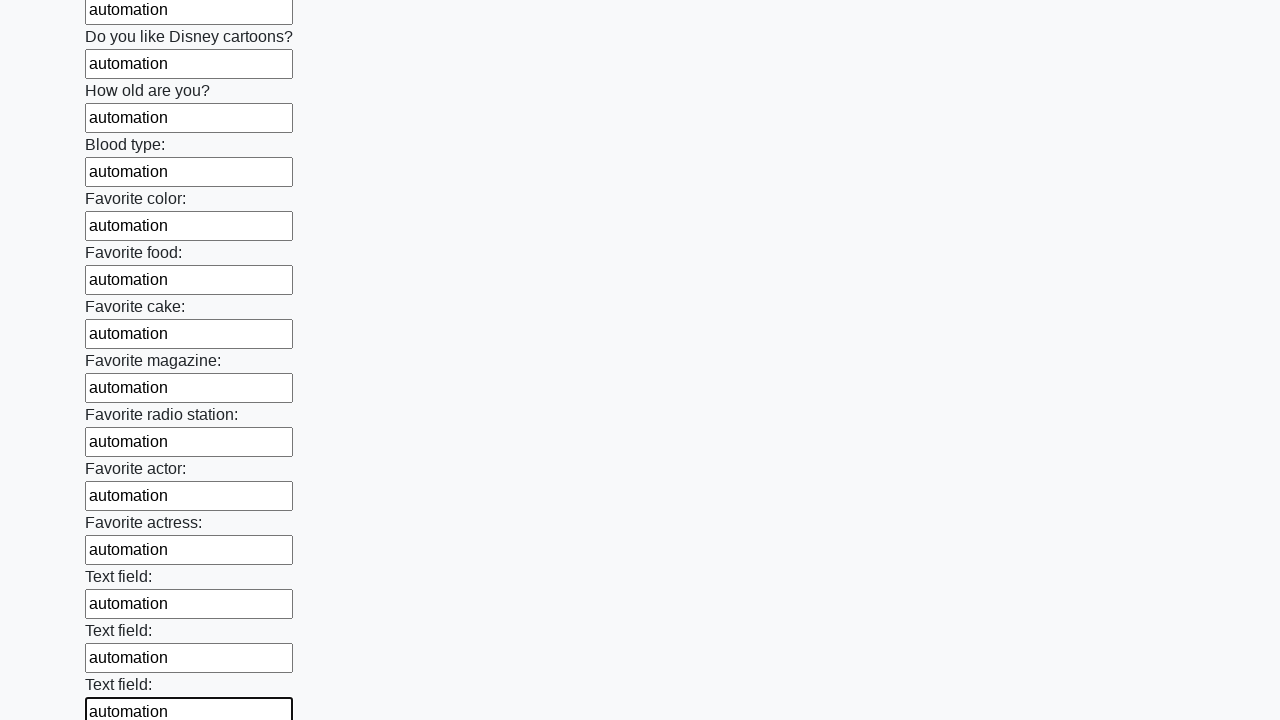

Filled input field with 'automation' on input >> nth=29
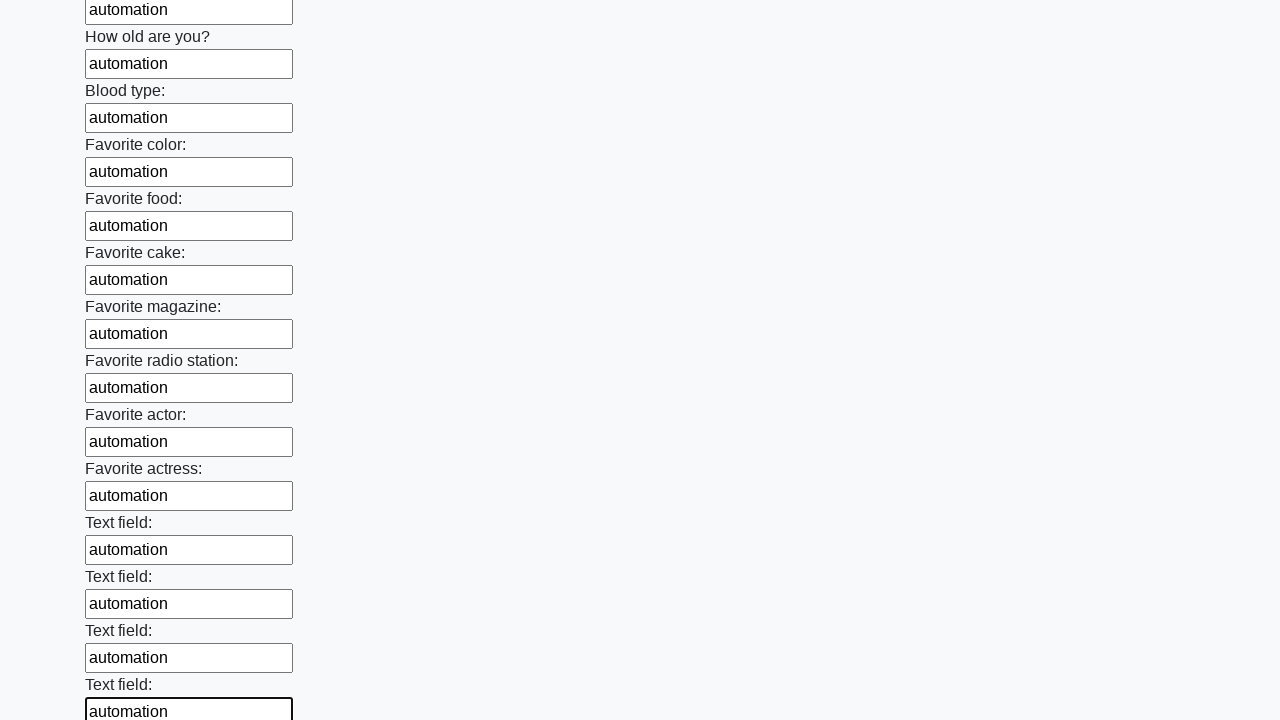

Filled input field with 'automation' on input >> nth=30
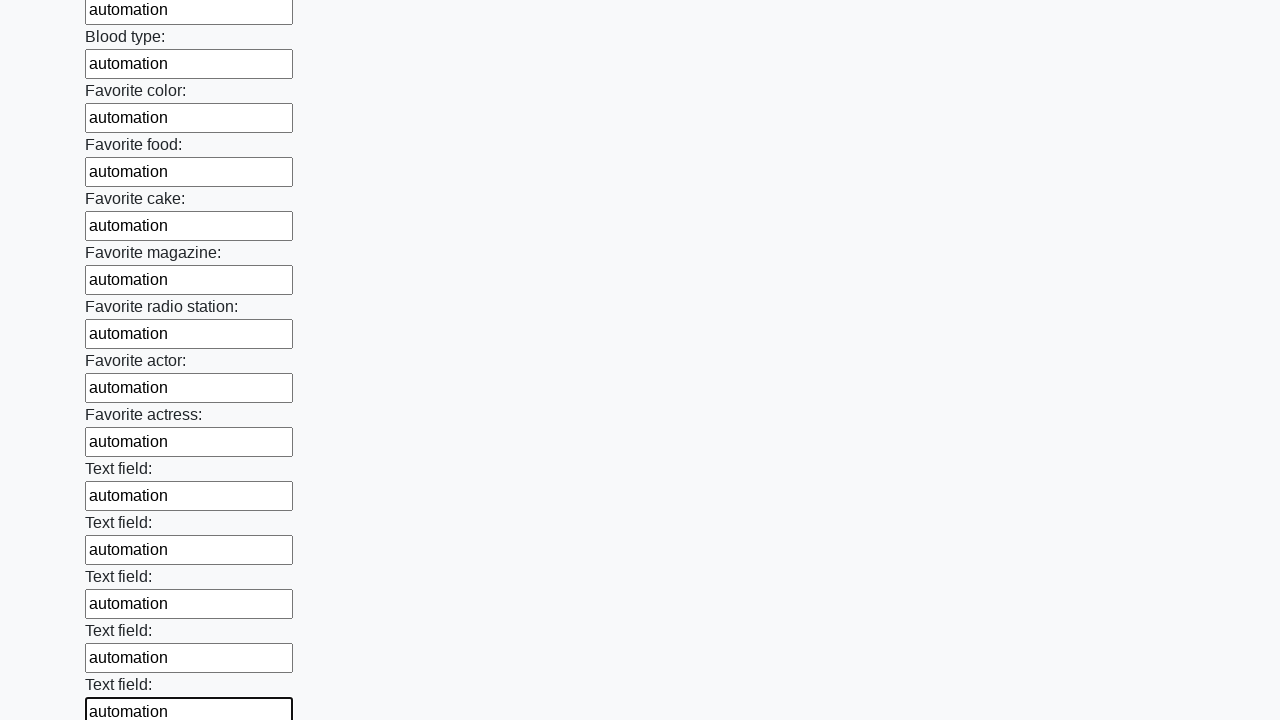

Filled input field with 'automation' on input >> nth=31
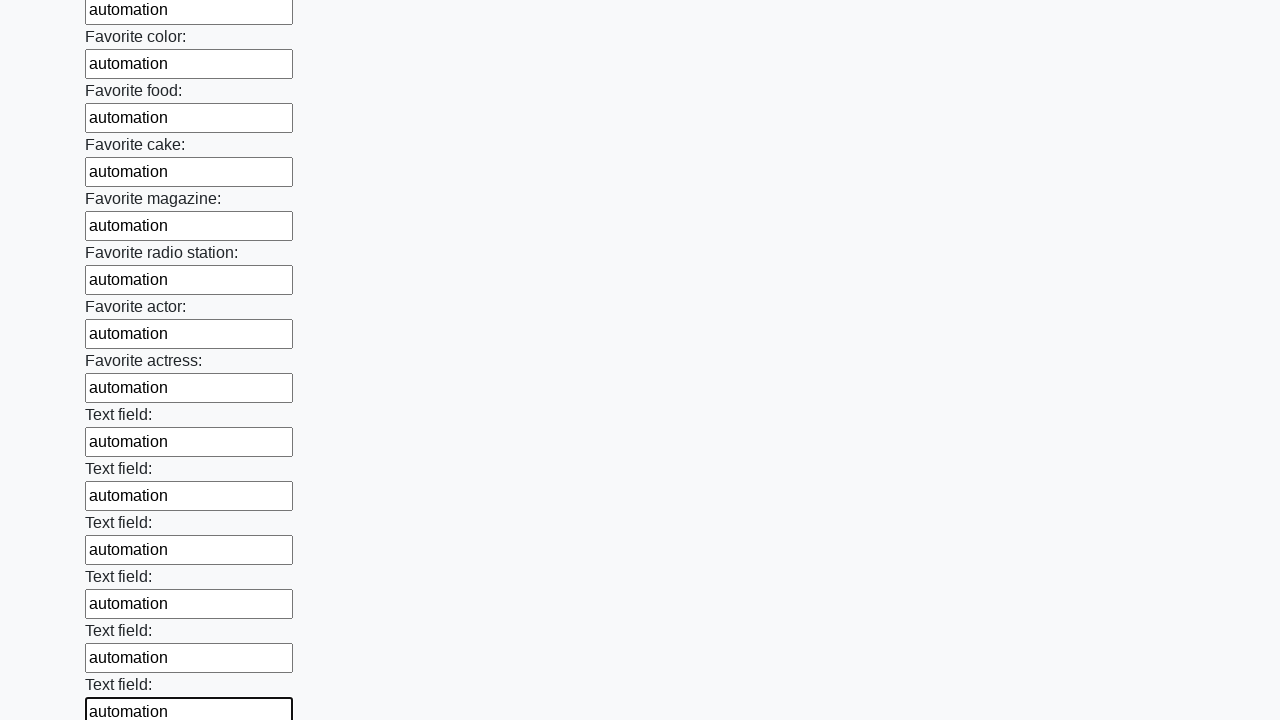

Filled input field with 'automation' on input >> nth=32
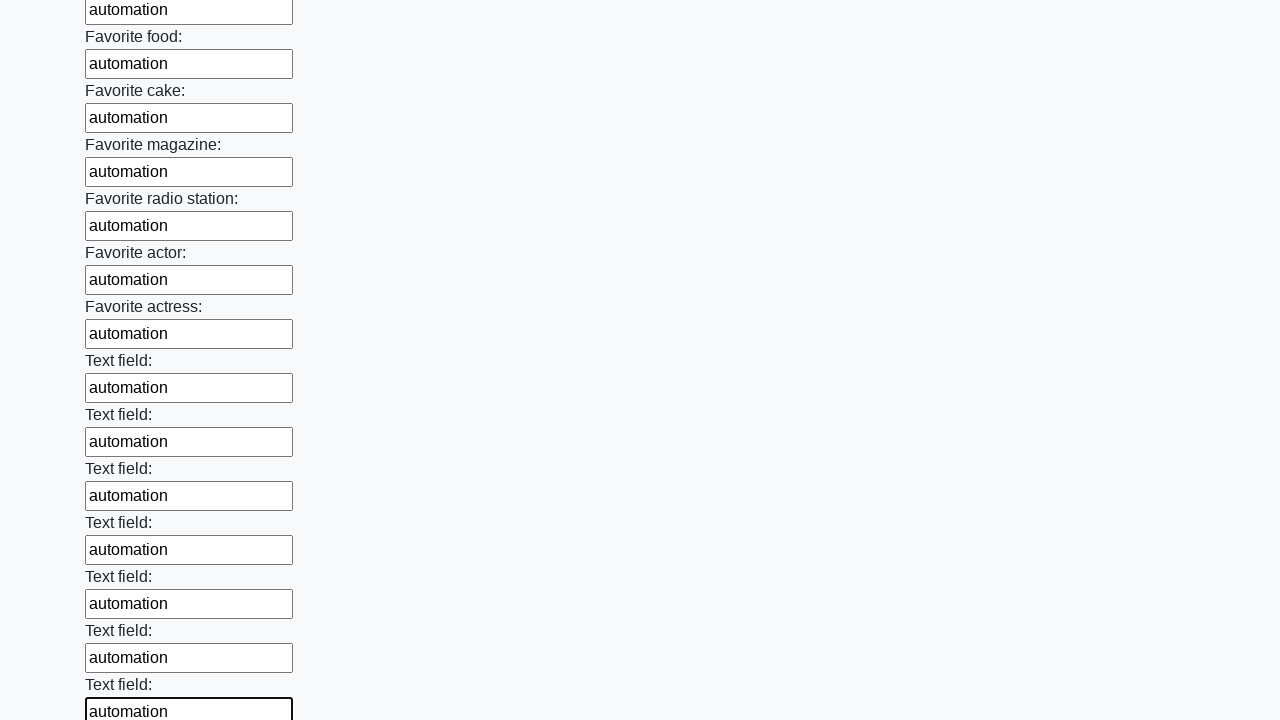

Filled input field with 'automation' on input >> nth=33
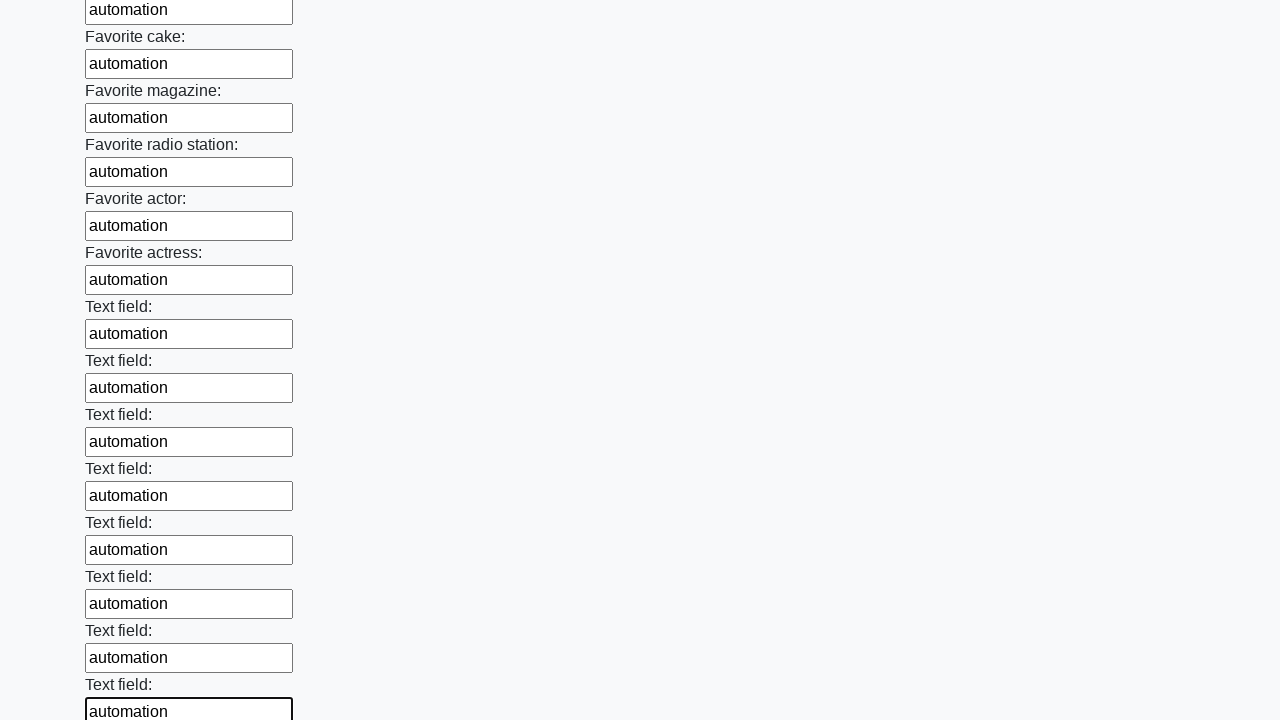

Filled input field with 'automation' on input >> nth=34
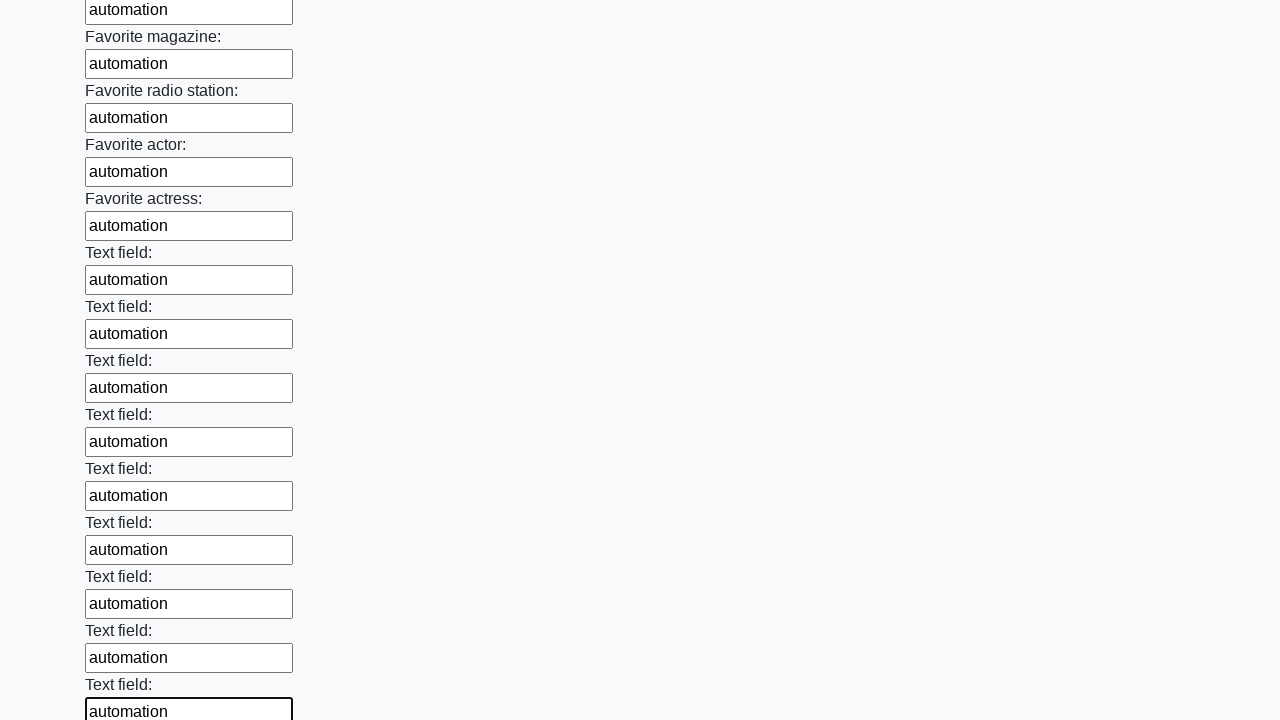

Filled input field with 'automation' on input >> nth=35
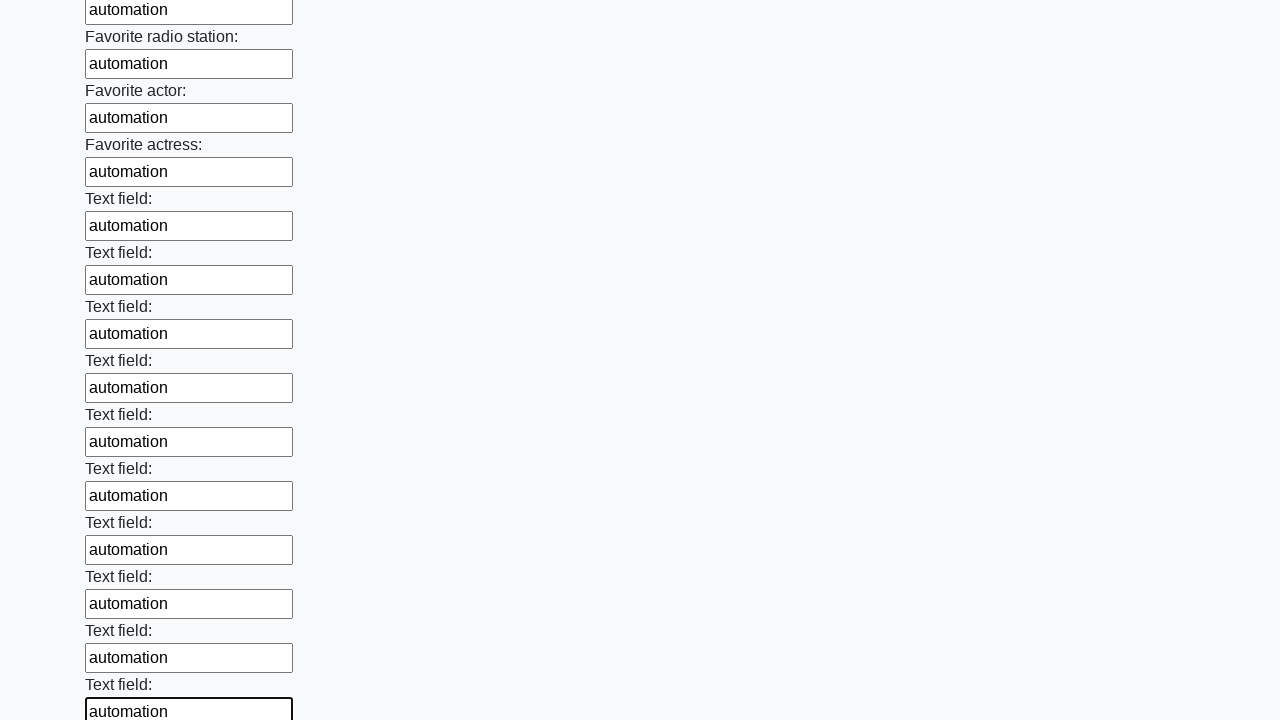

Filled input field with 'automation' on input >> nth=36
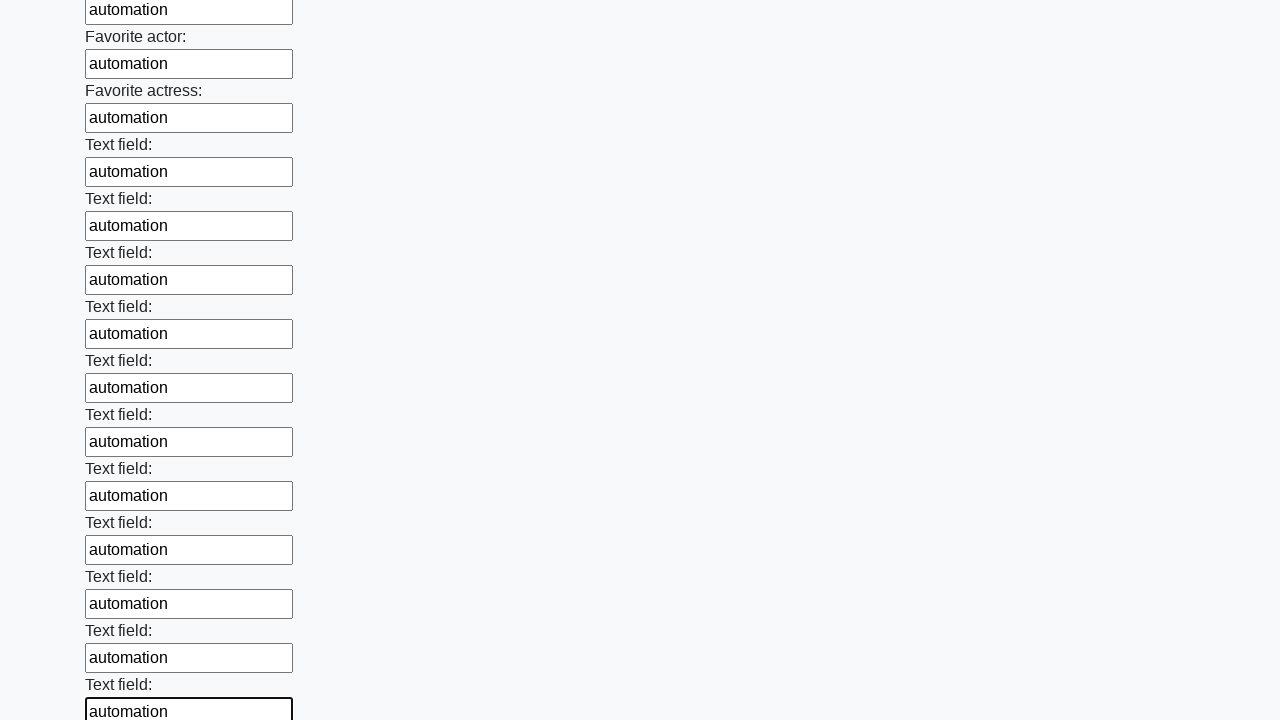

Filled input field with 'automation' on input >> nth=37
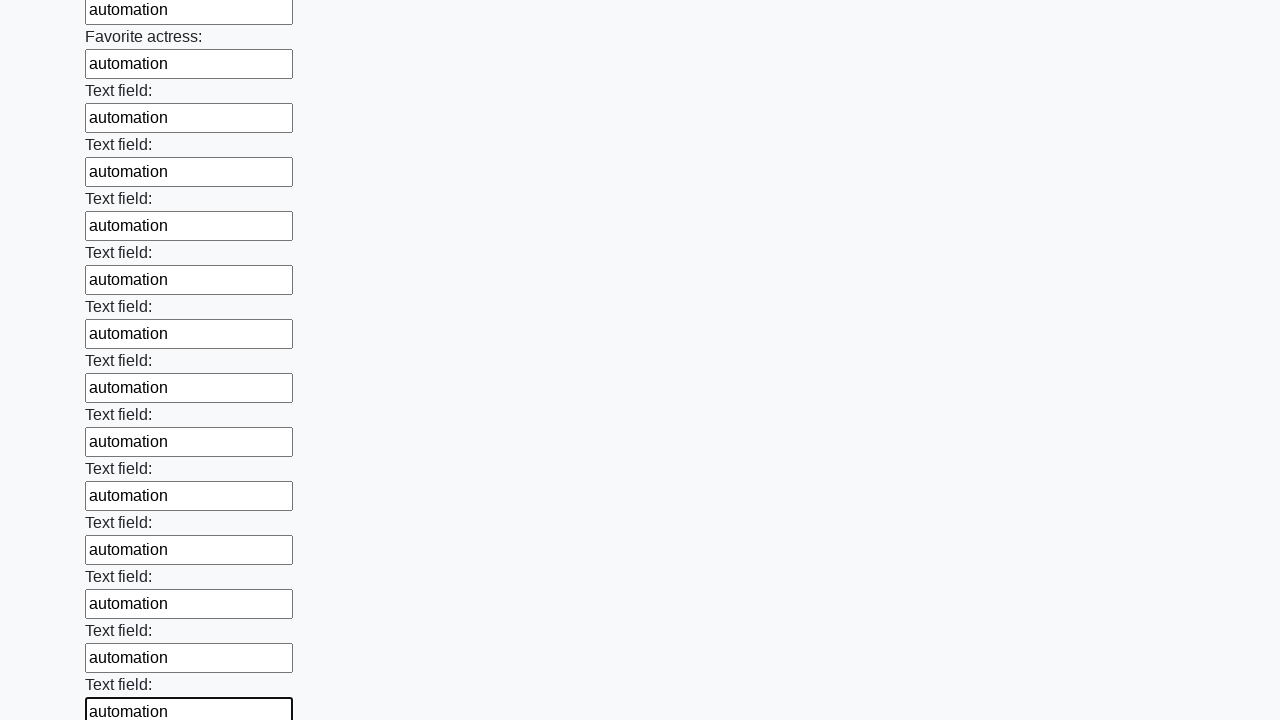

Filled input field with 'automation' on input >> nth=38
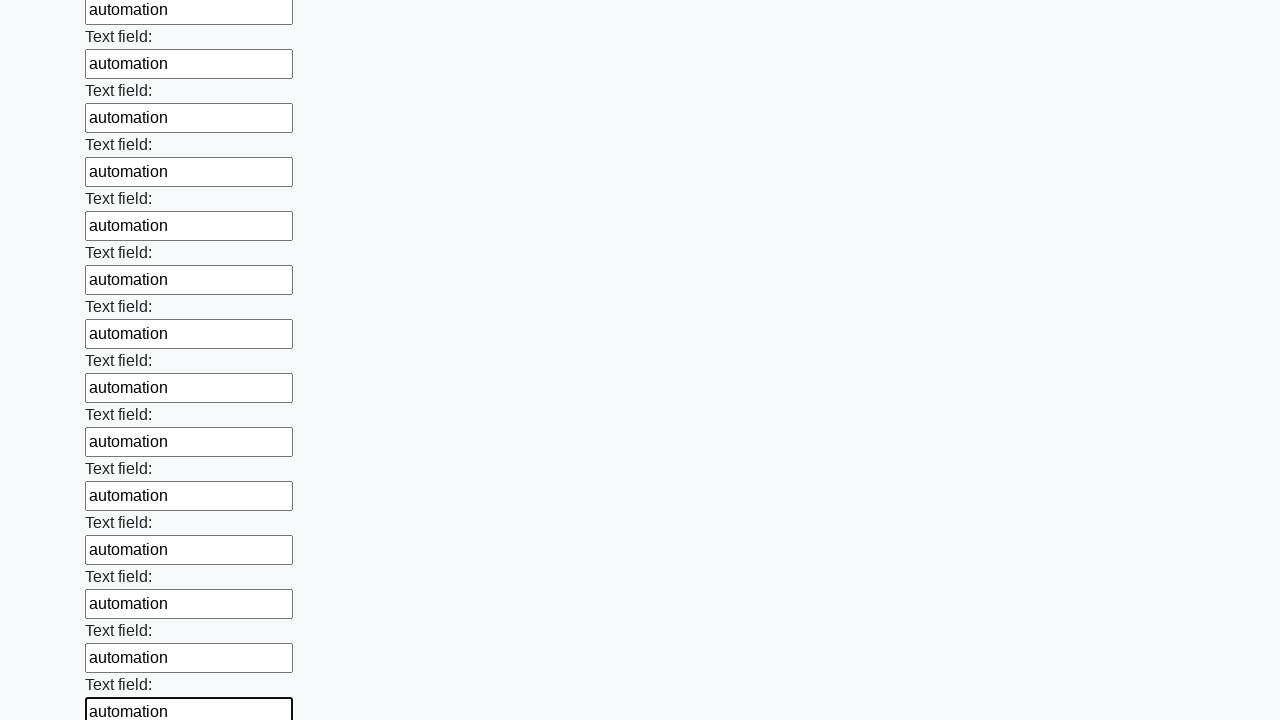

Filled input field with 'automation' on input >> nth=39
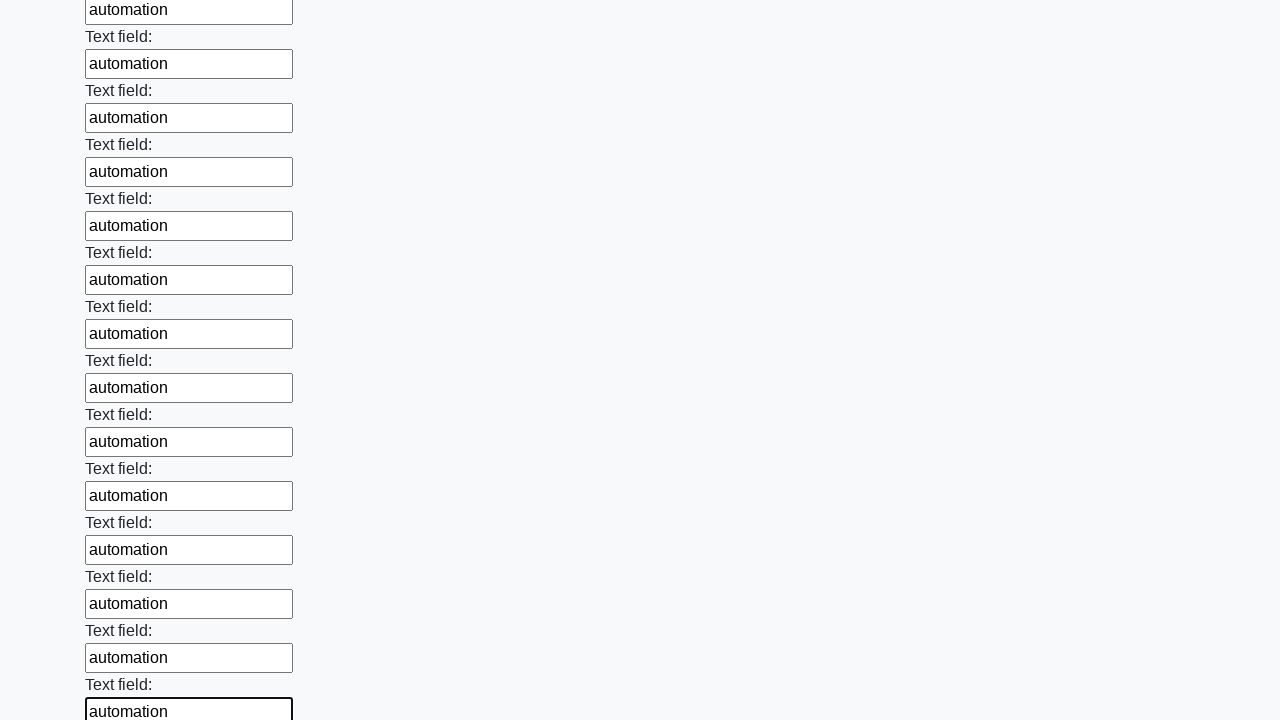

Filled input field with 'automation' on input >> nth=40
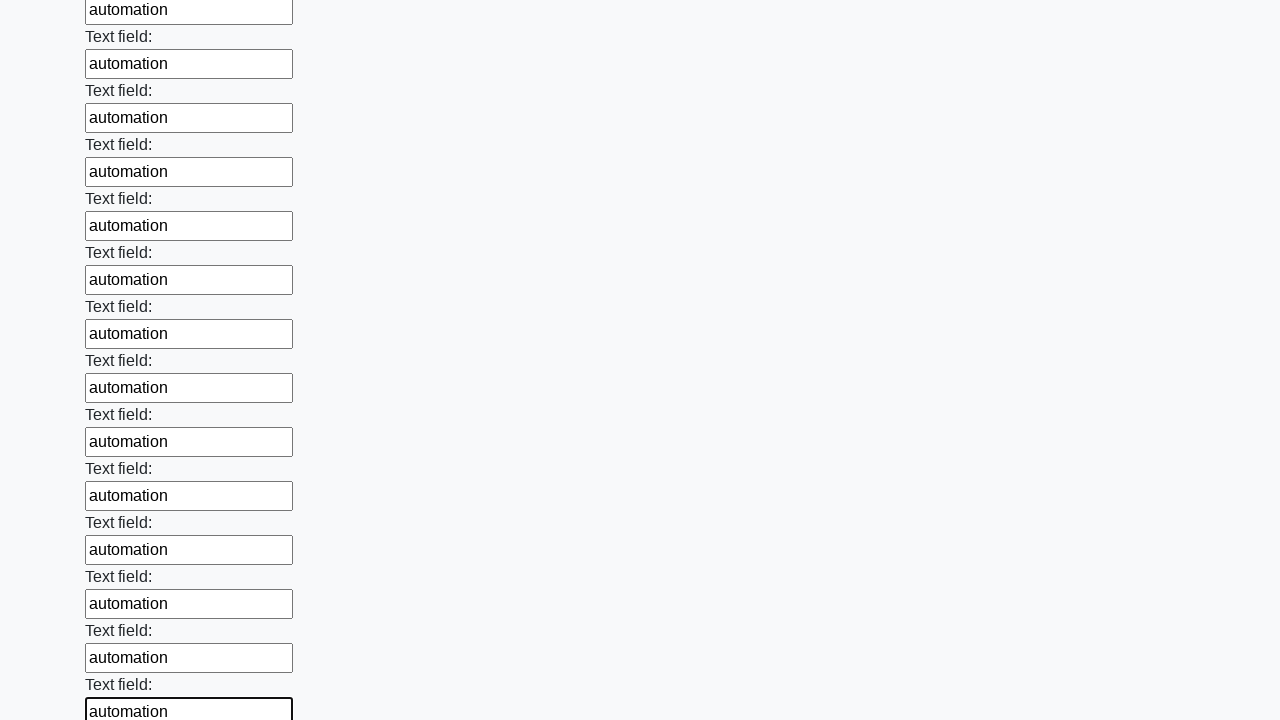

Filled input field with 'automation' on input >> nth=41
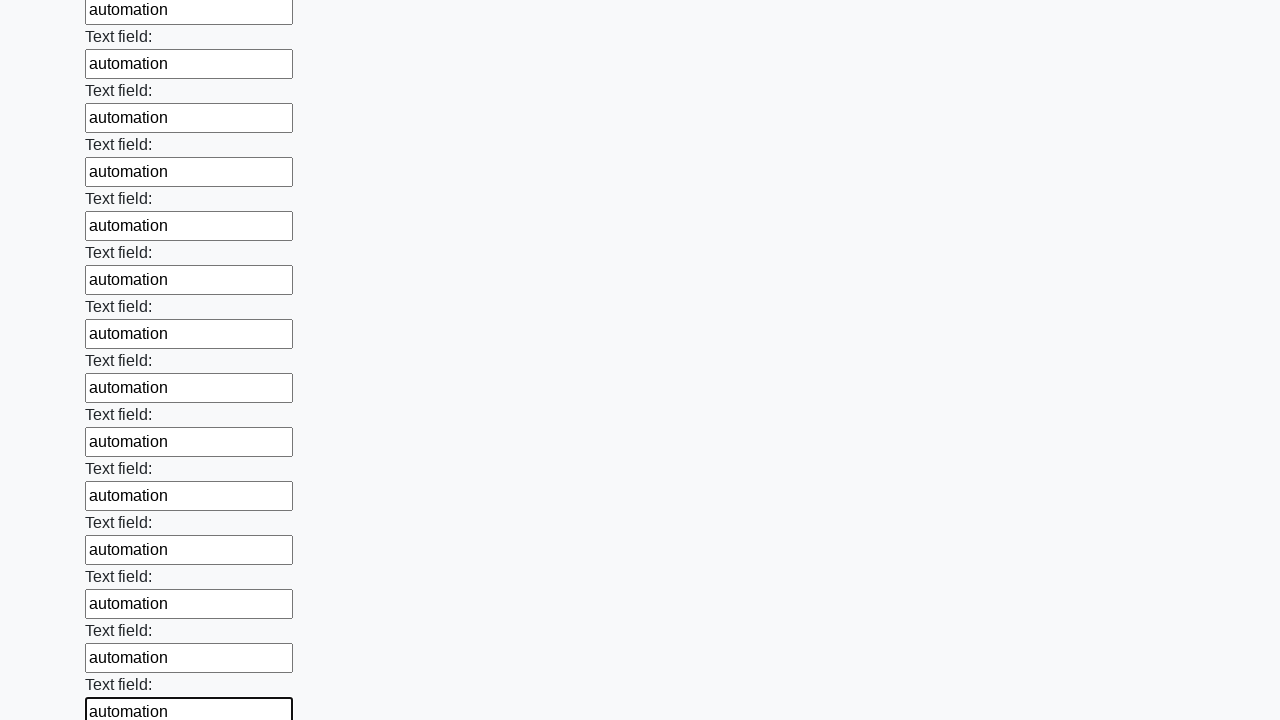

Filled input field with 'automation' on input >> nth=42
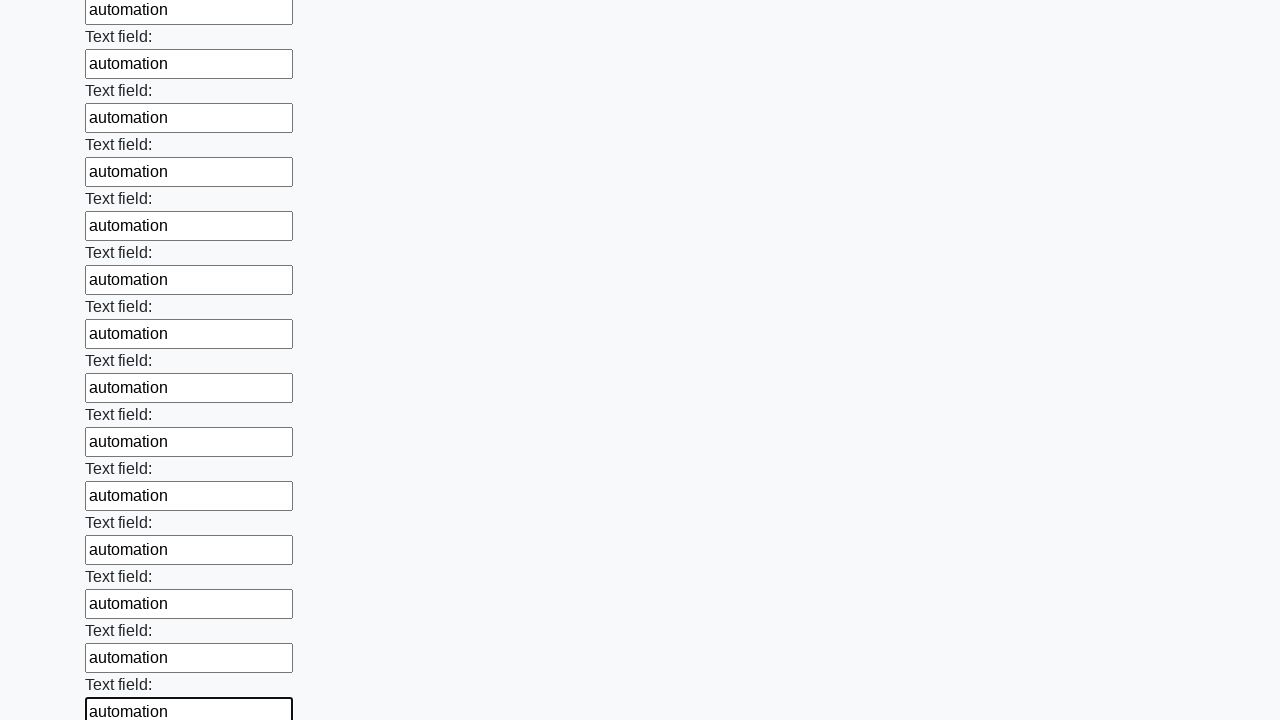

Filled input field with 'automation' on input >> nth=43
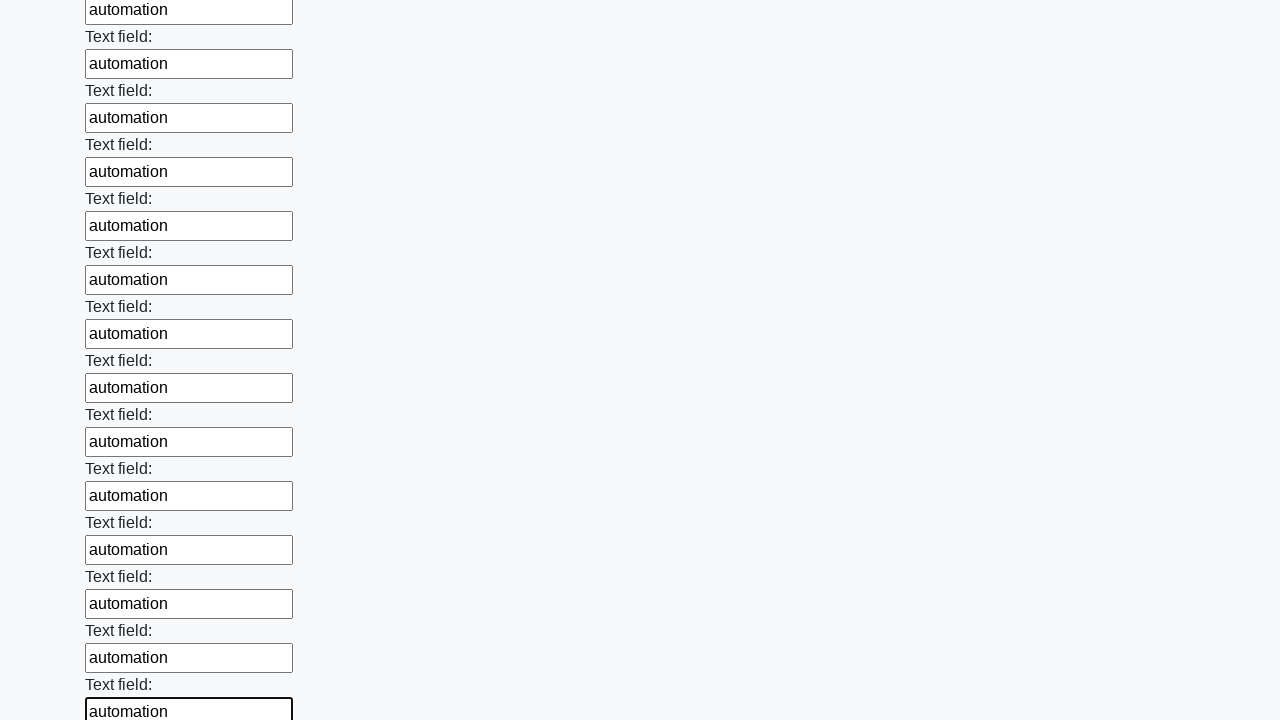

Filled input field with 'automation' on input >> nth=44
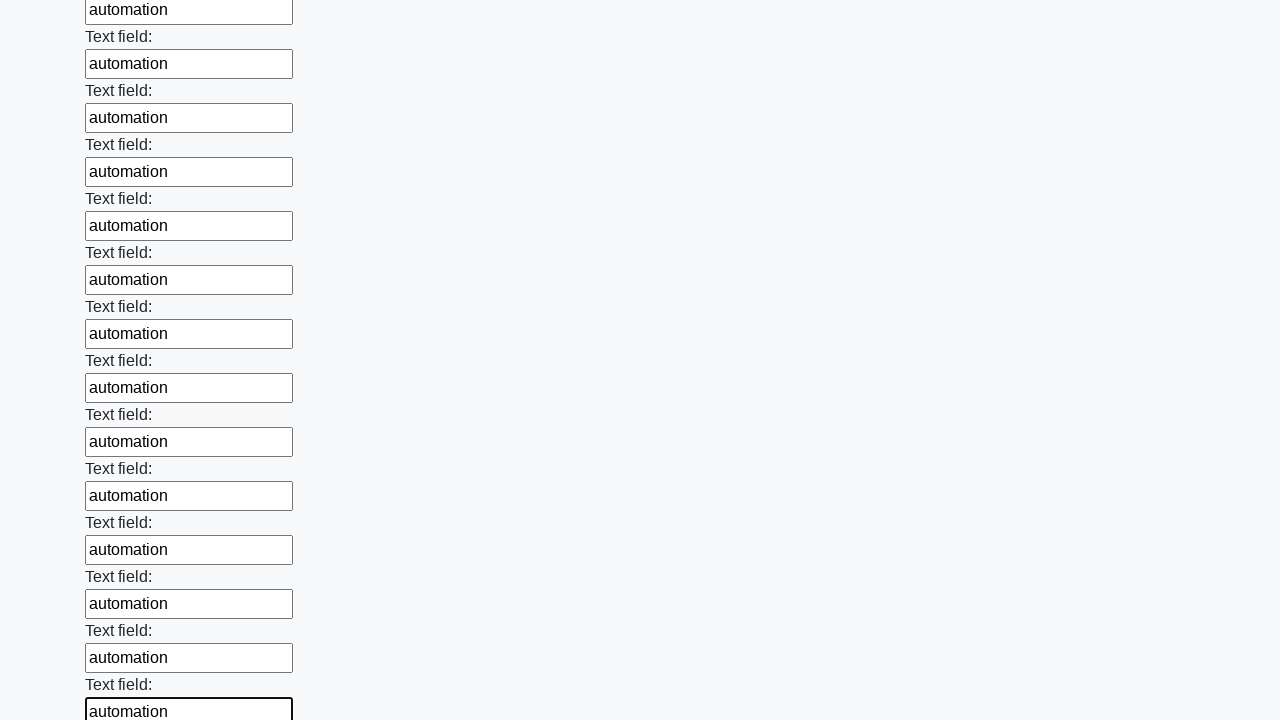

Filled input field with 'automation' on input >> nth=45
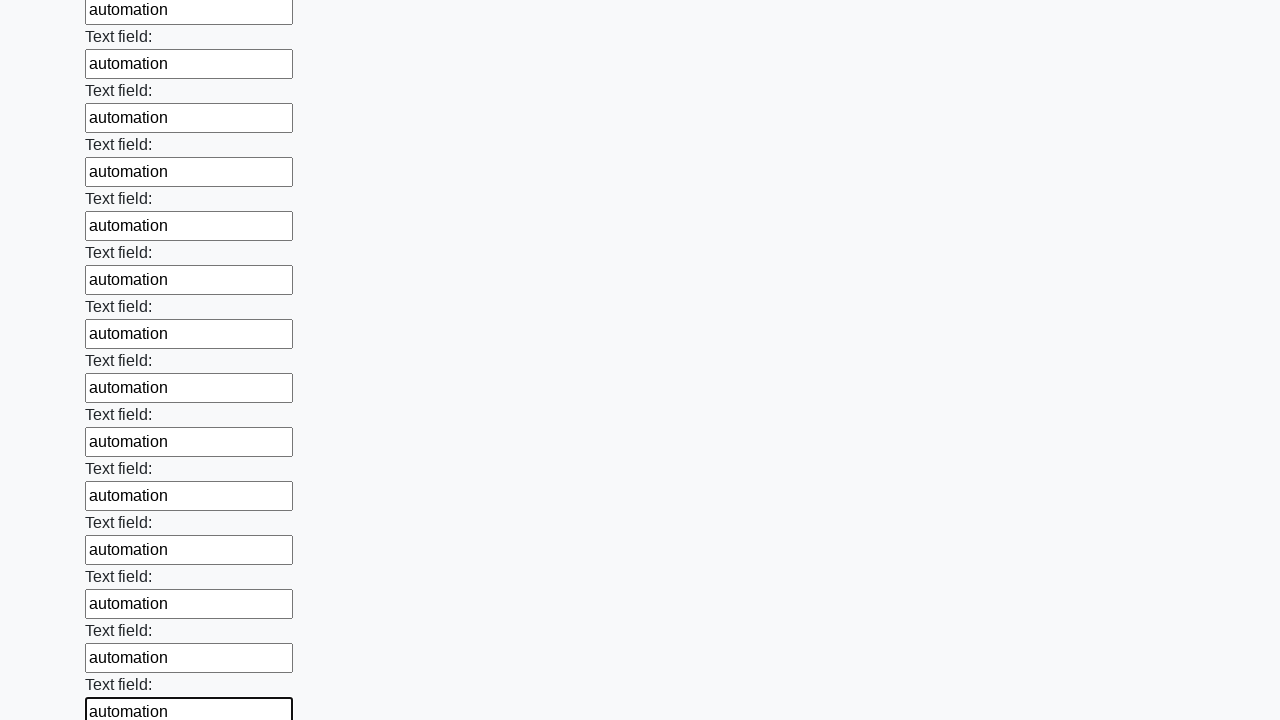

Filled input field with 'automation' on input >> nth=46
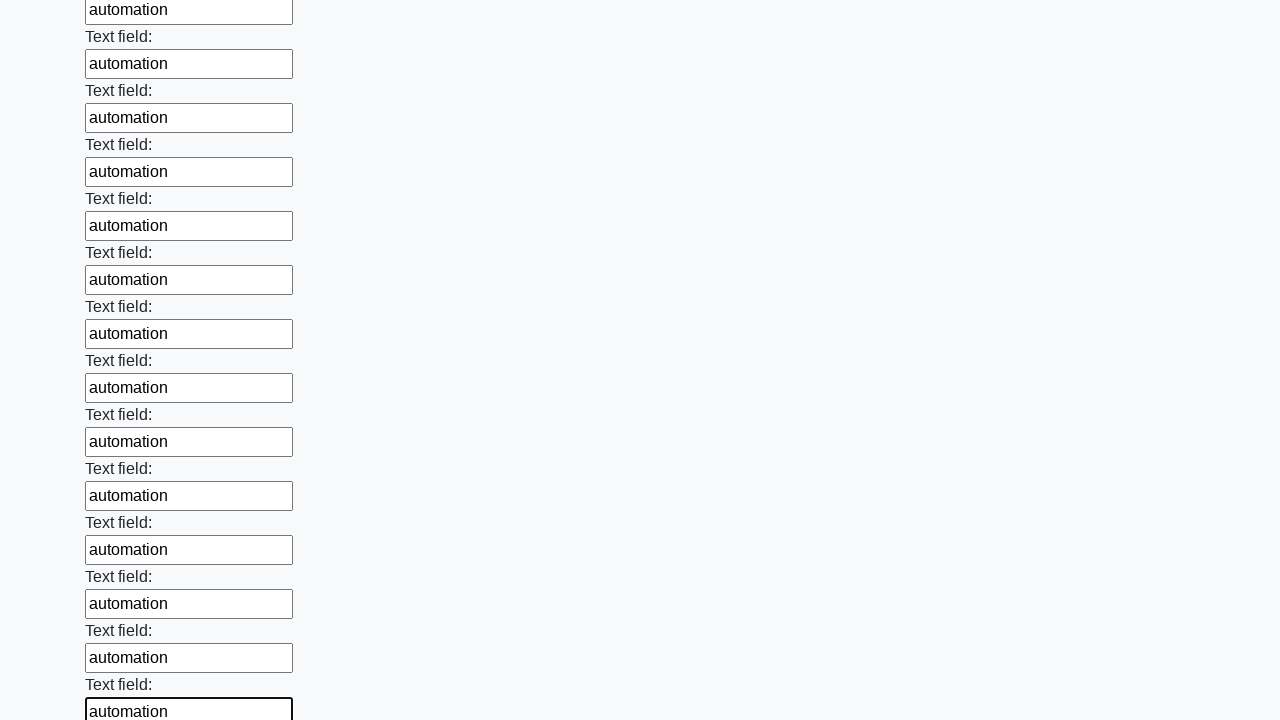

Filled input field with 'automation' on input >> nth=47
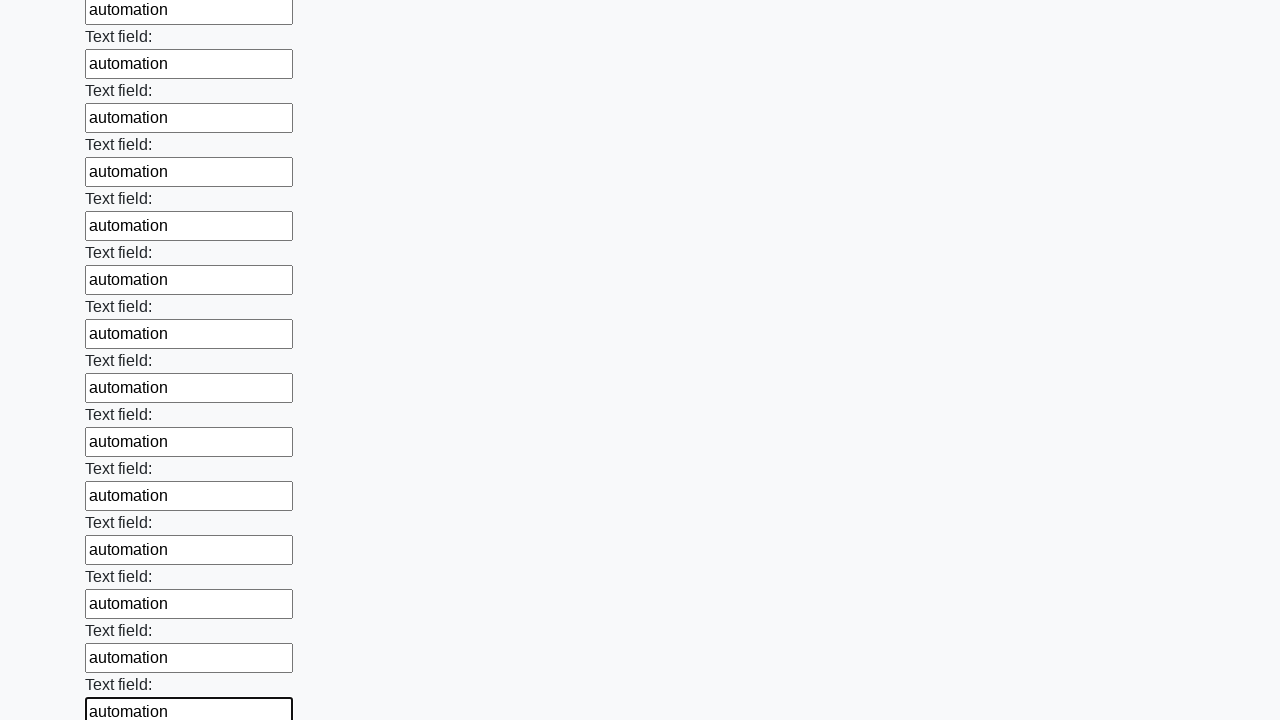

Filled input field with 'automation' on input >> nth=48
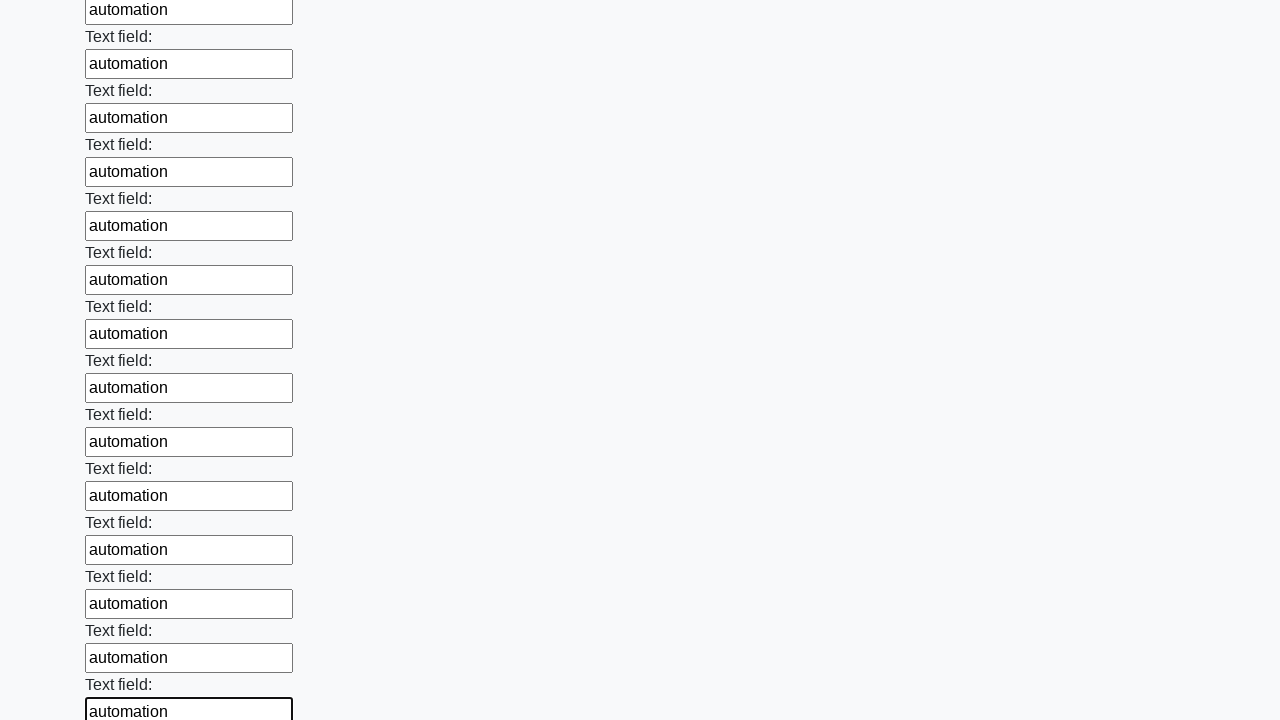

Filled input field with 'automation' on input >> nth=49
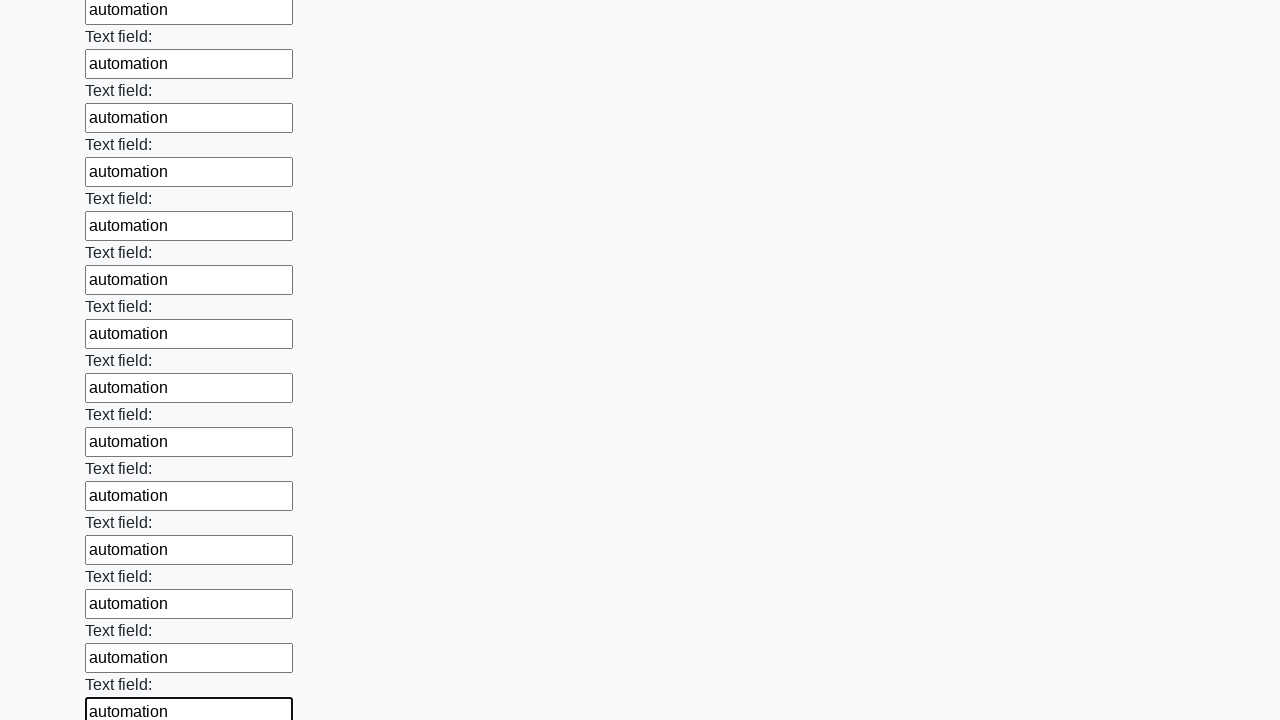

Filled input field with 'automation' on input >> nth=50
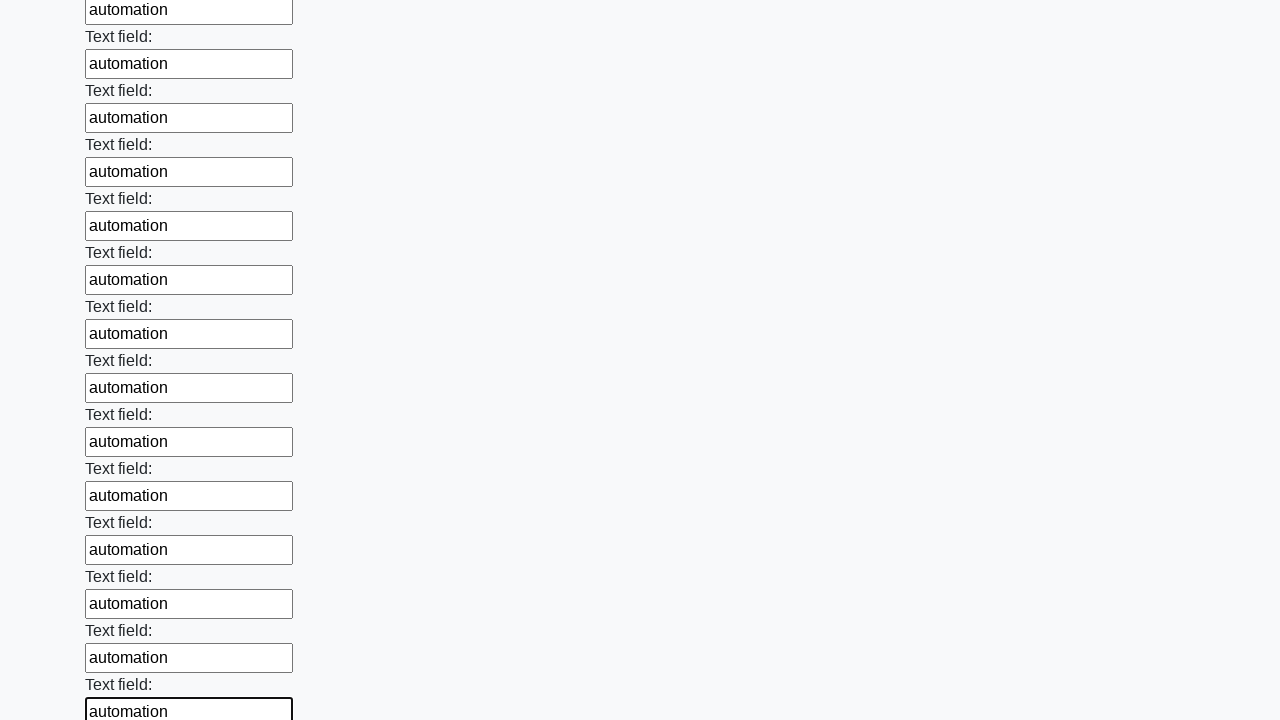

Filled input field with 'automation' on input >> nth=51
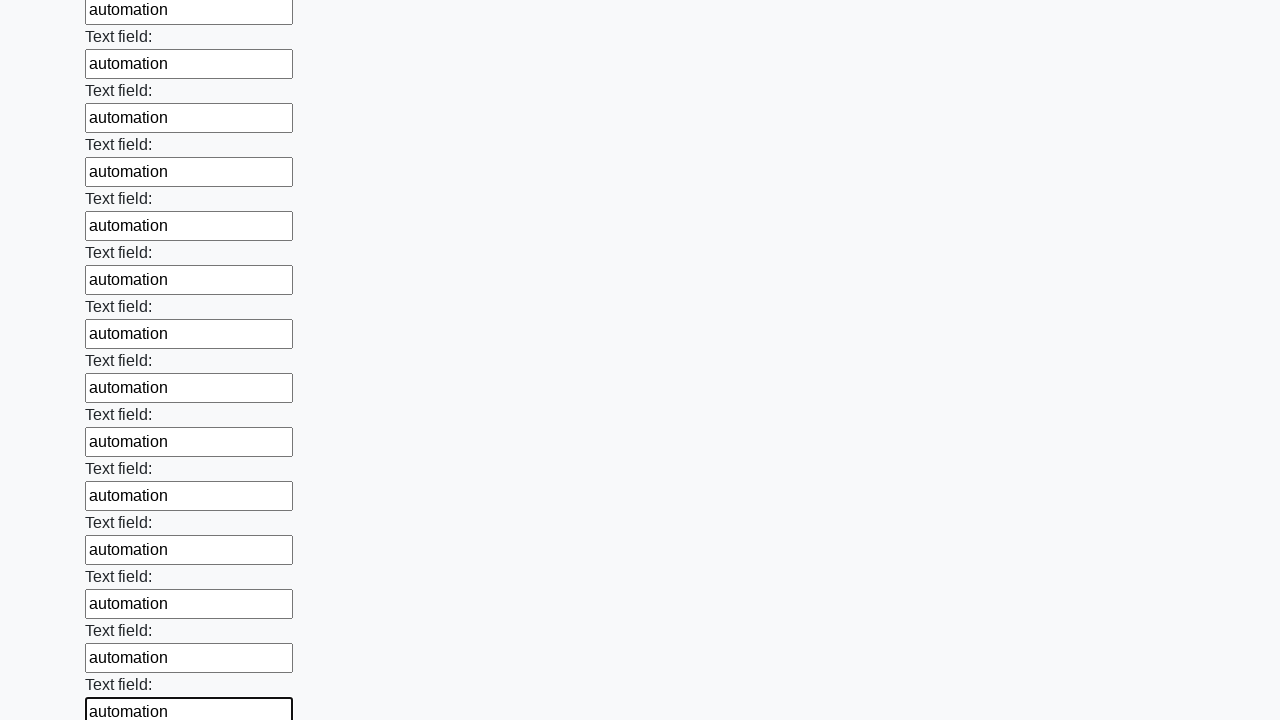

Filled input field with 'automation' on input >> nth=52
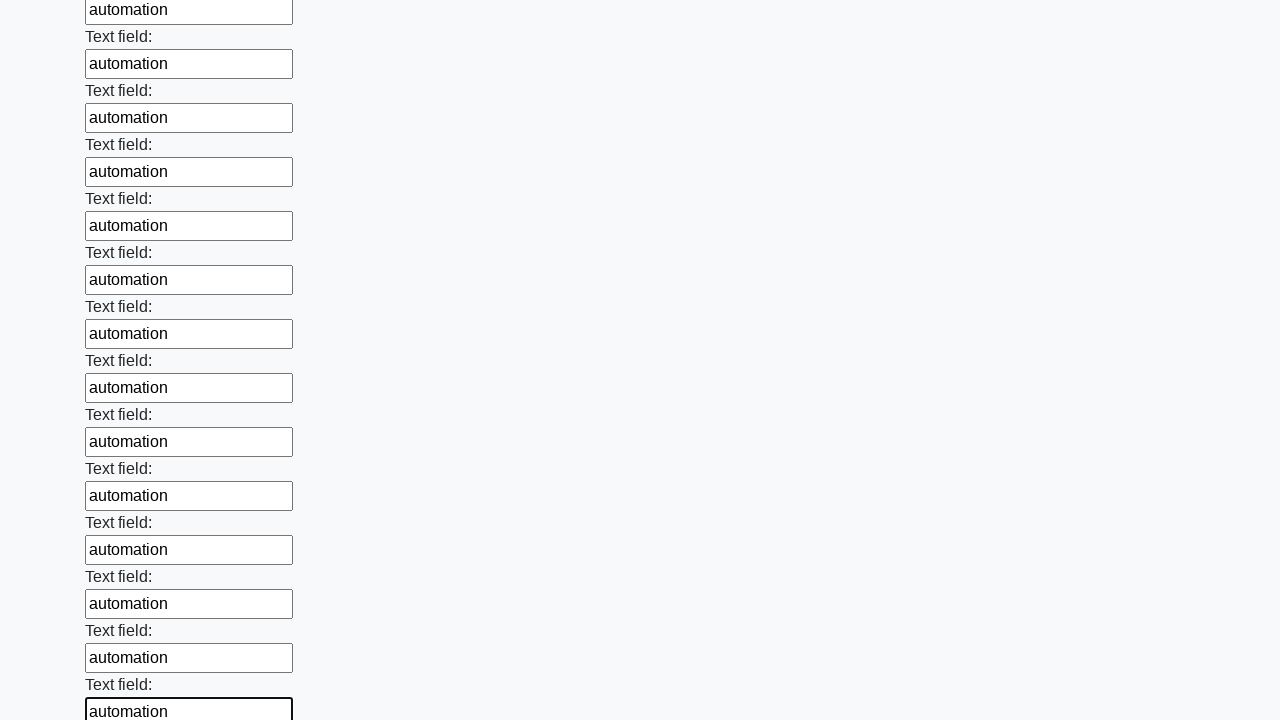

Filled input field with 'automation' on input >> nth=53
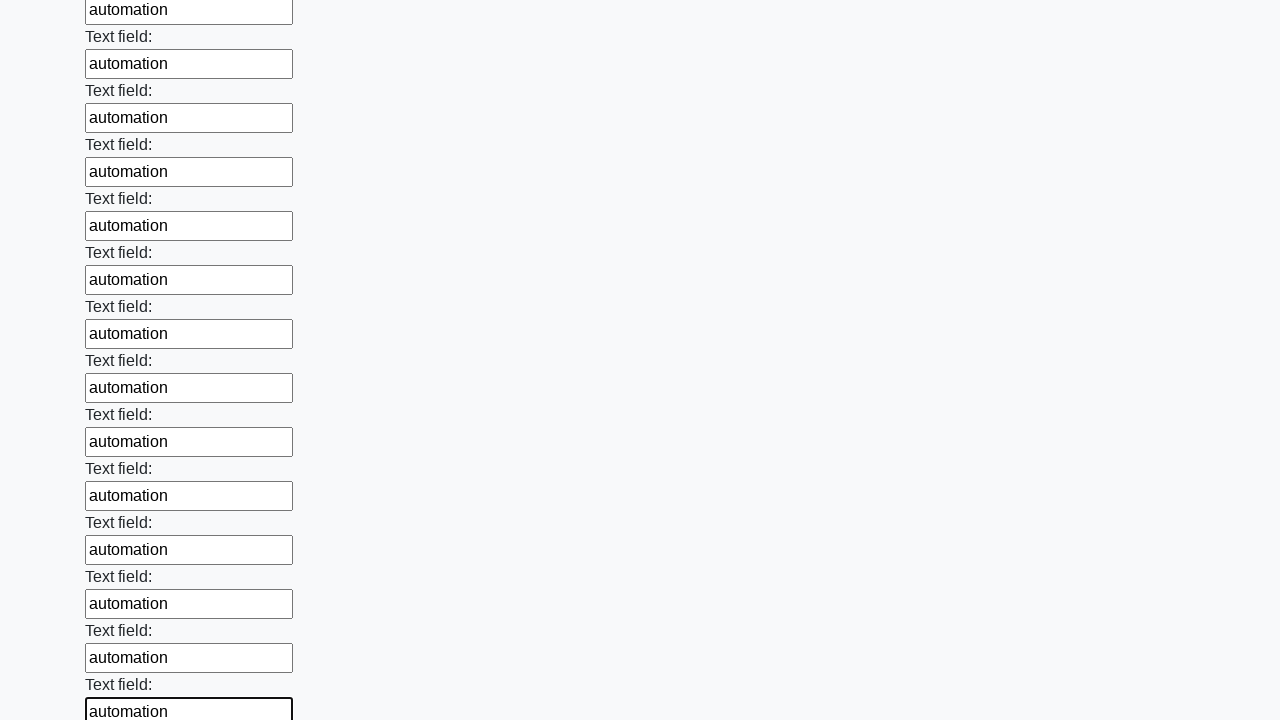

Filled input field with 'automation' on input >> nth=54
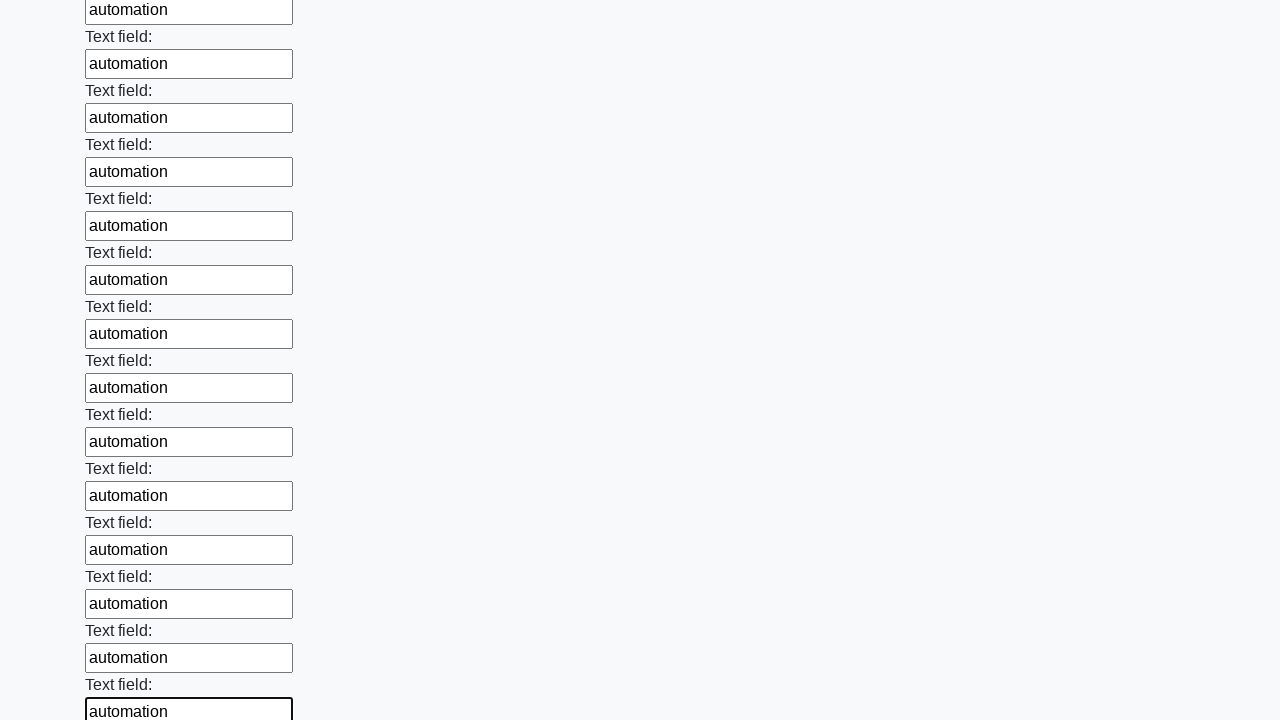

Filled input field with 'automation' on input >> nth=55
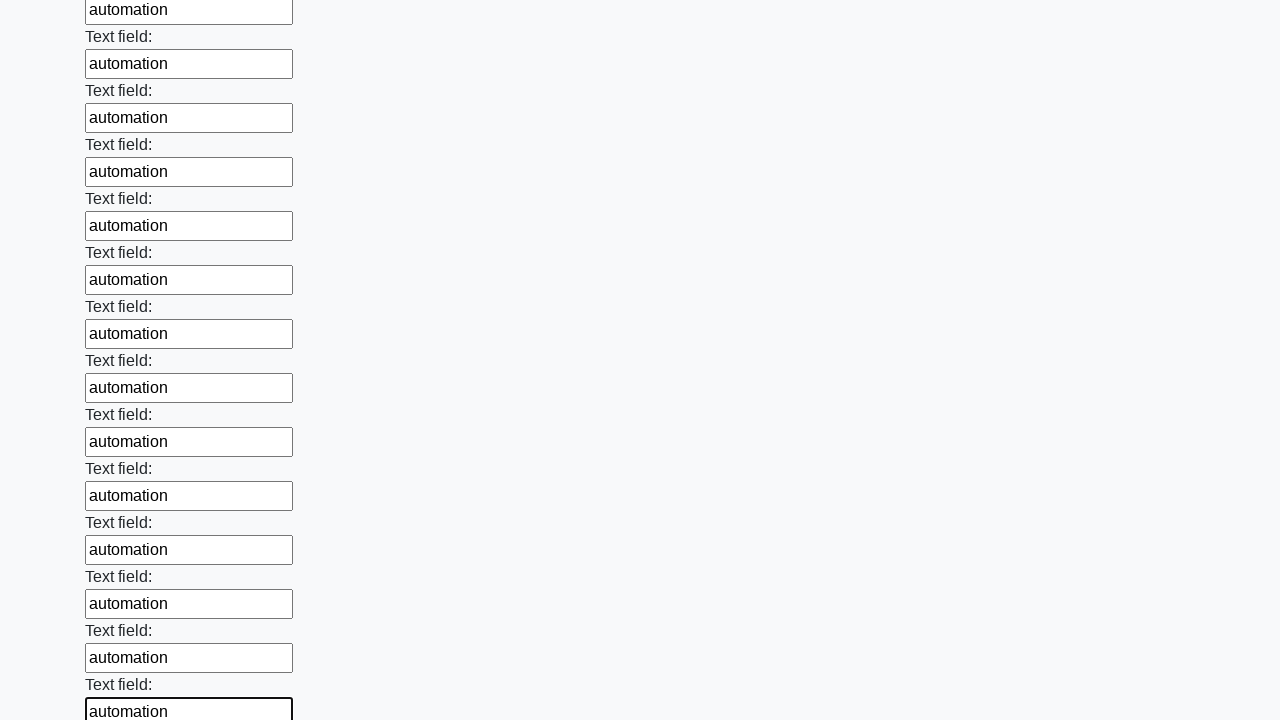

Filled input field with 'automation' on input >> nth=56
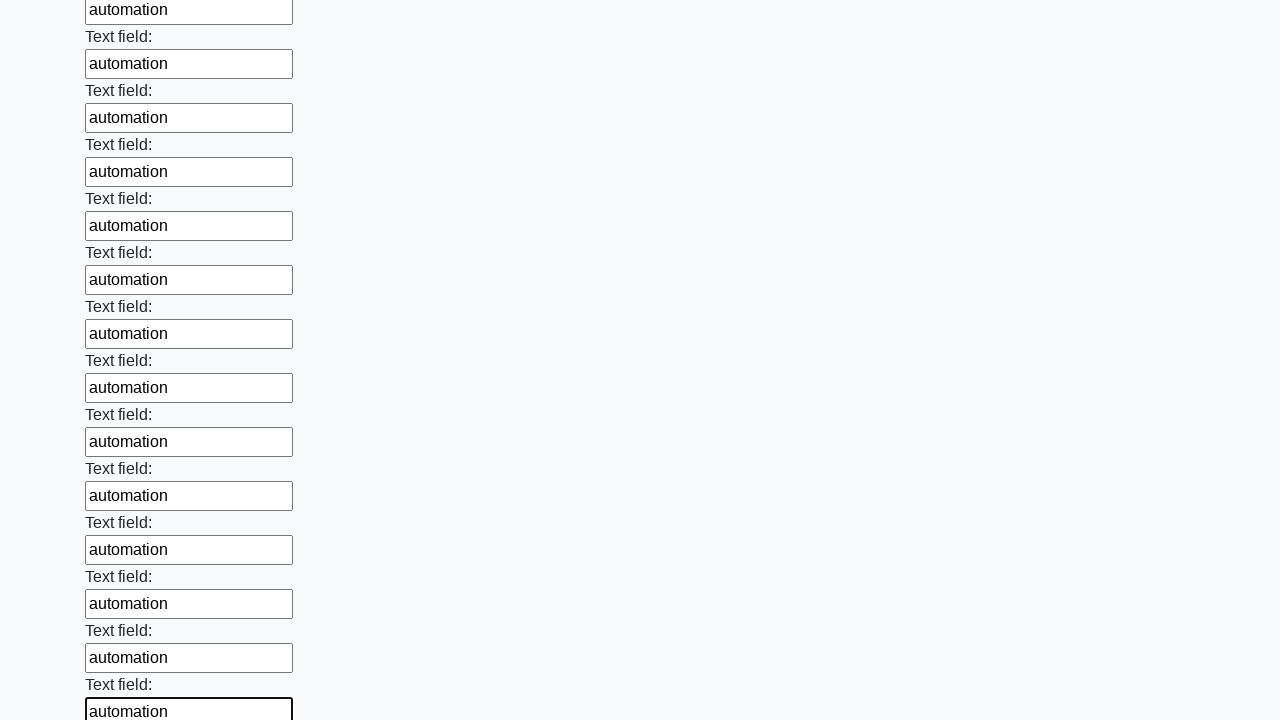

Filled input field with 'automation' on input >> nth=57
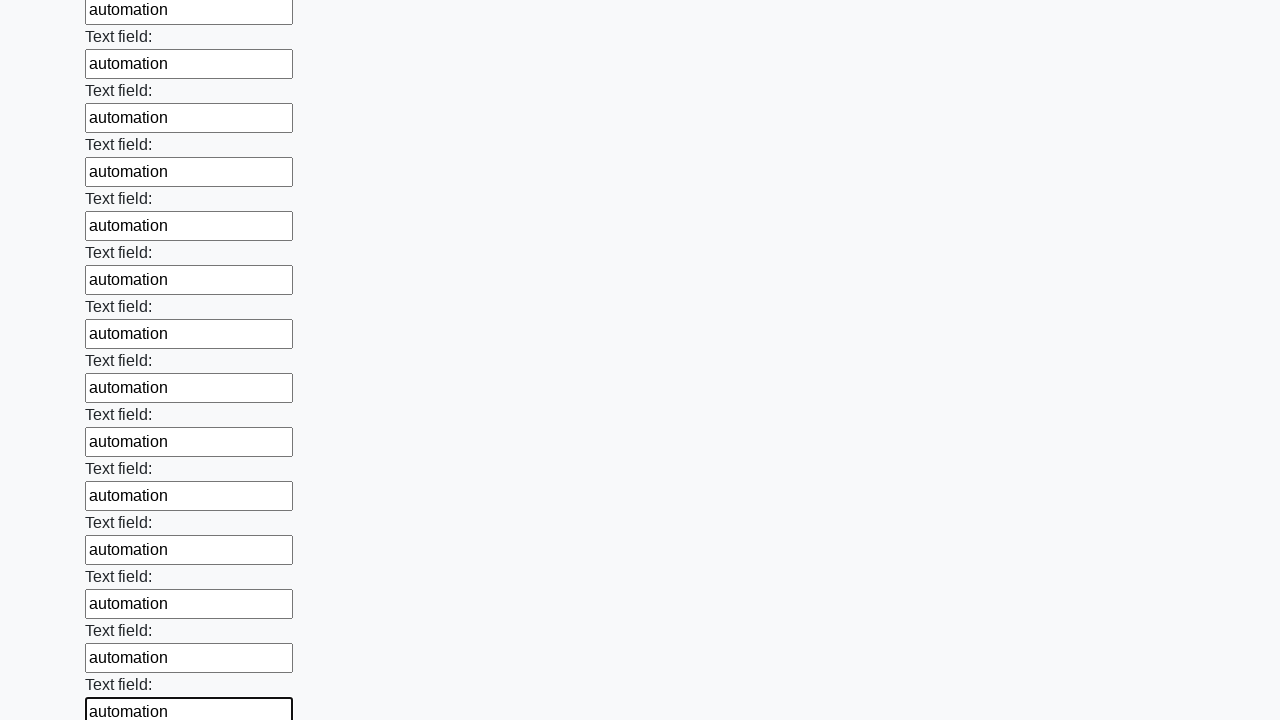

Filled input field with 'automation' on input >> nth=58
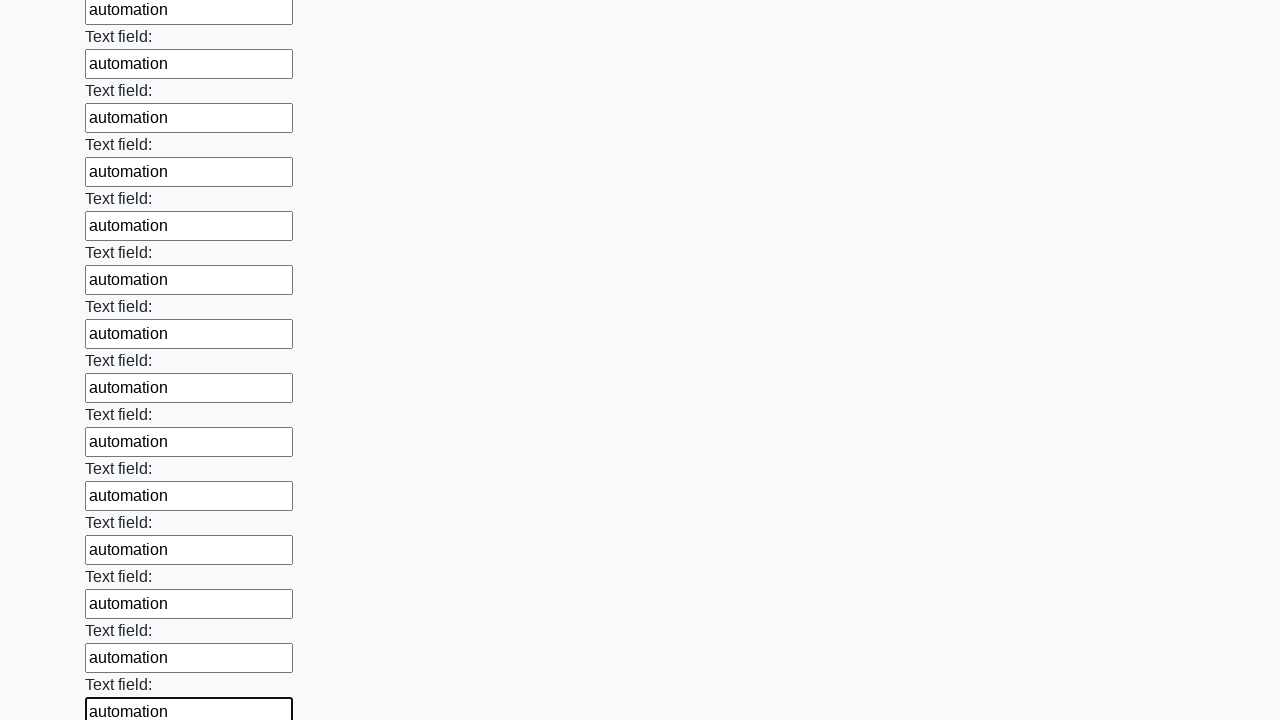

Filled input field with 'automation' on input >> nth=59
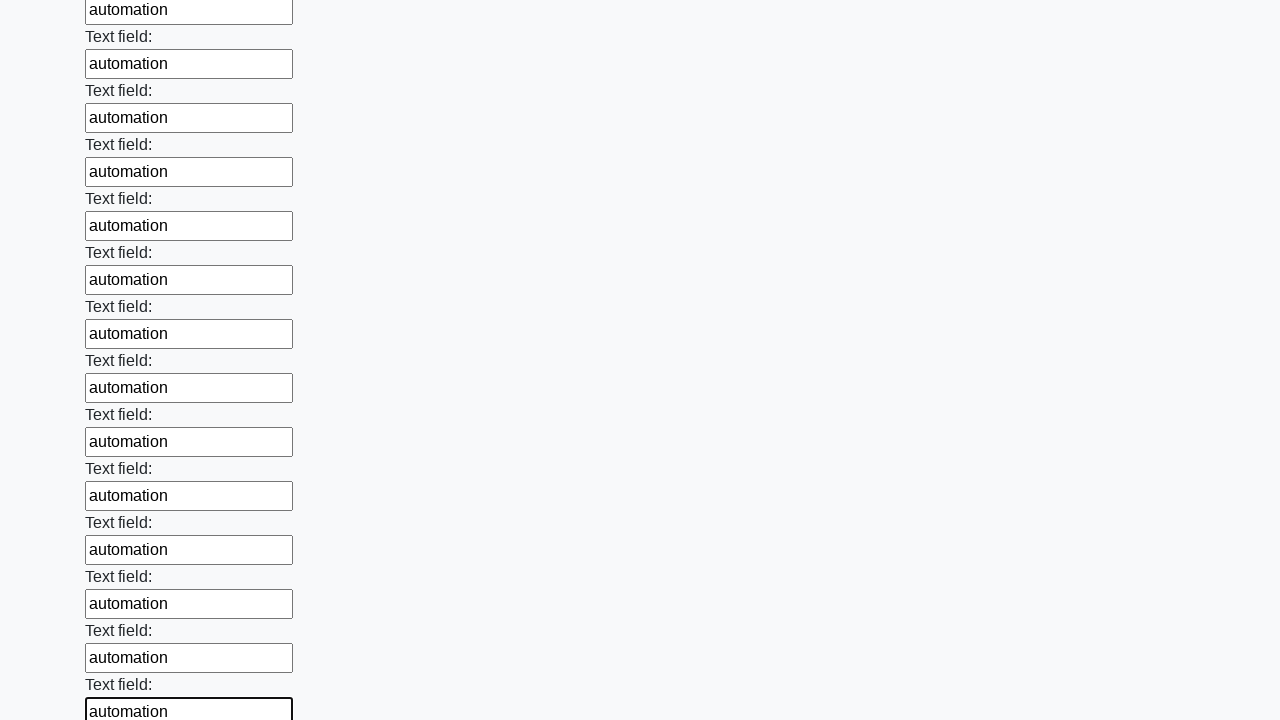

Filled input field with 'automation' on input >> nth=60
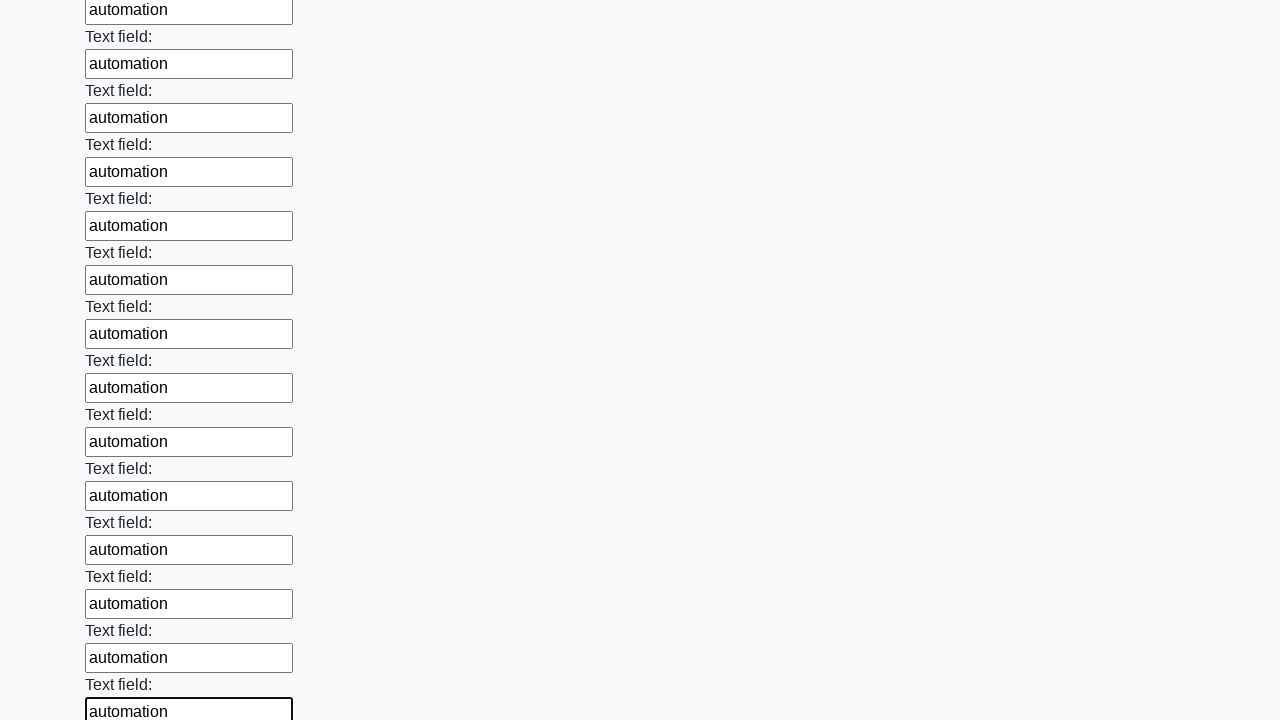

Filled input field with 'automation' on input >> nth=61
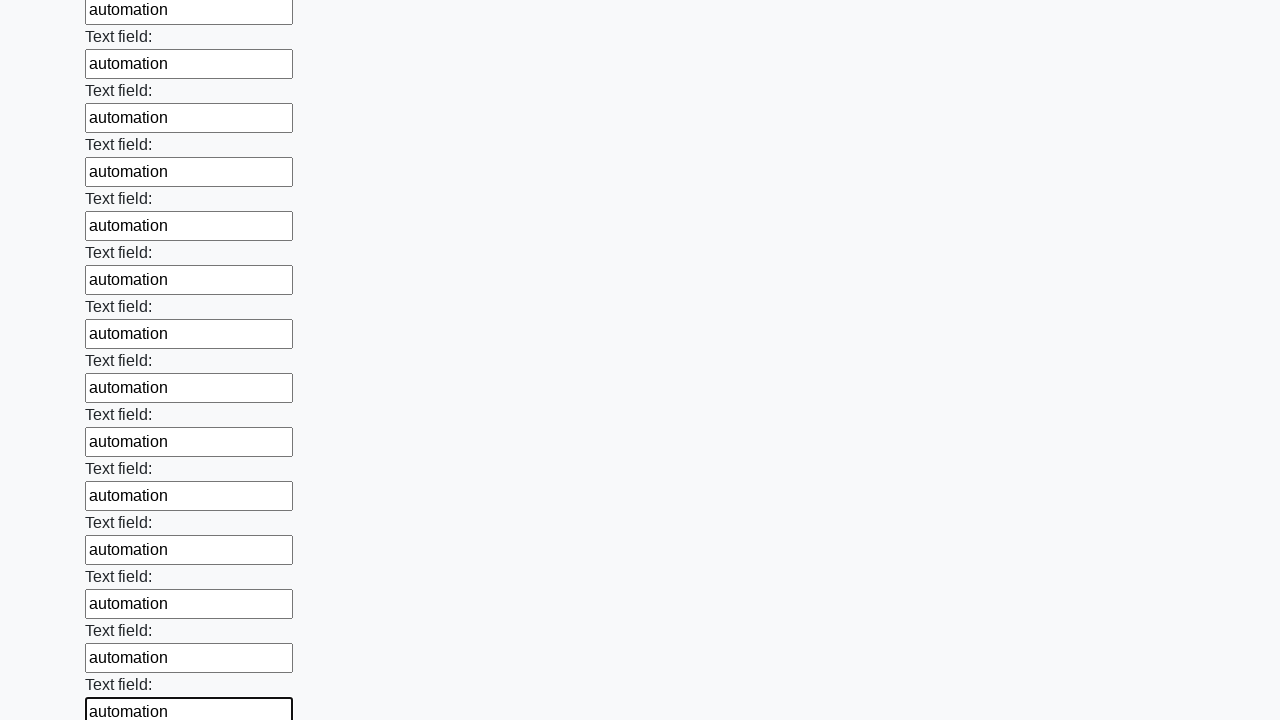

Filled input field with 'automation' on input >> nth=62
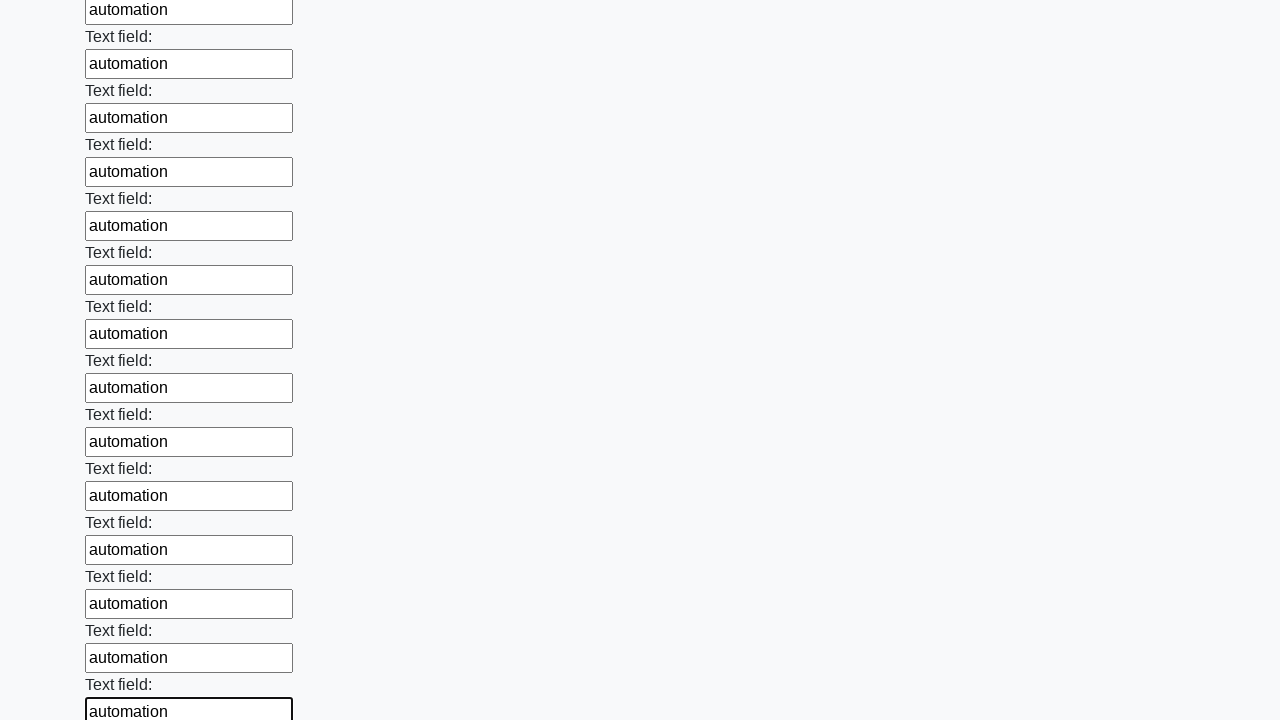

Filled input field with 'automation' on input >> nth=63
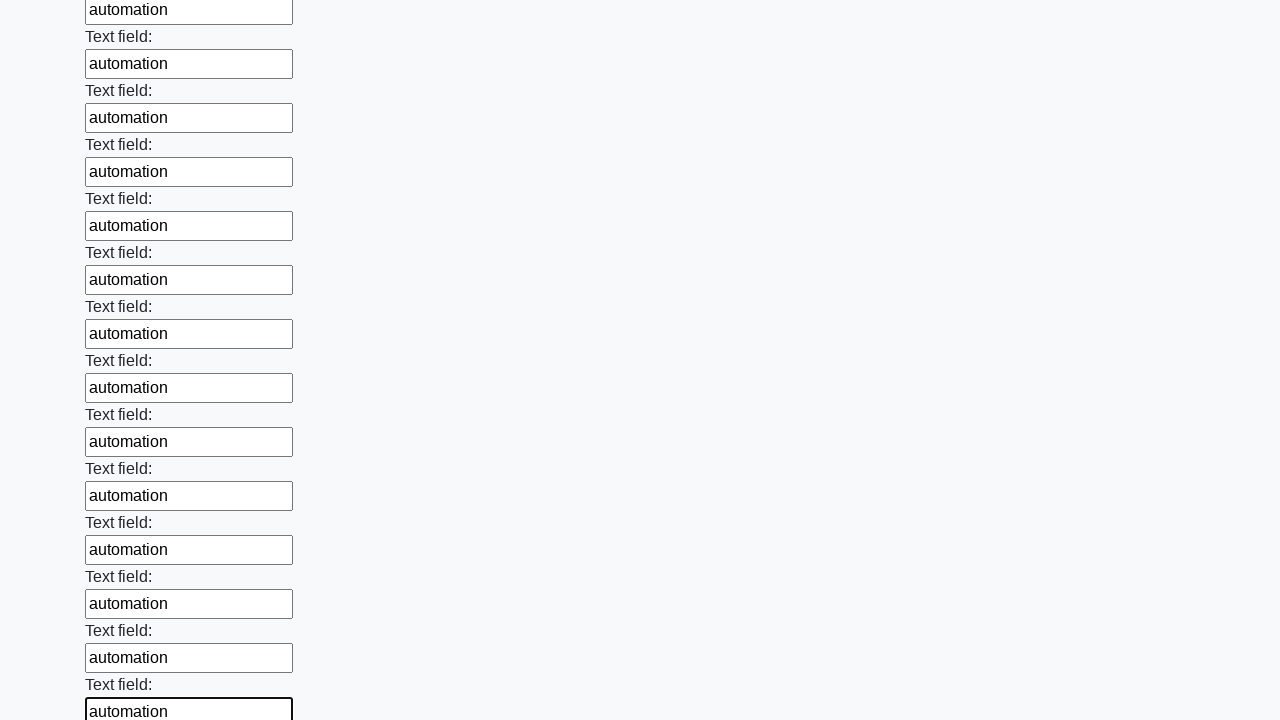

Filled input field with 'automation' on input >> nth=64
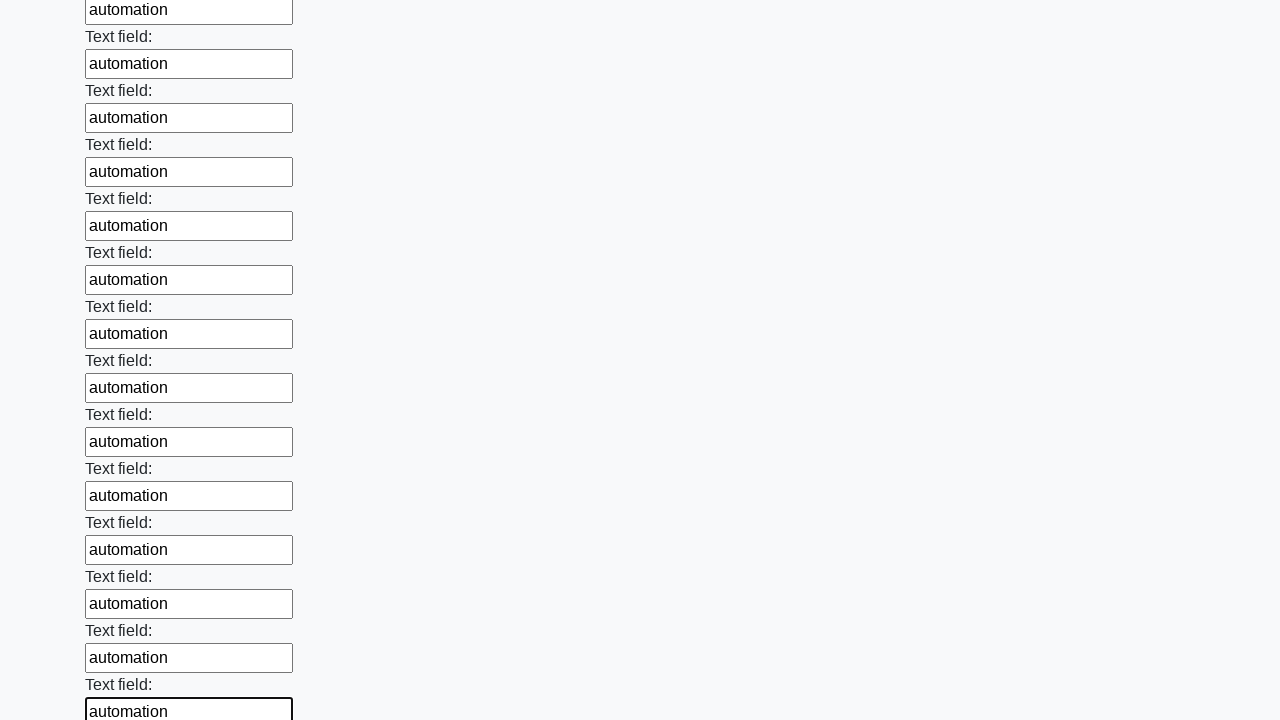

Filled input field with 'automation' on input >> nth=65
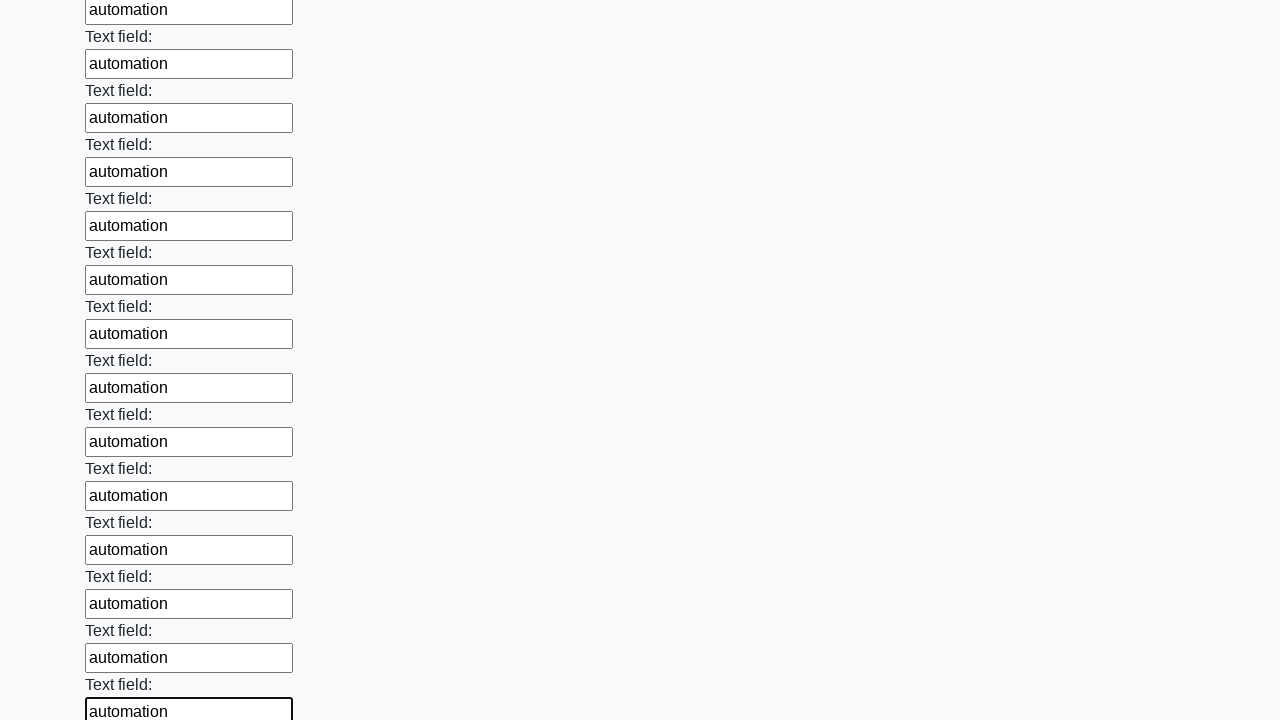

Filled input field with 'automation' on input >> nth=66
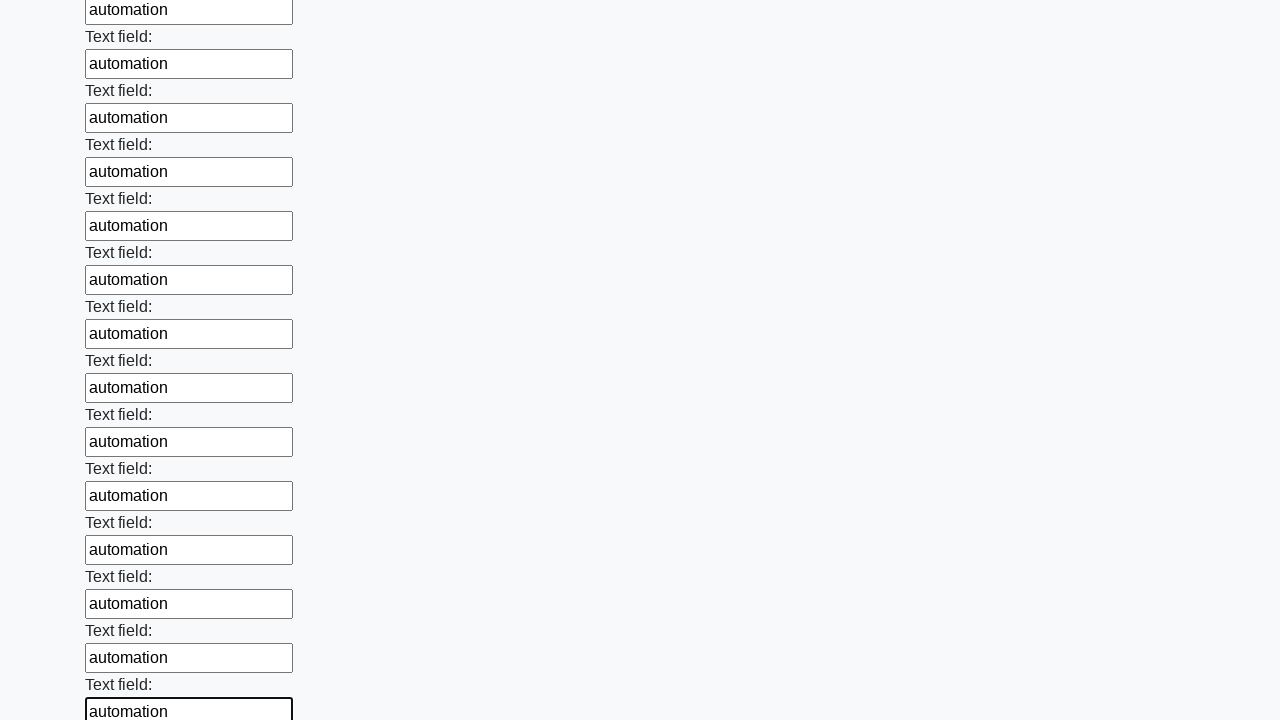

Filled input field with 'automation' on input >> nth=67
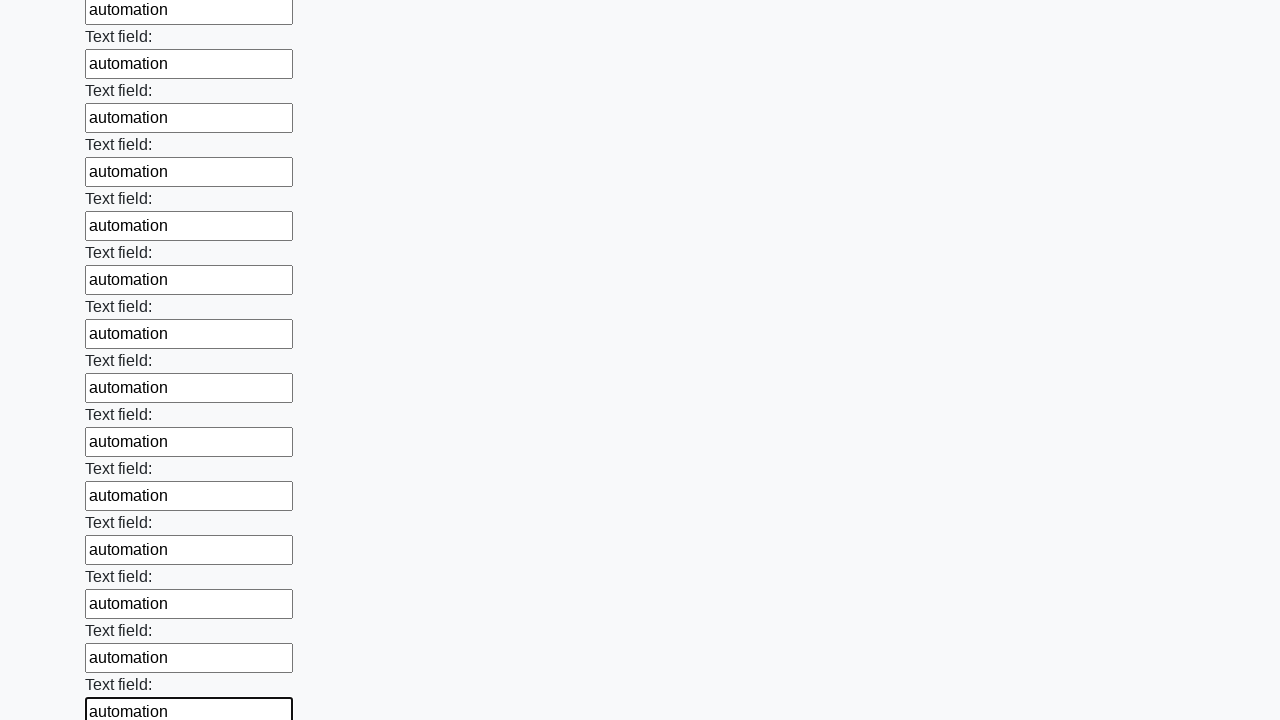

Filled input field with 'automation' on input >> nth=68
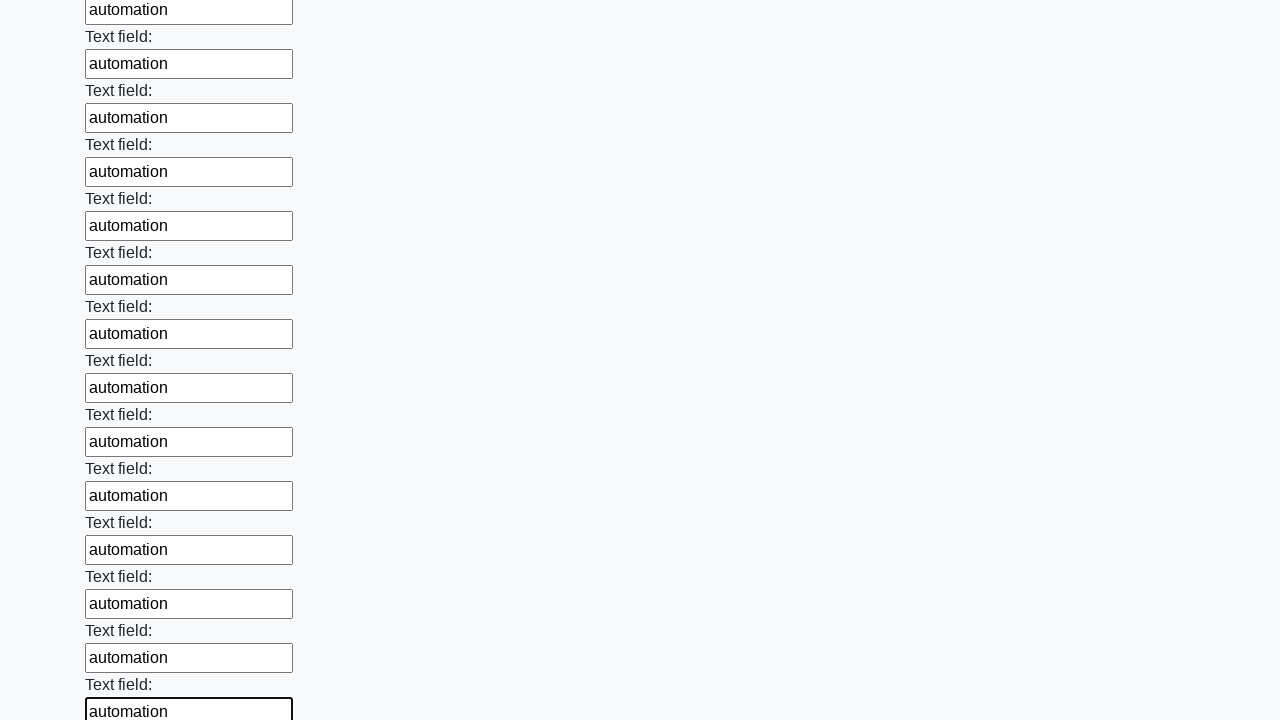

Filled input field with 'automation' on input >> nth=69
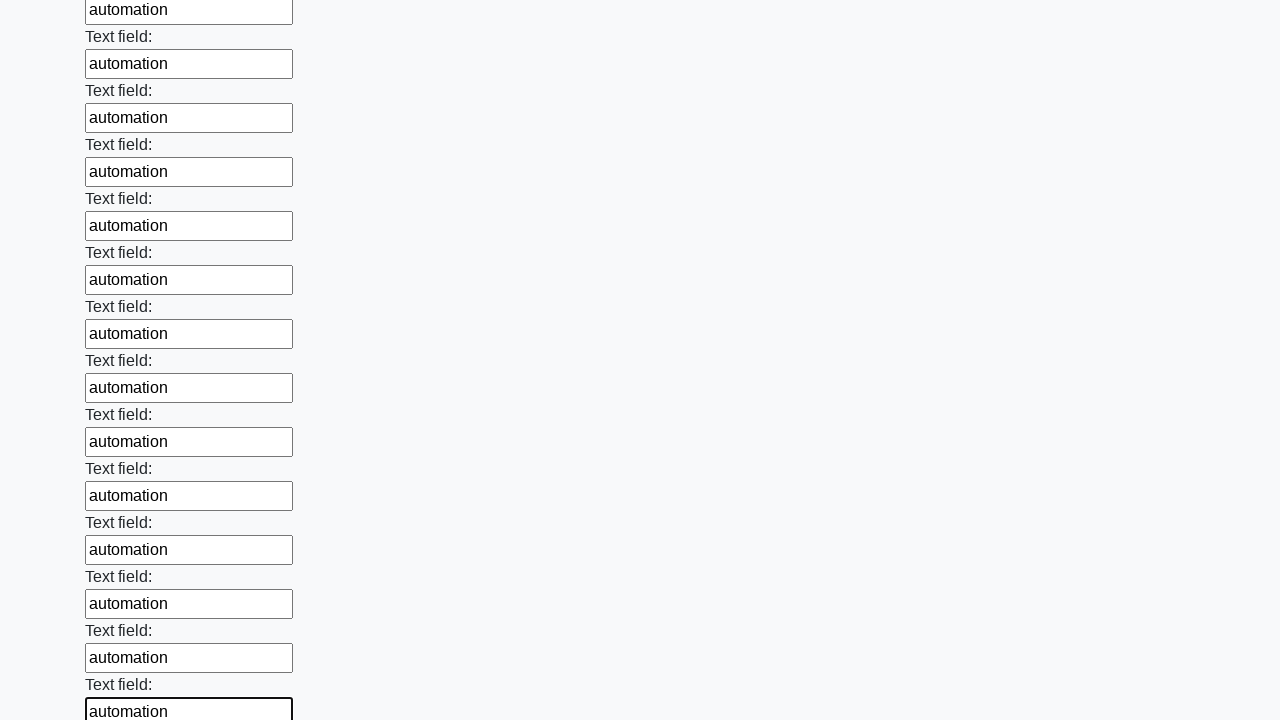

Filled input field with 'automation' on input >> nth=70
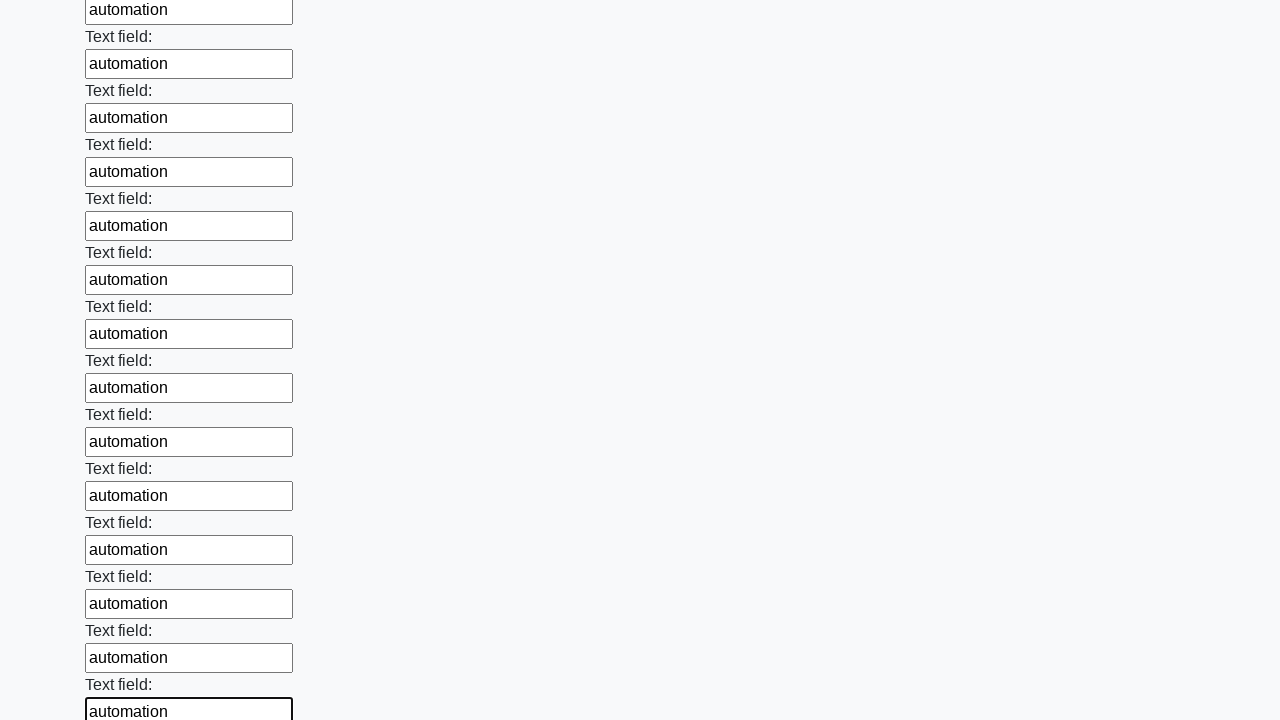

Filled input field with 'automation' on input >> nth=71
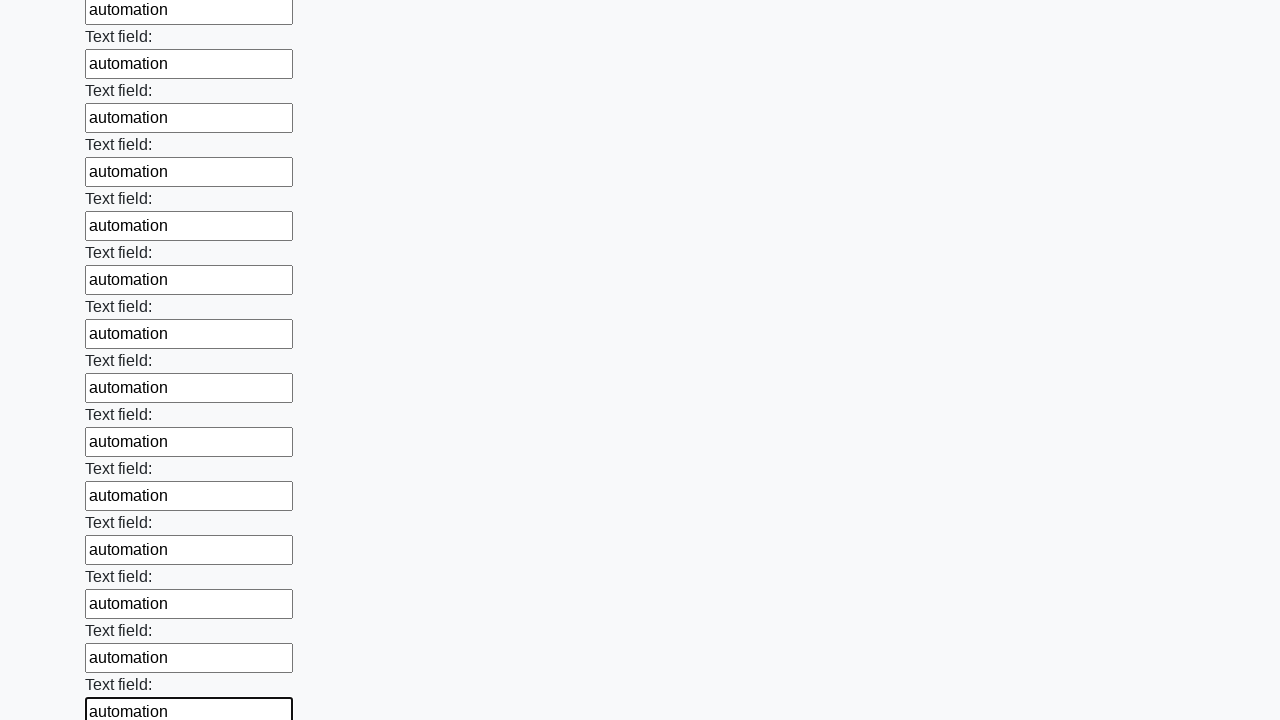

Filled input field with 'automation' on input >> nth=72
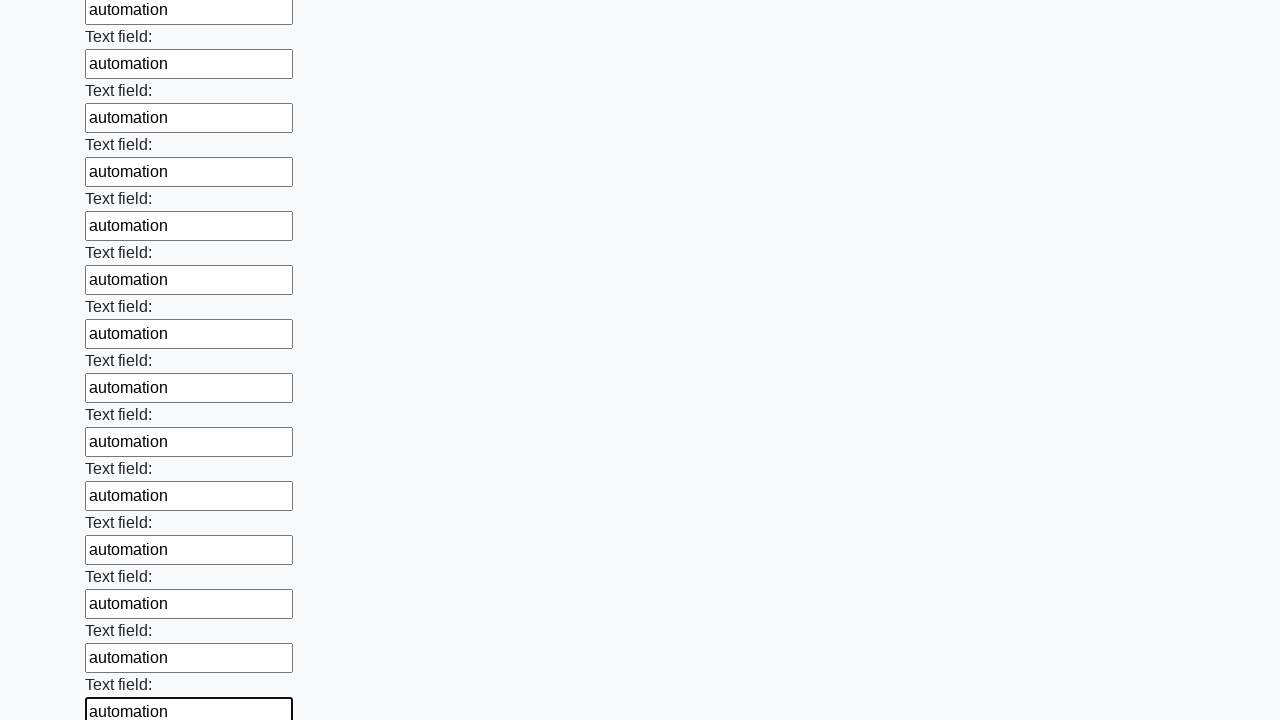

Filled input field with 'automation' on input >> nth=73
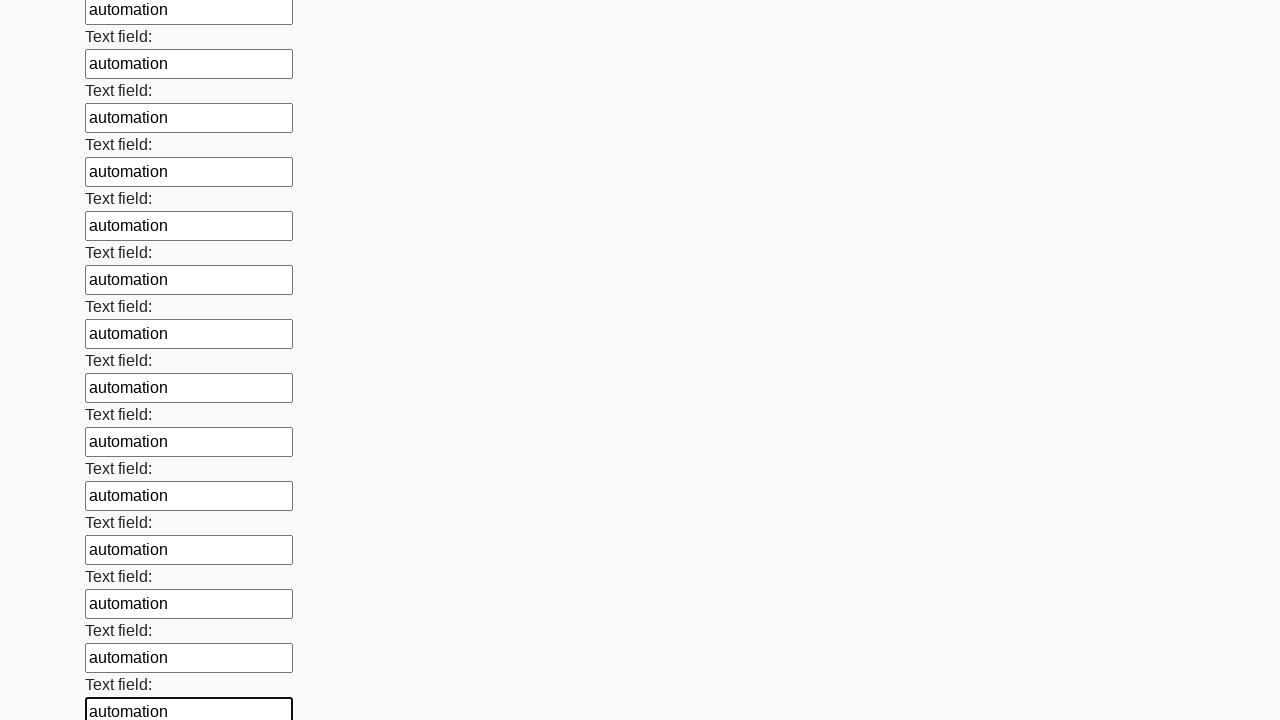

Filled input field with 'automation' on input >> nth=74
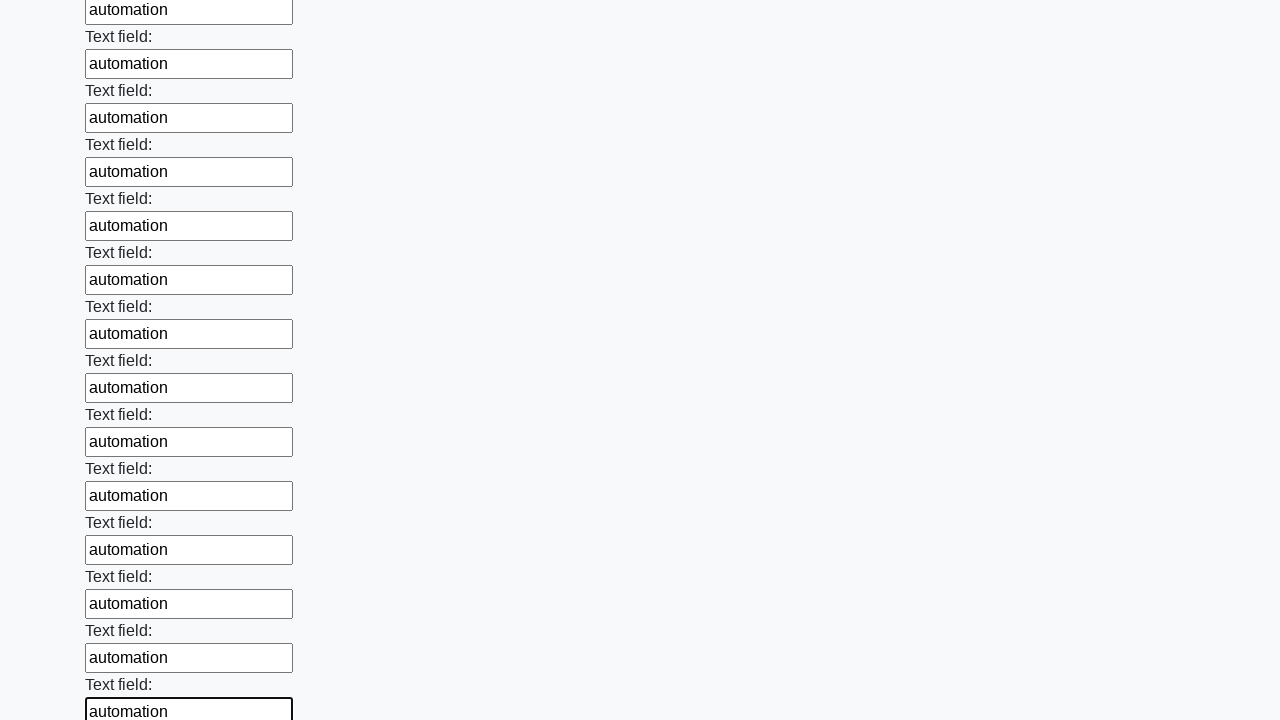

Filled input field with 'automation' on input >> nth=75
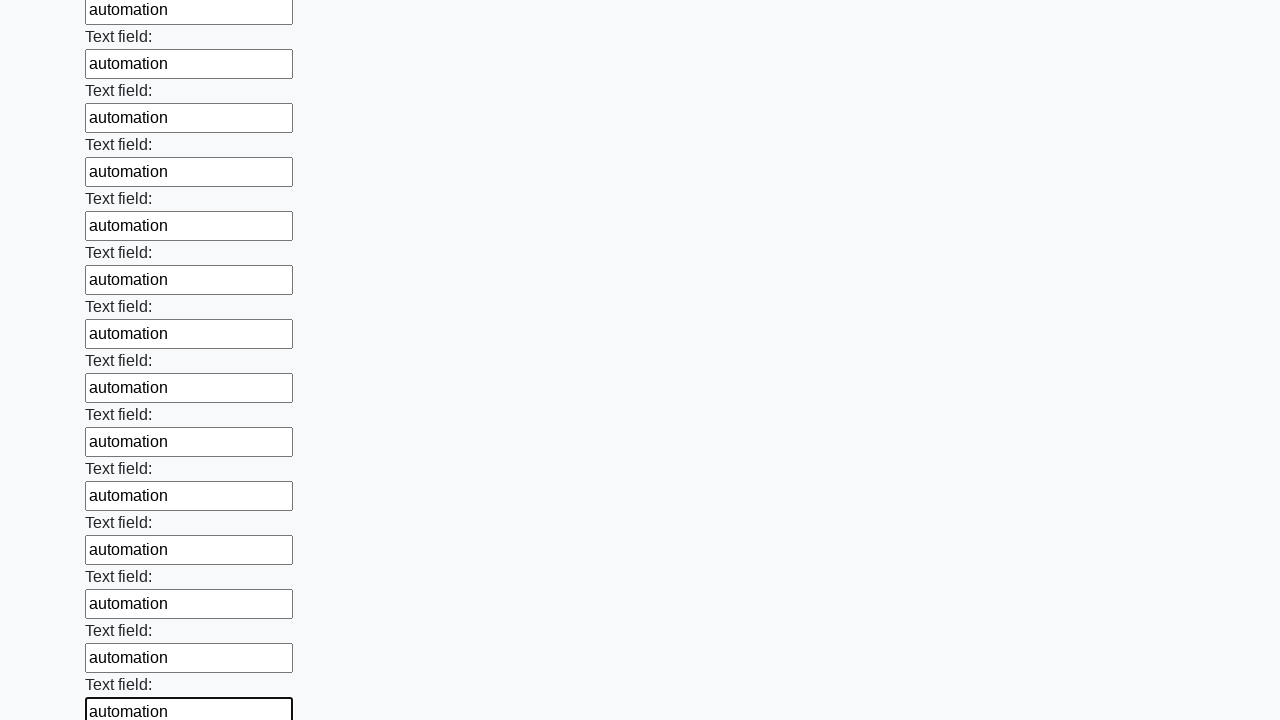

Filled input field with 'automation' on input >> nth=76
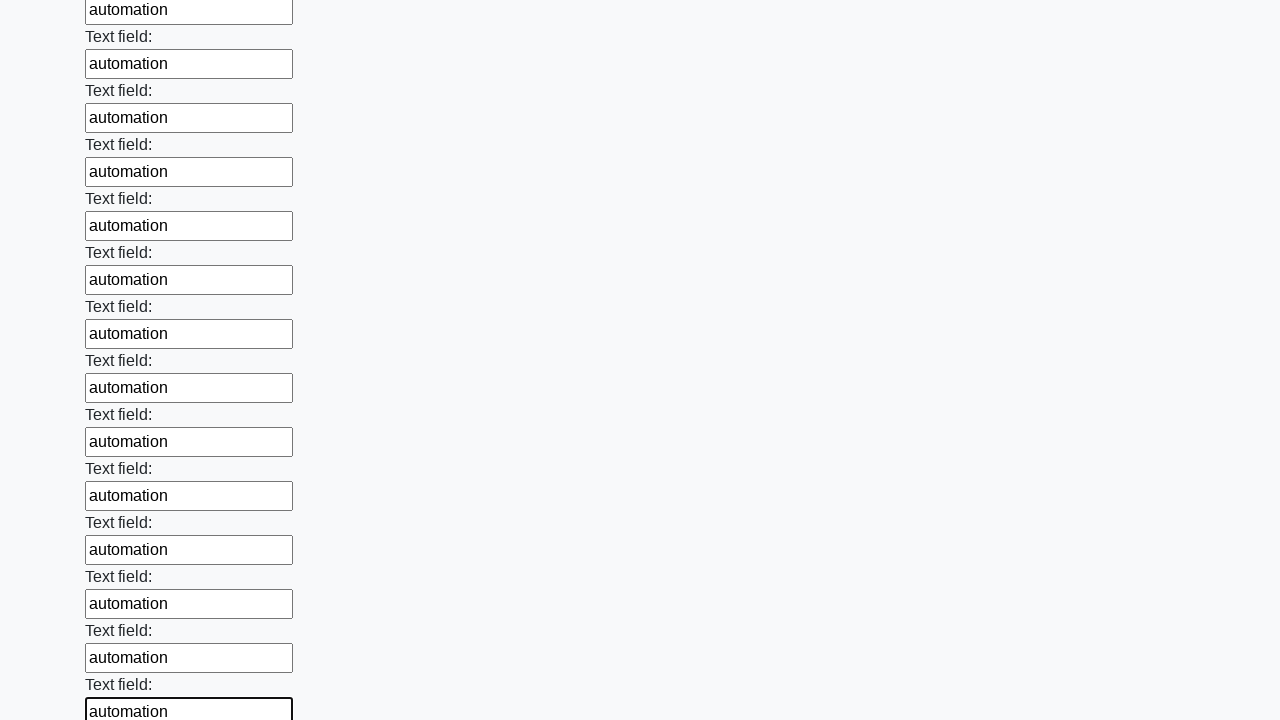

Filled input field with 'automation' on input >> nth=77
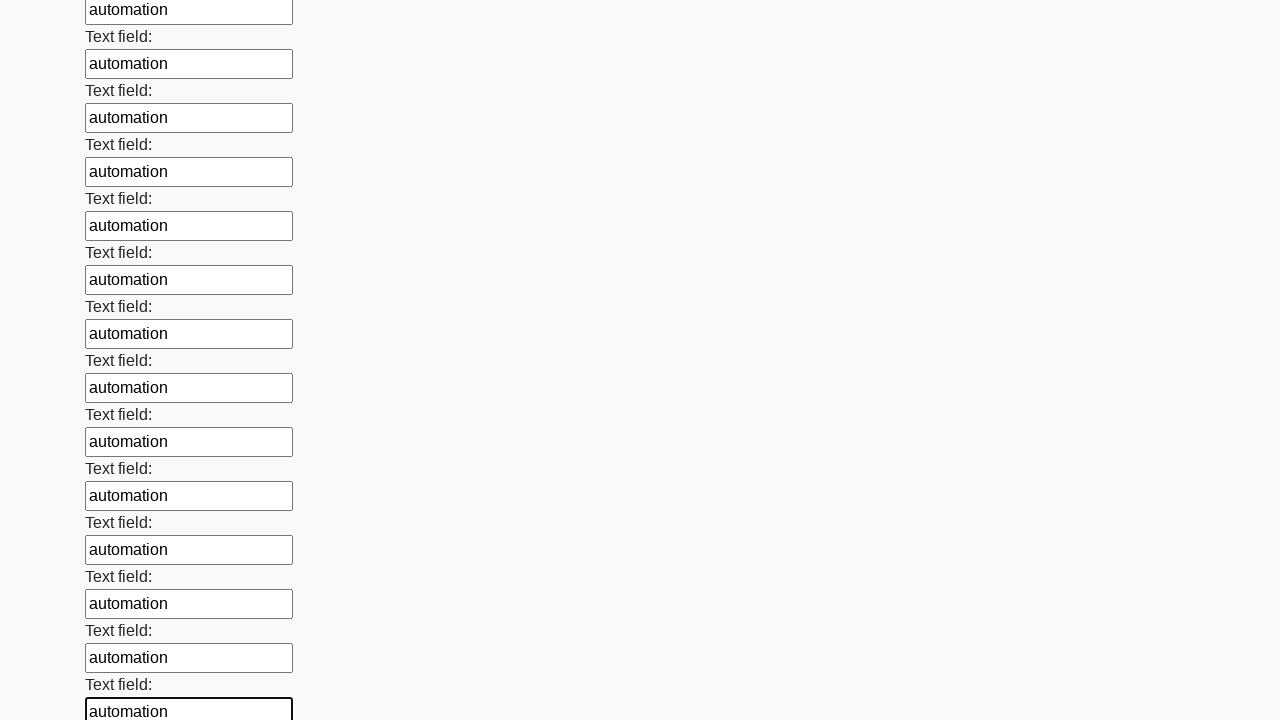

Filled input field with 'automation' on input >> nth=78
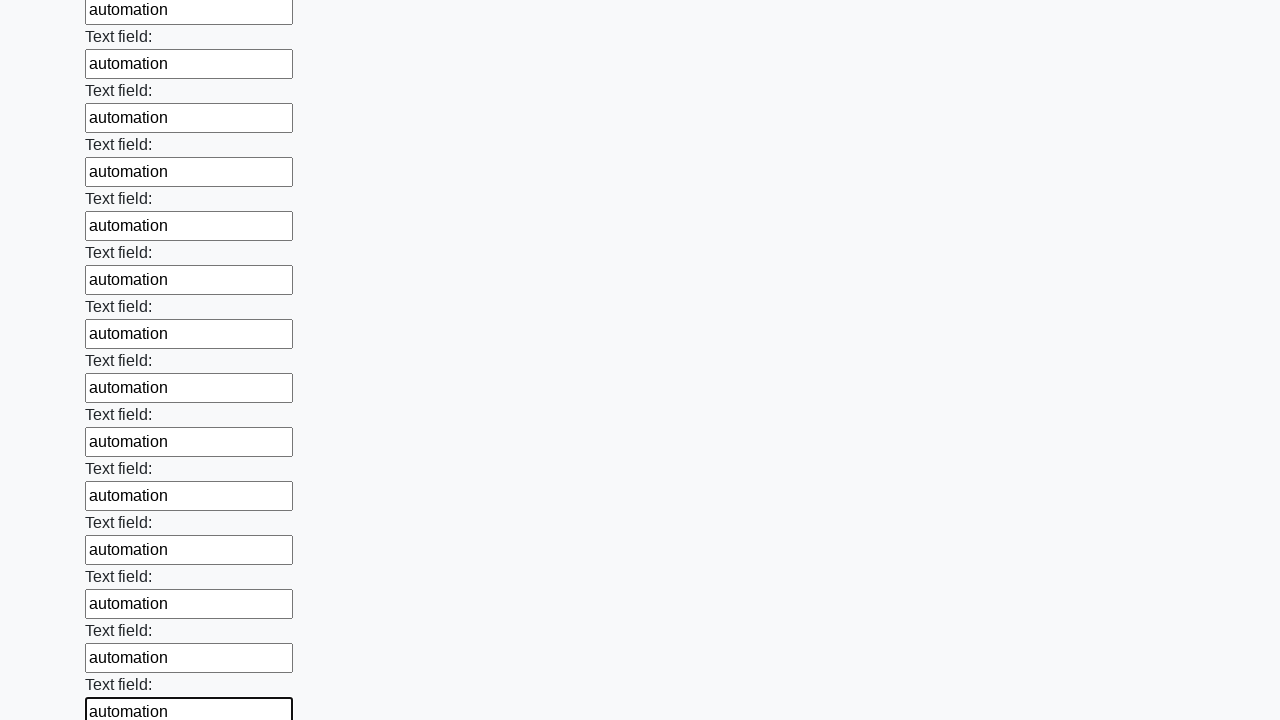

Filled input field with 'automation' on input >> nth=79
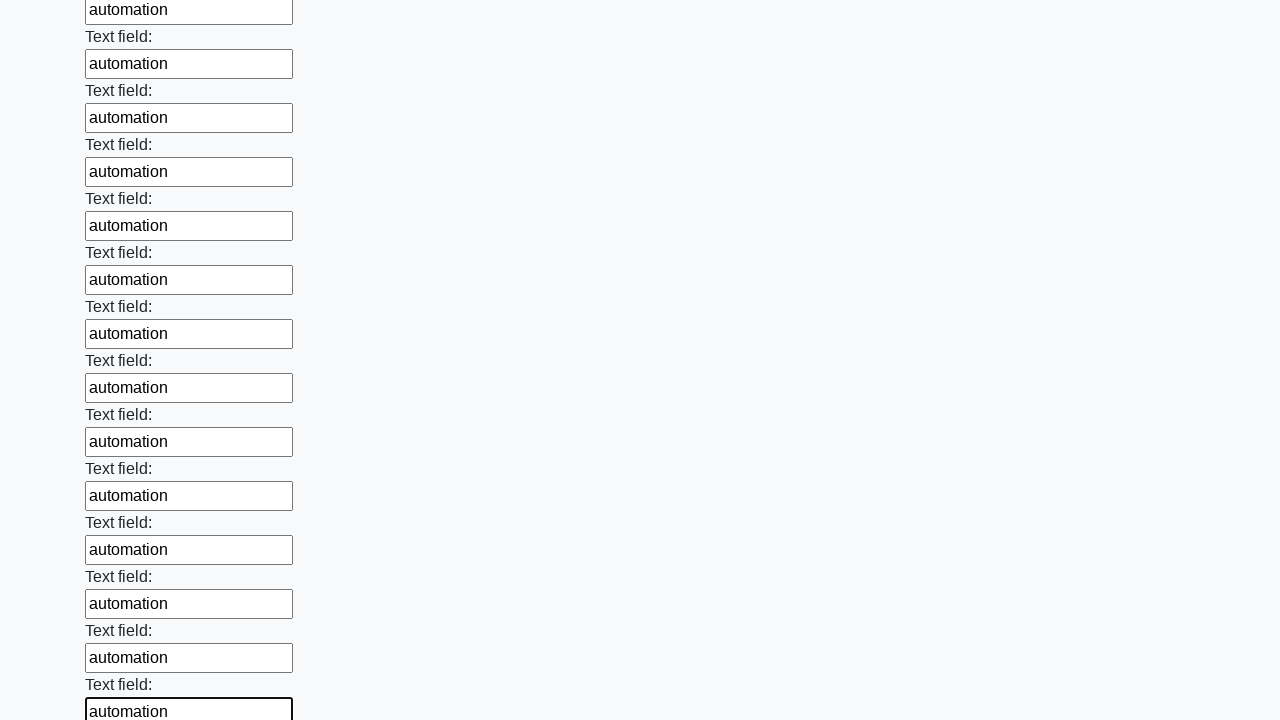

Filled input field with 'automation' on input >> nth=80
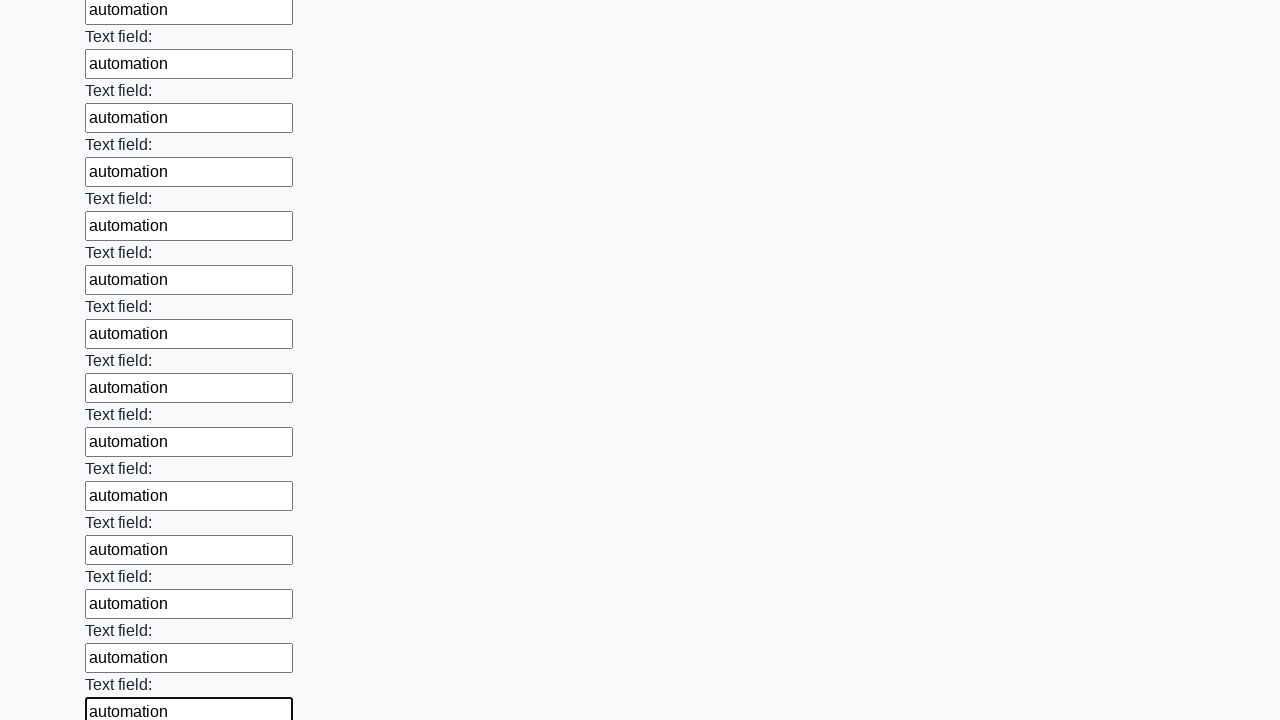

Filled input field with 'automation' on input >> nth=81
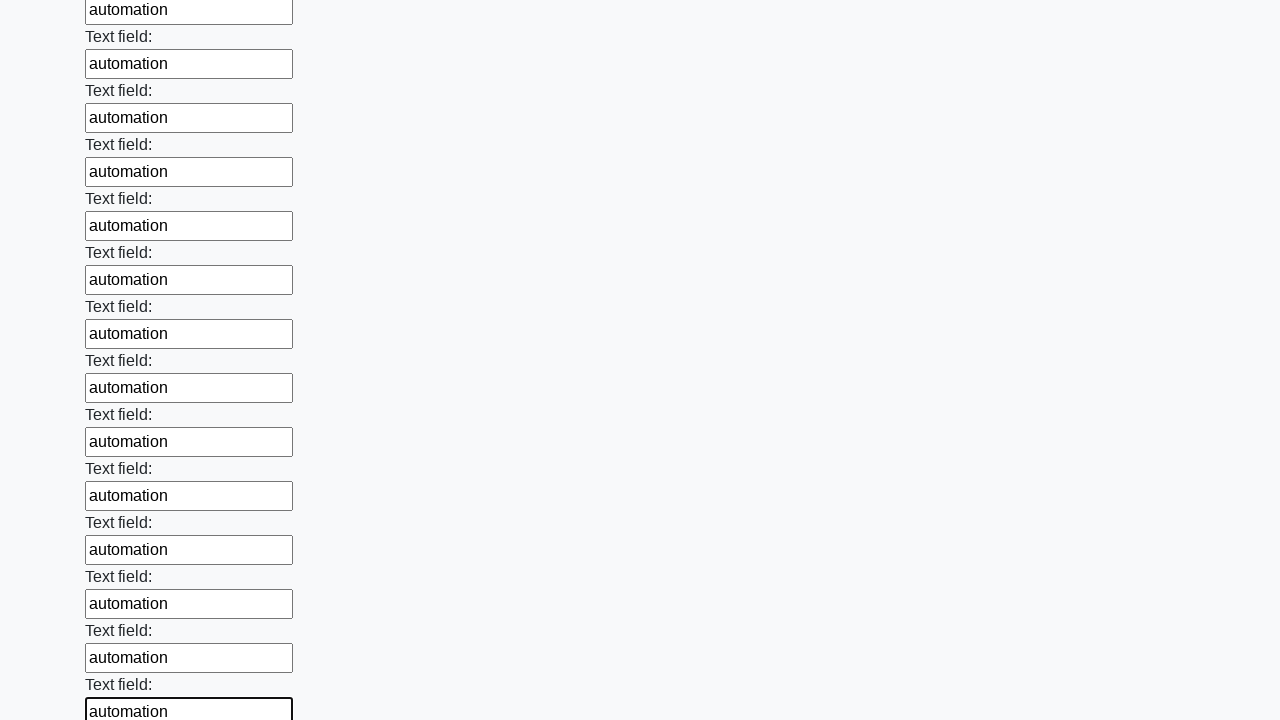

Filled input field with 'automation' on input >> nth=82
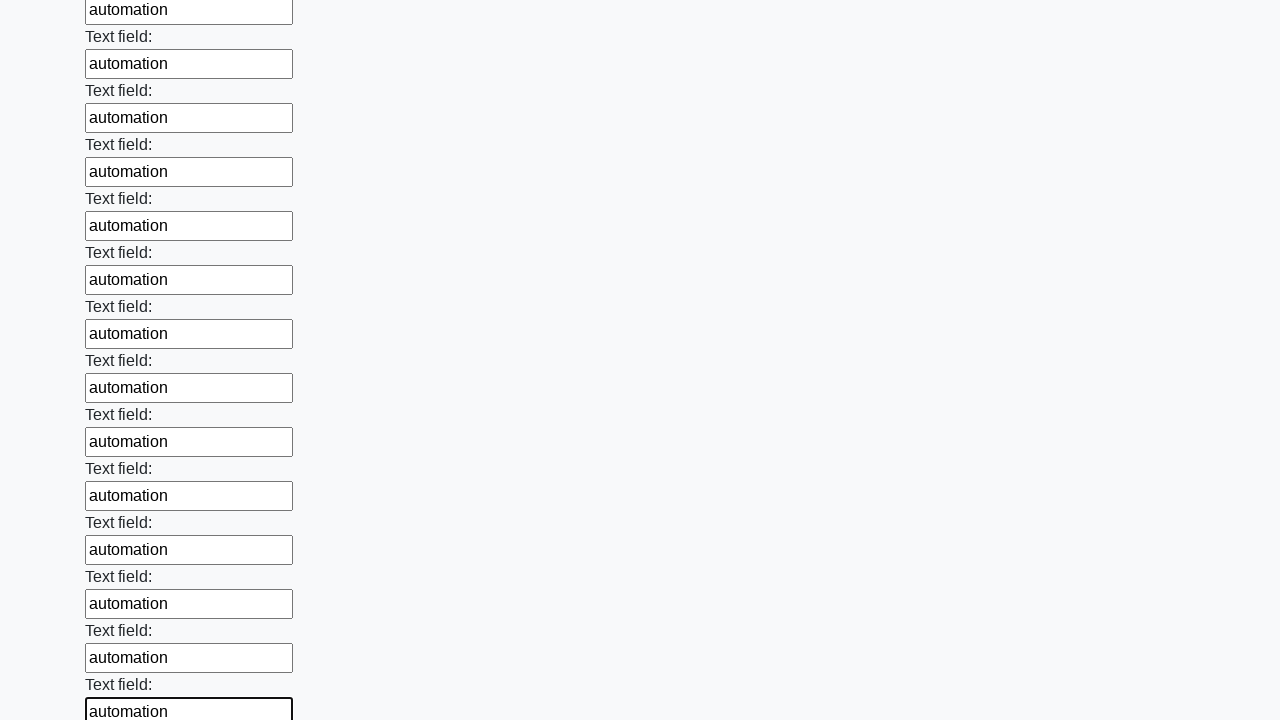

Filled input field with 'automation' on input >> nth=83
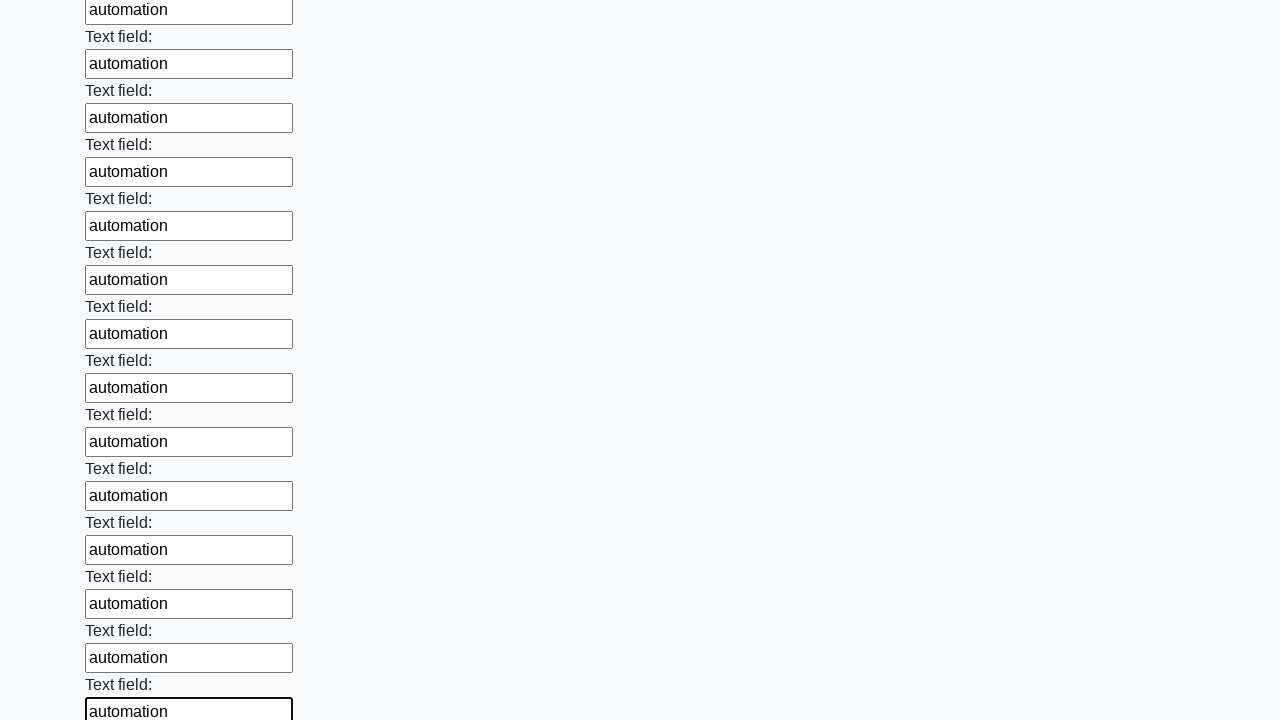

Filled input field with 'automation' on input >> nth=84
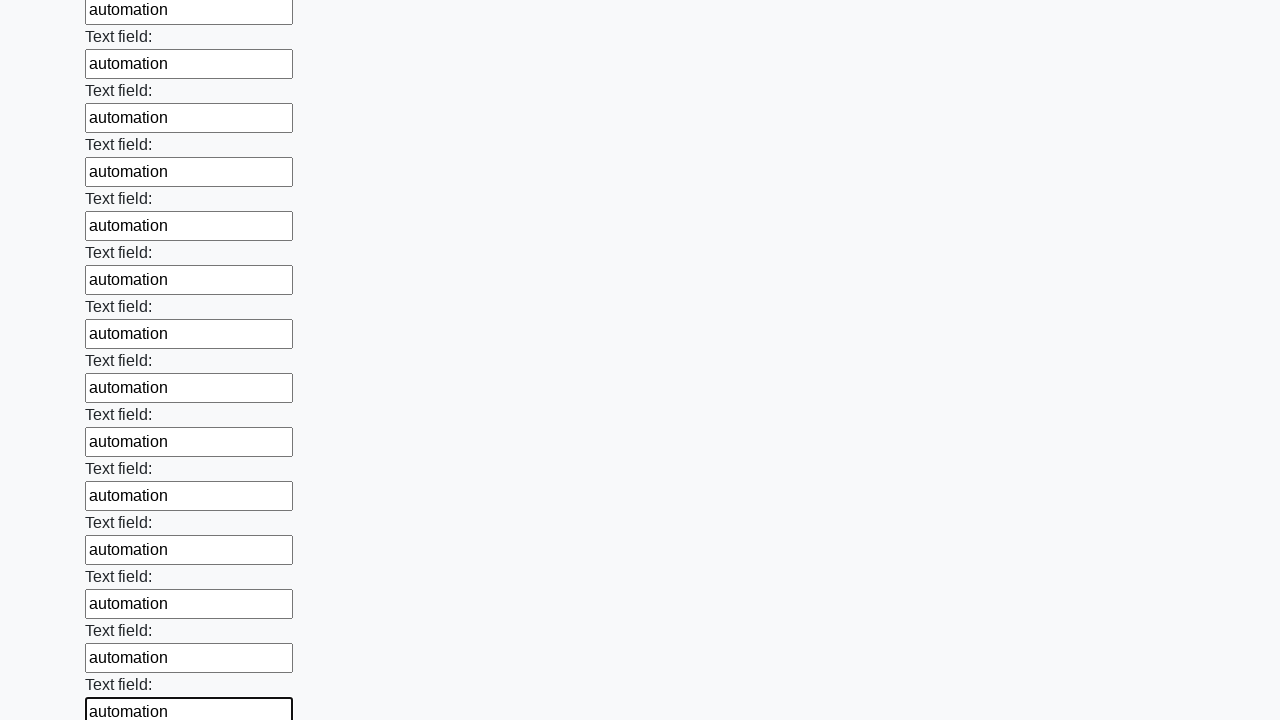

Filled input field with 'automation' on input >> nth=85
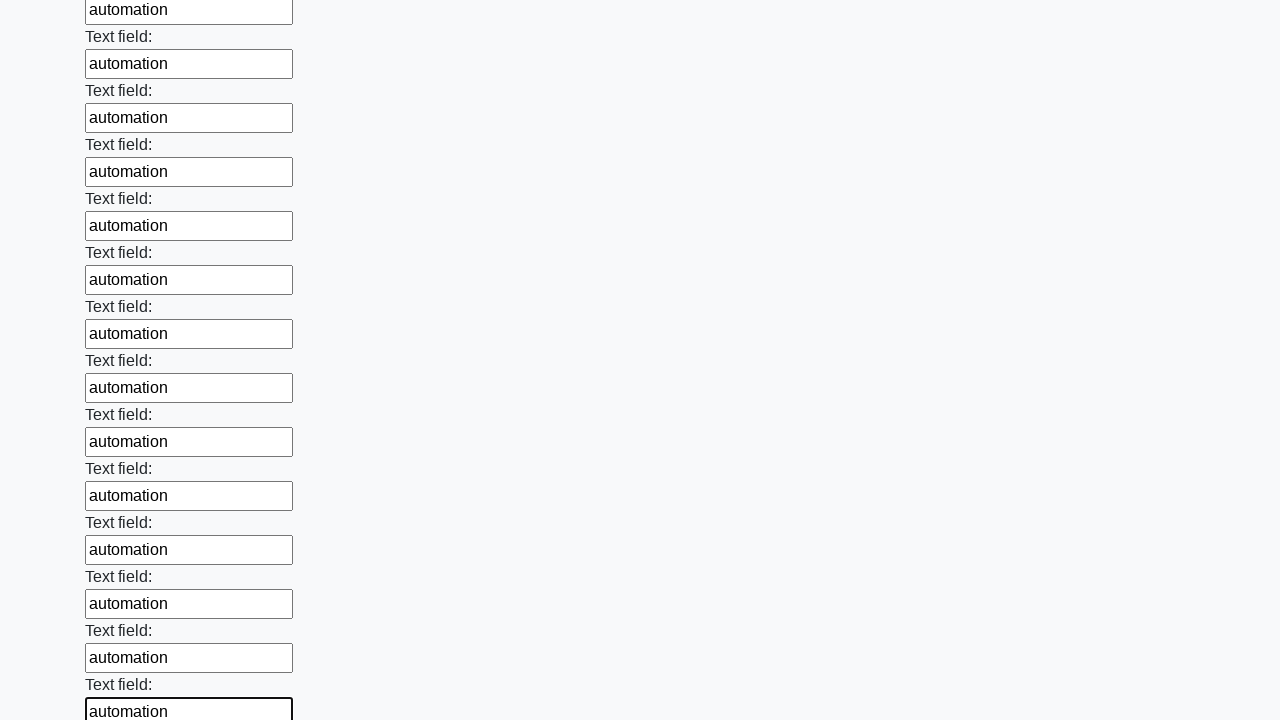

Filled input field with 'automation' on input >> nth=86
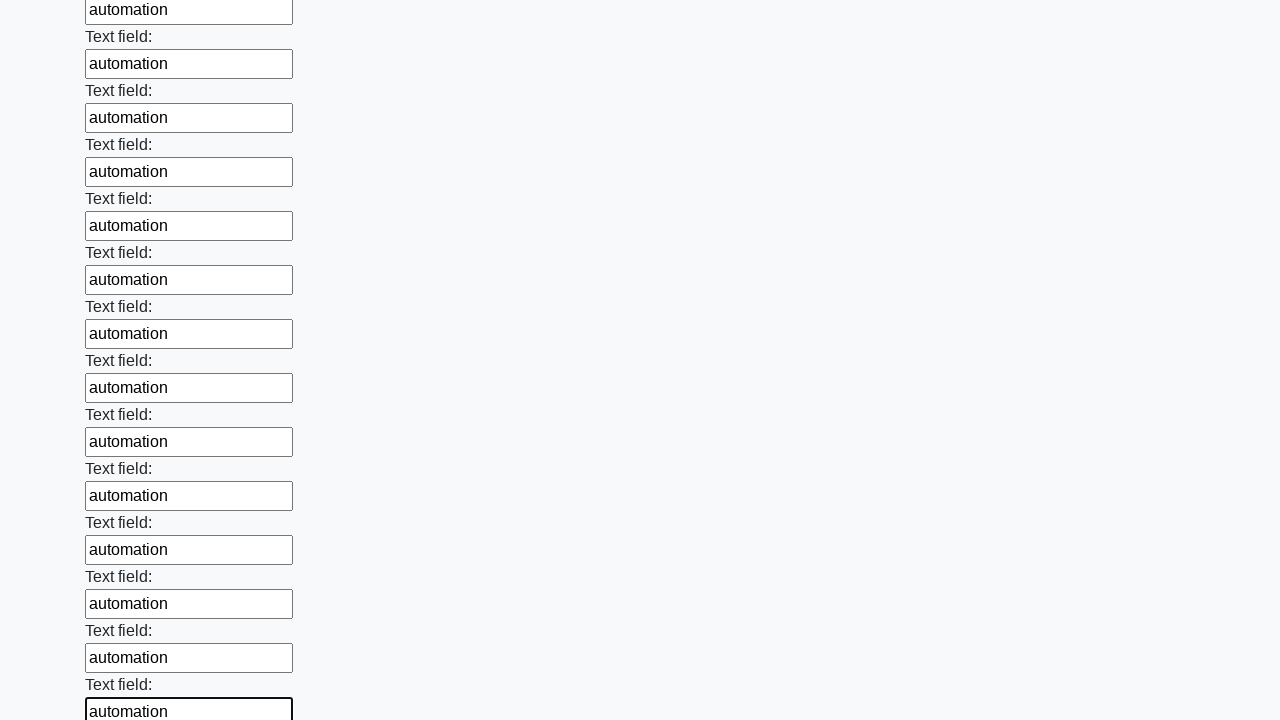

Filled input field with 'automation' on input >> nth=87
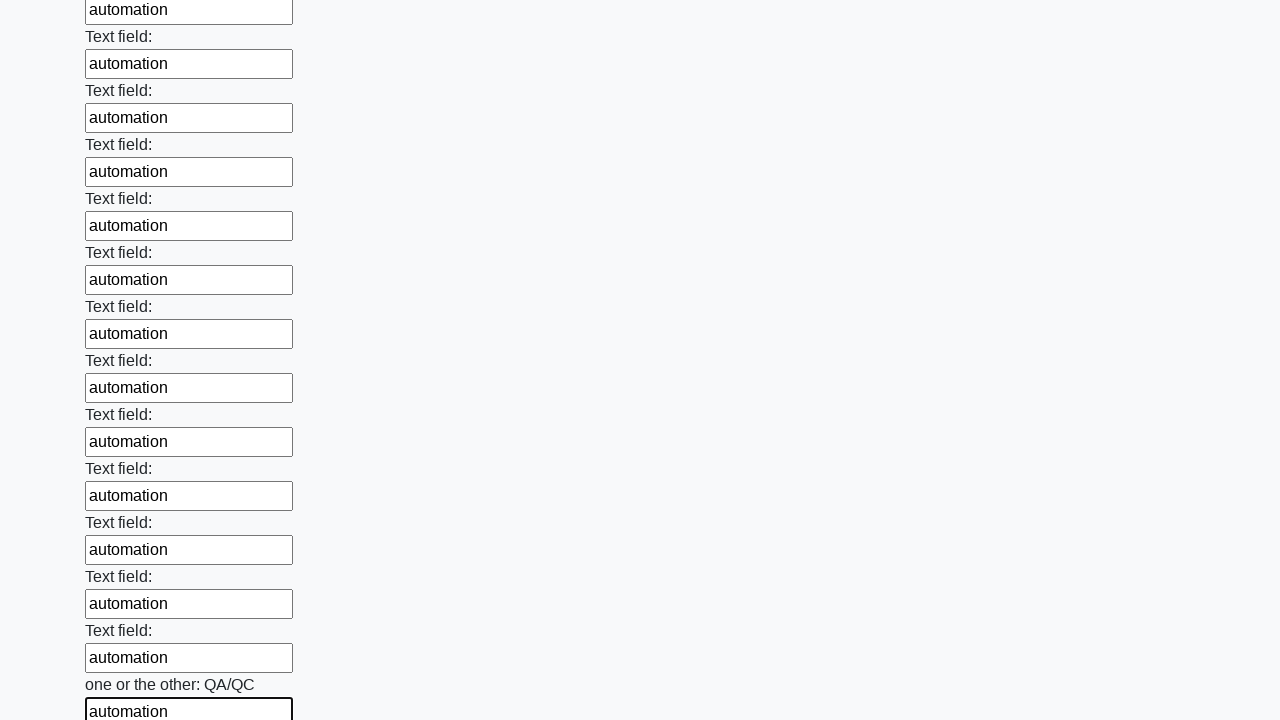

Filled input field with 'automation' on input >> nth=88
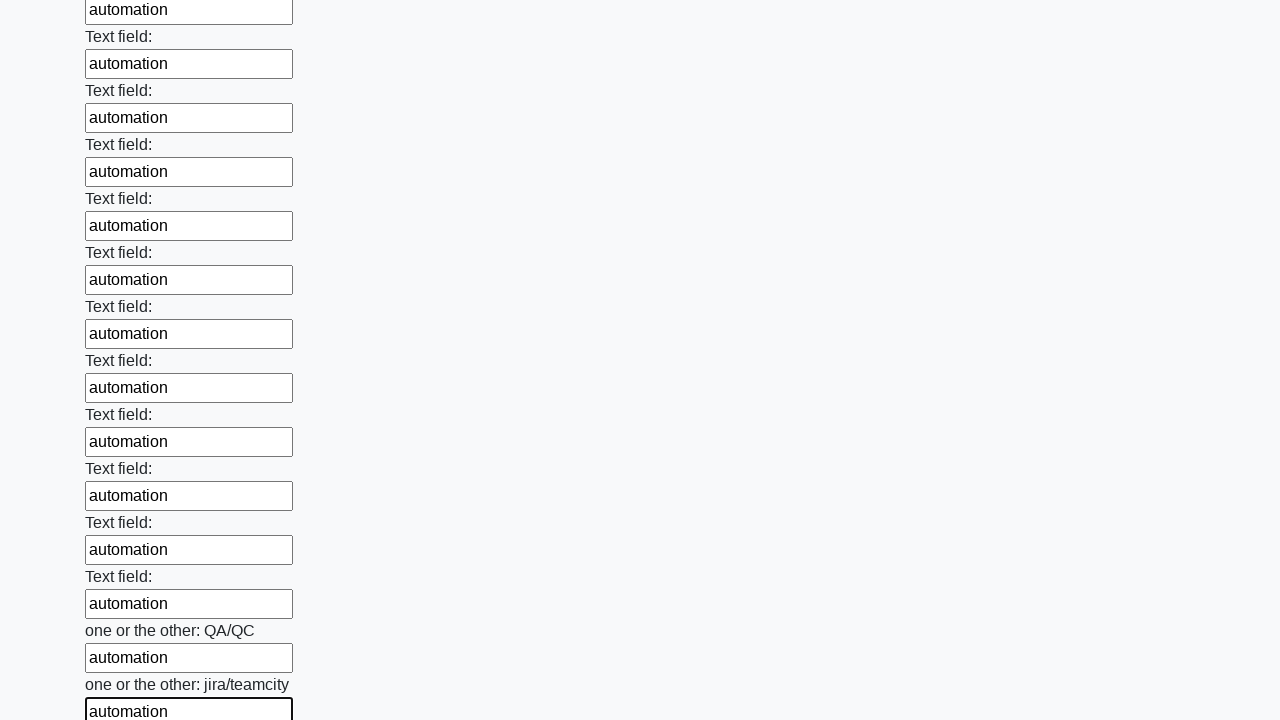

Filled input field with 'automation' on input >> nth=89
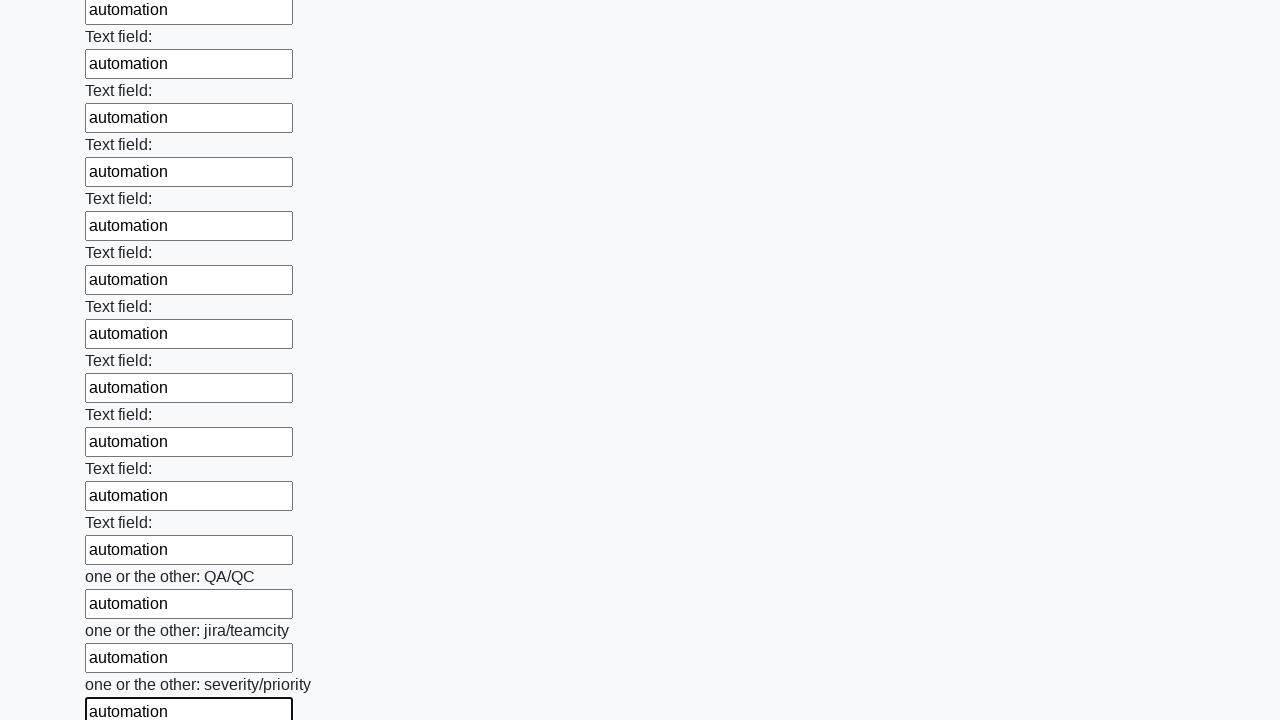

Filled input field with 'automation' on input >> nth=90
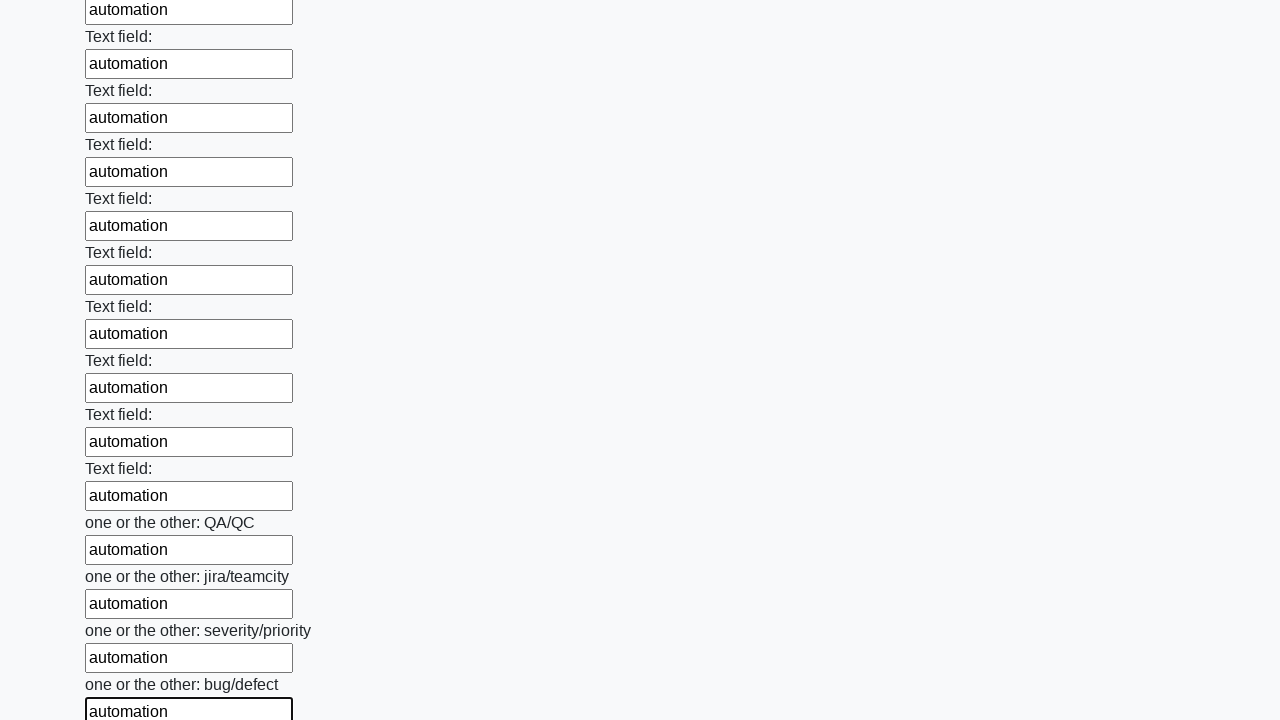

Filled input field with 'automation' on input >> nth=91
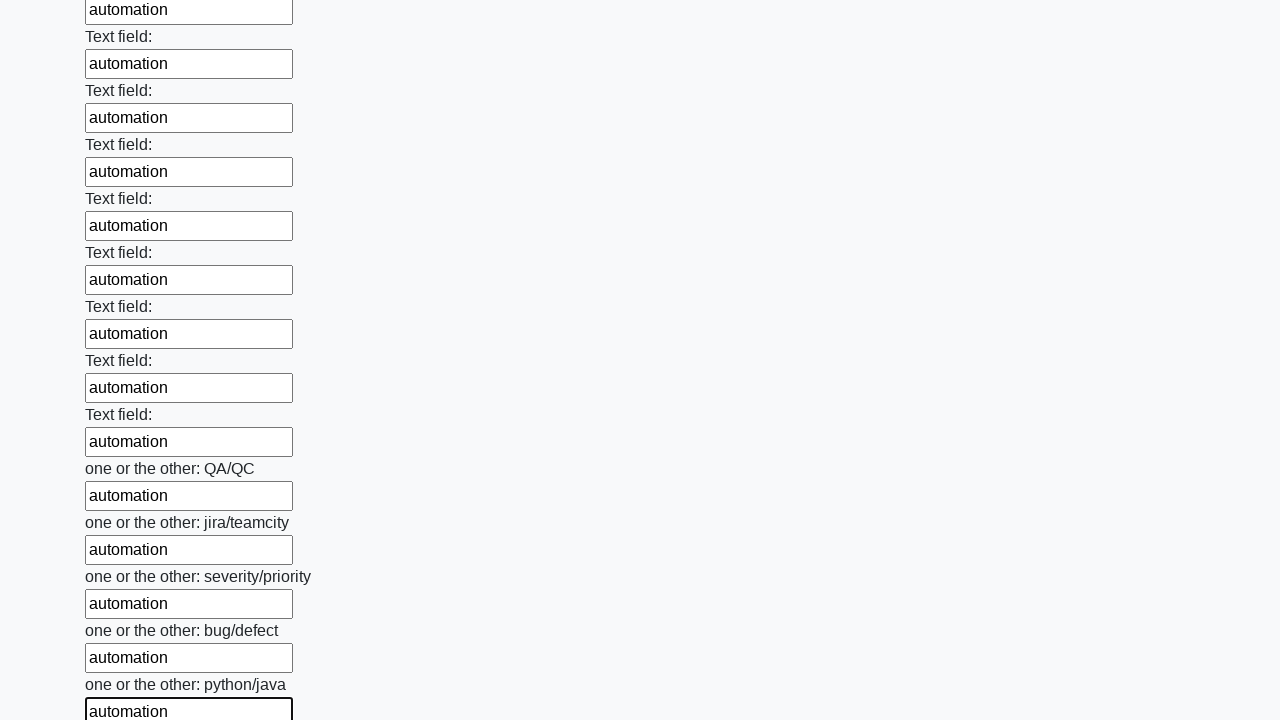

Filled input field with 'automation' on input >> nth=92
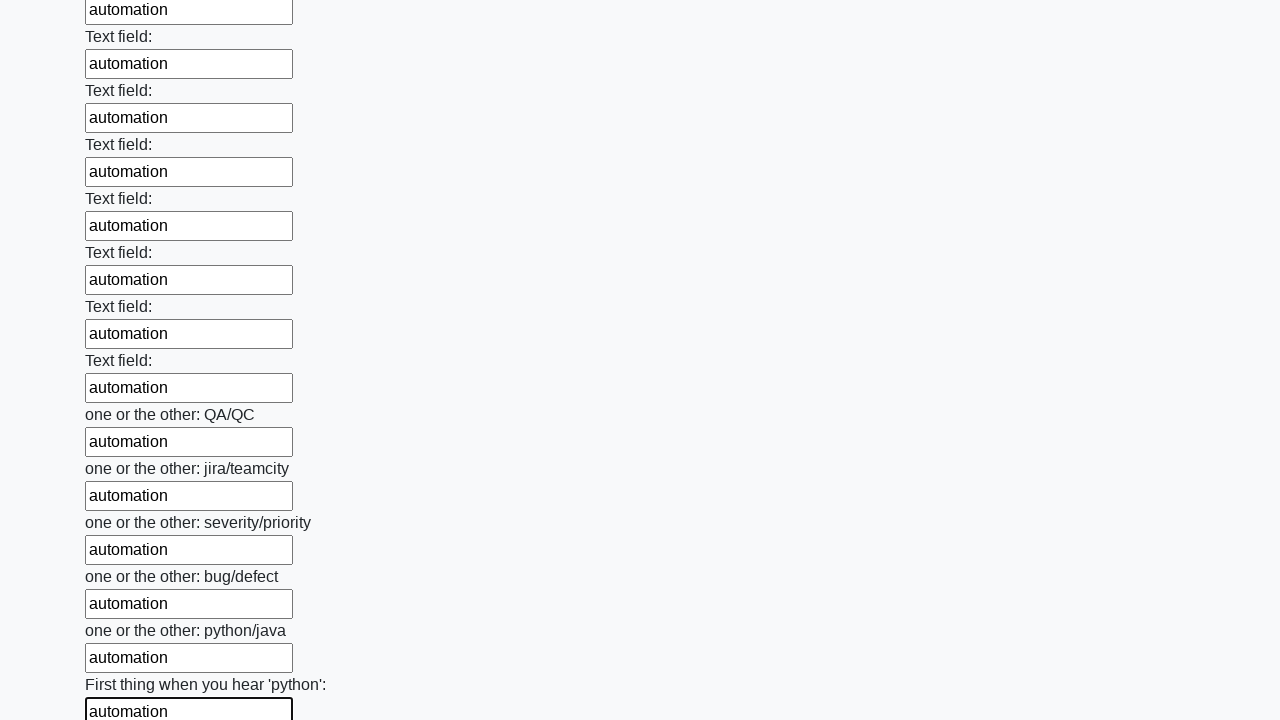

Filled input field with 'automation' on input >> nth=93
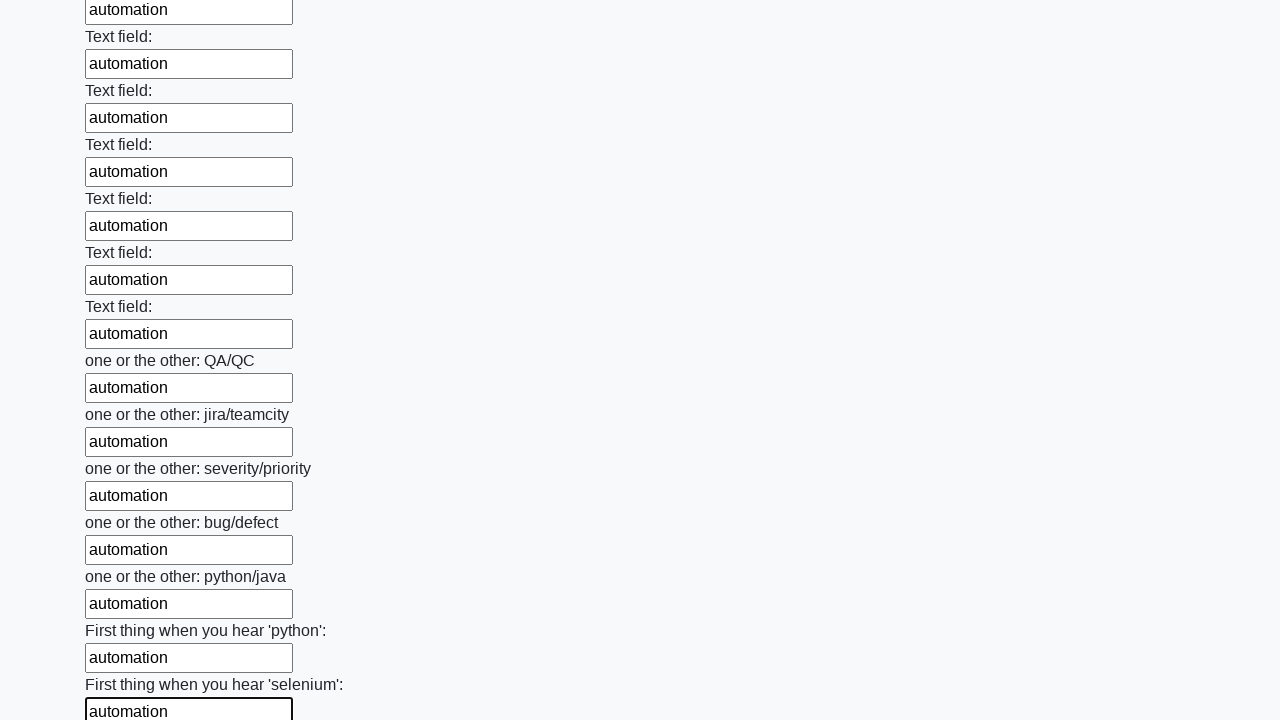

Filled input field with 'automation' on input >> nth=94
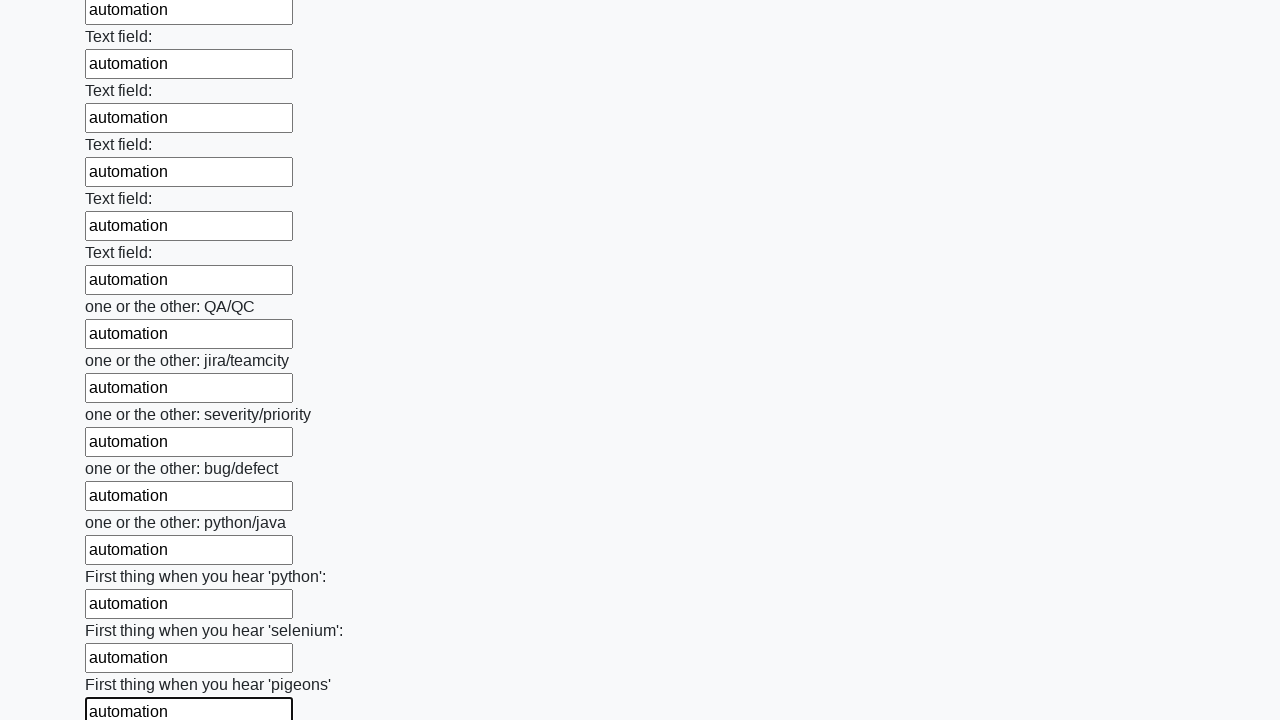

Filled input field with 'automation' on input >> nth=95
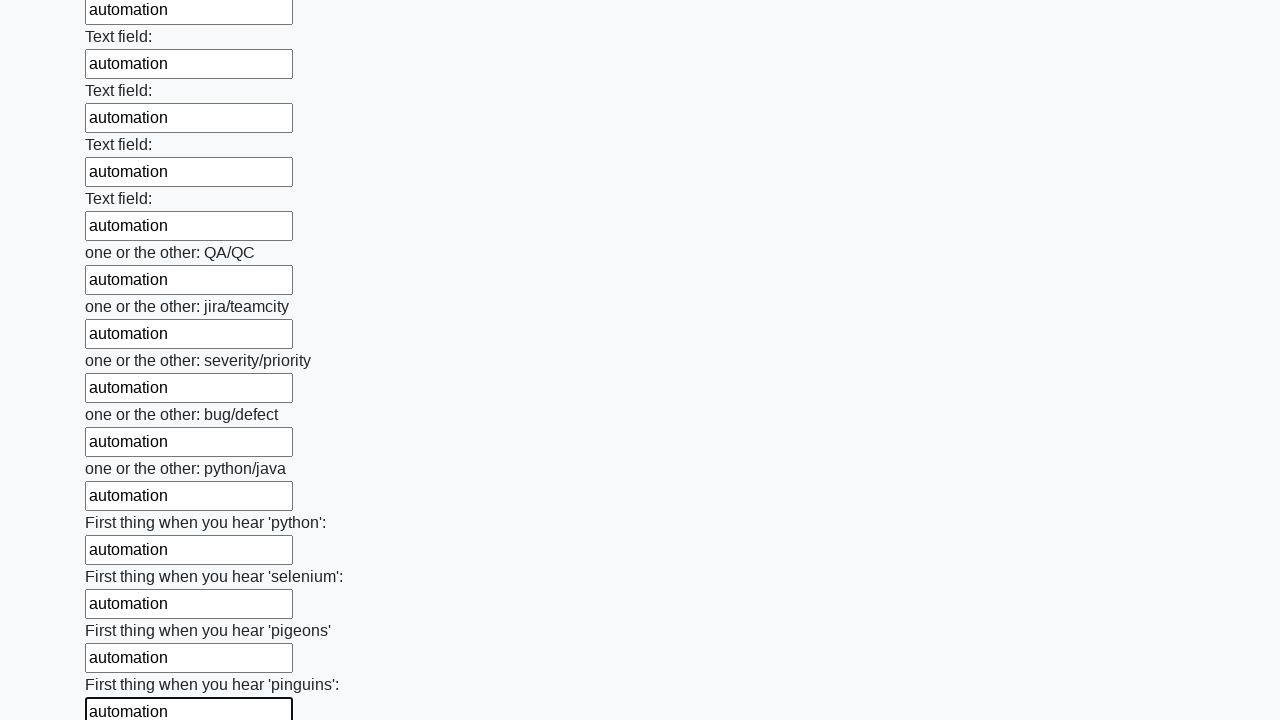

Filled input field with 'automation' on input >> nth=96
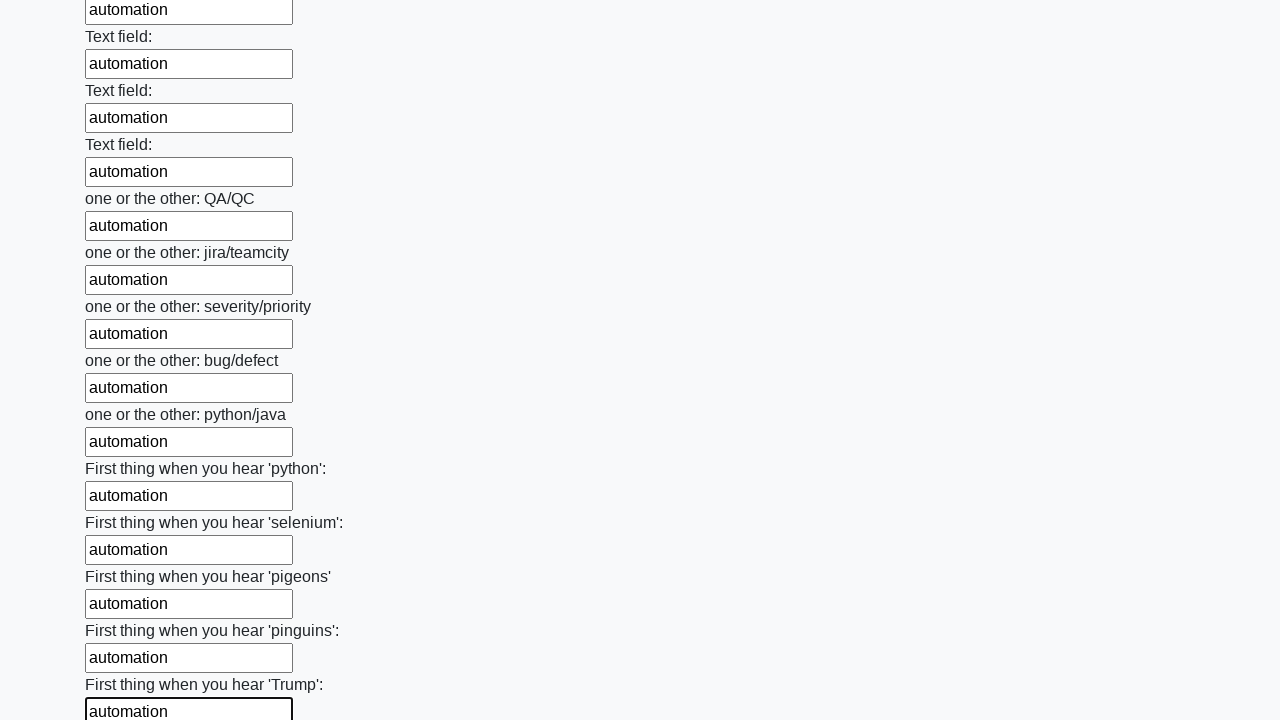

Filled input field with 'automation' on input >> nth=97
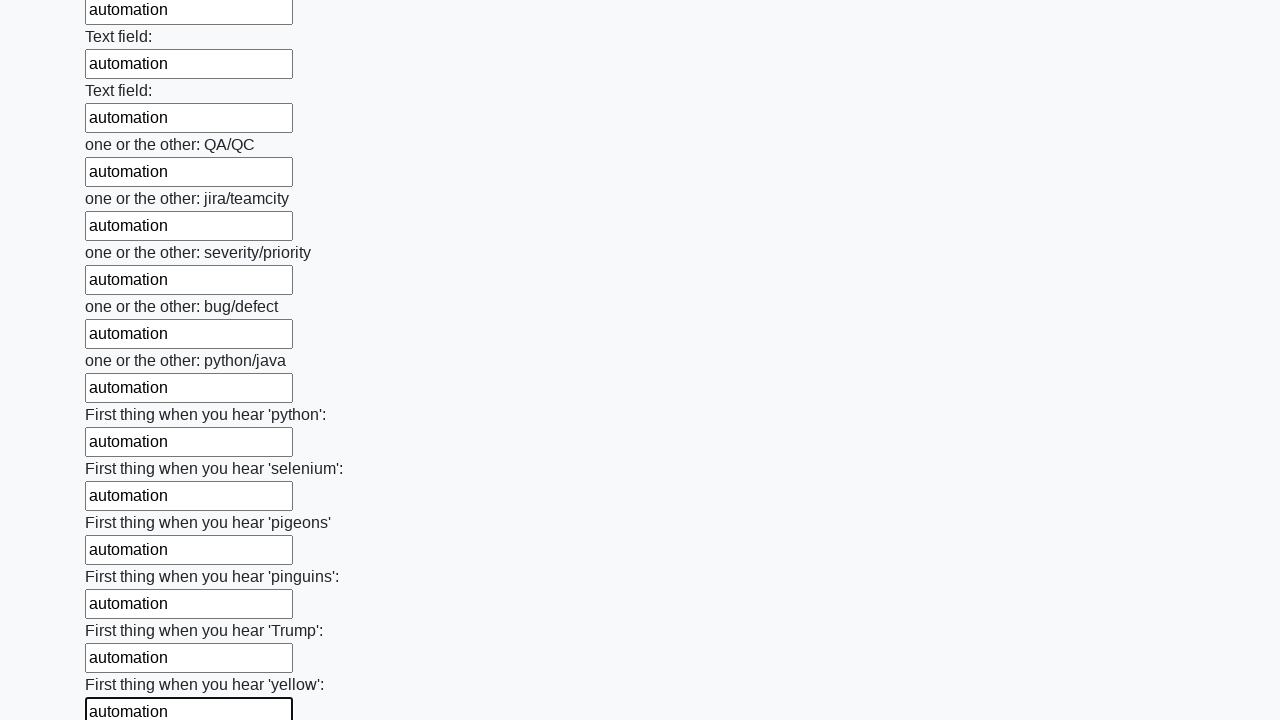

Filled input field with 'automation' on input >> nth=98
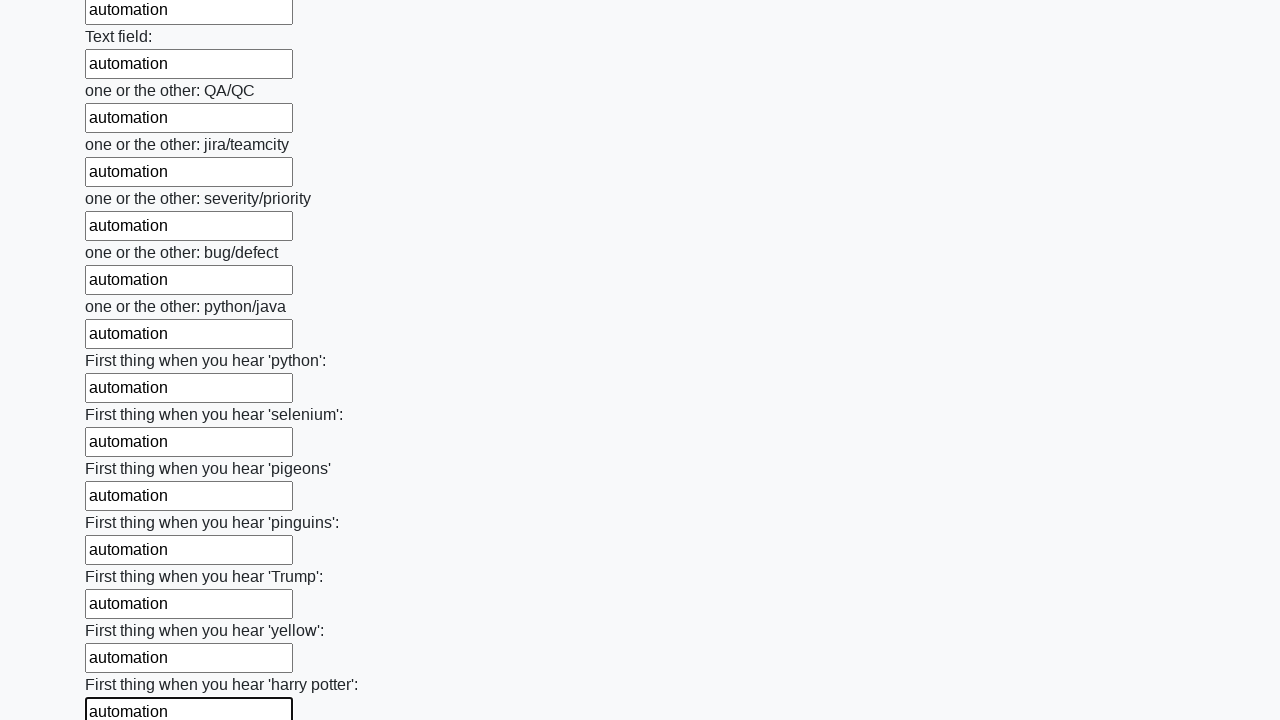

Filled input field with 'automation' on input >> nth=99
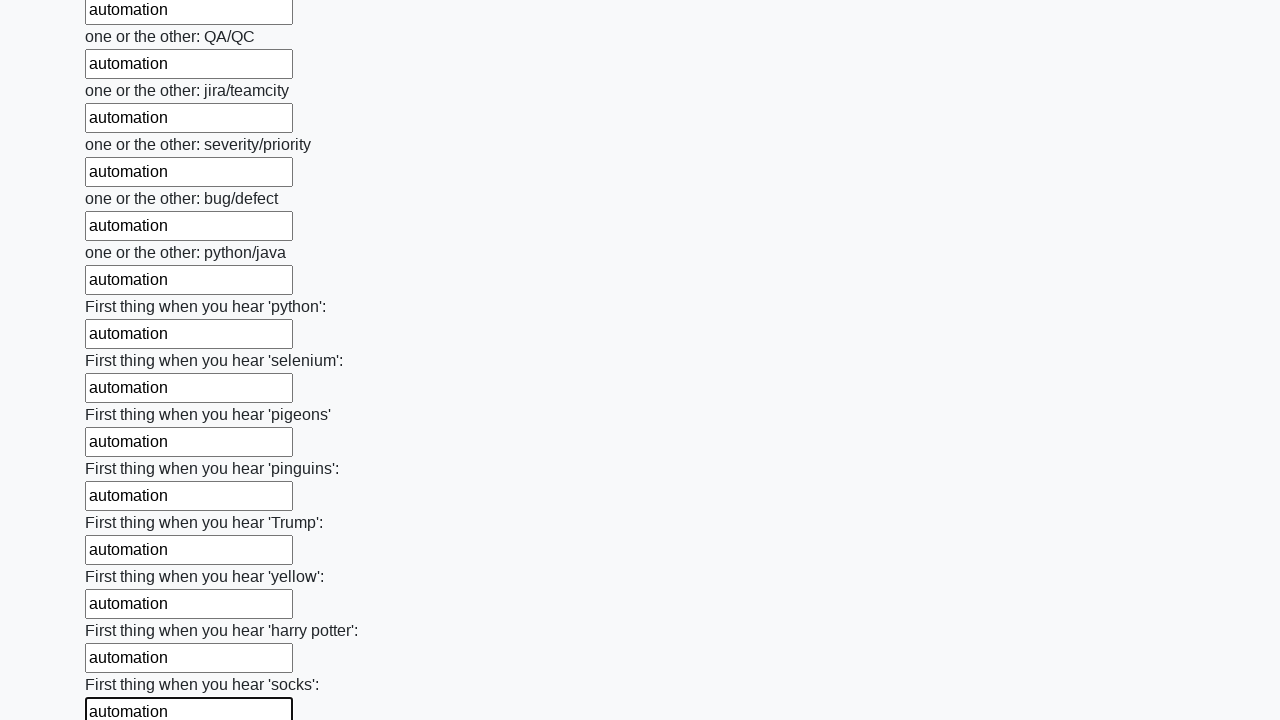

Clicked the submit button at (123, 611) on button.btn
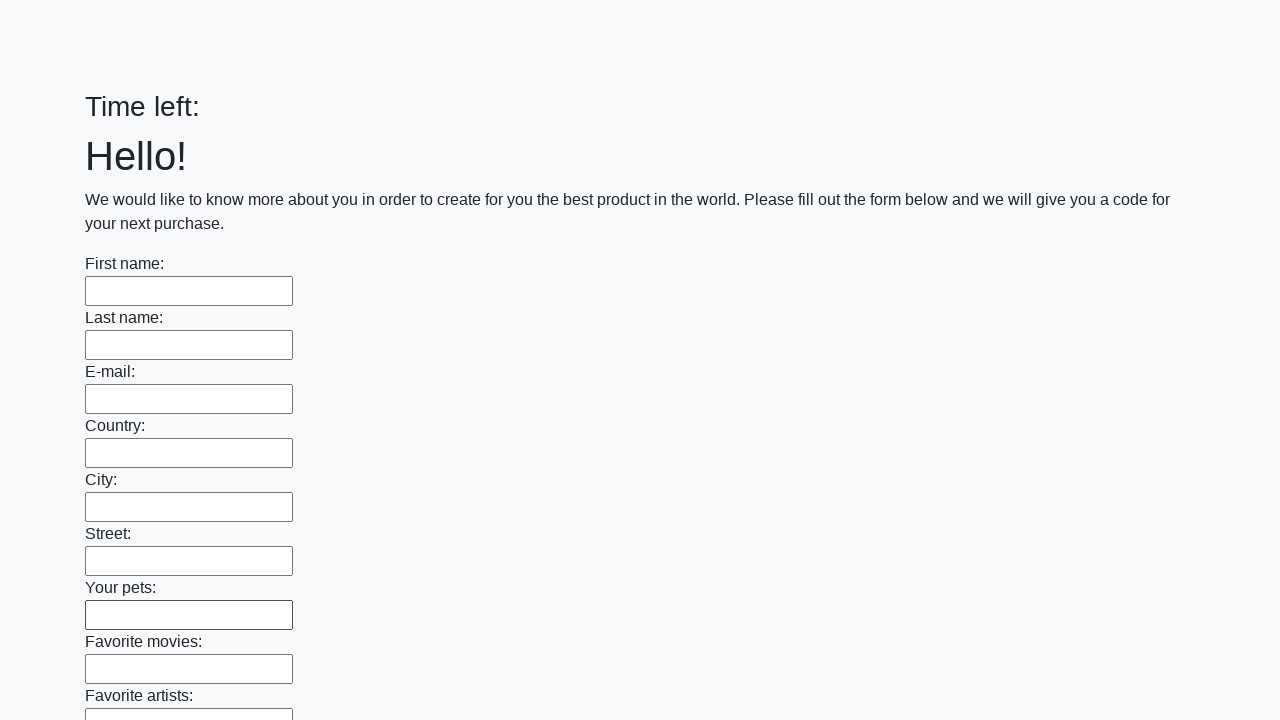

Waited for form submission to complete
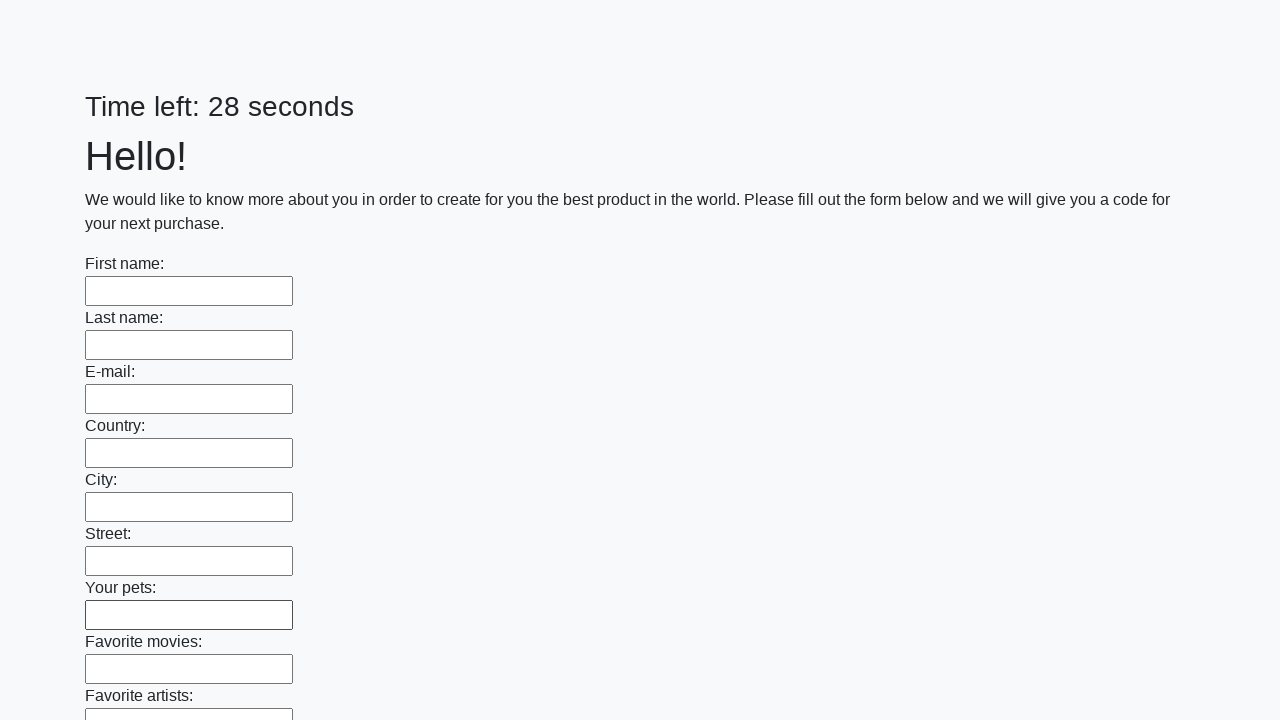

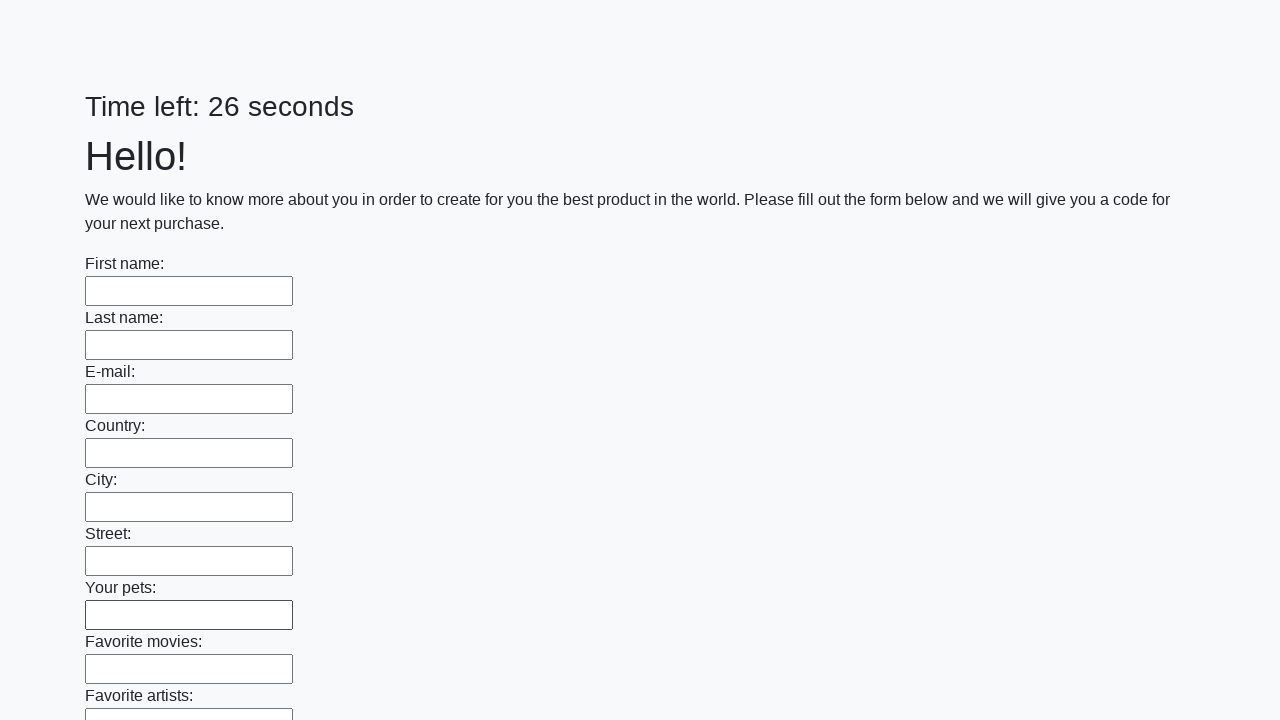